Tests checkbox functionality by randomly selecting checkboxes representing days of the week, clicking to check them, printing the day name, and immediately unchecking. Continues until Friday is checked/unchecked three times.

Starting URL: http://samples.gwtproject.org/samples/Showcase/Showcase.html#!CwCheckBox

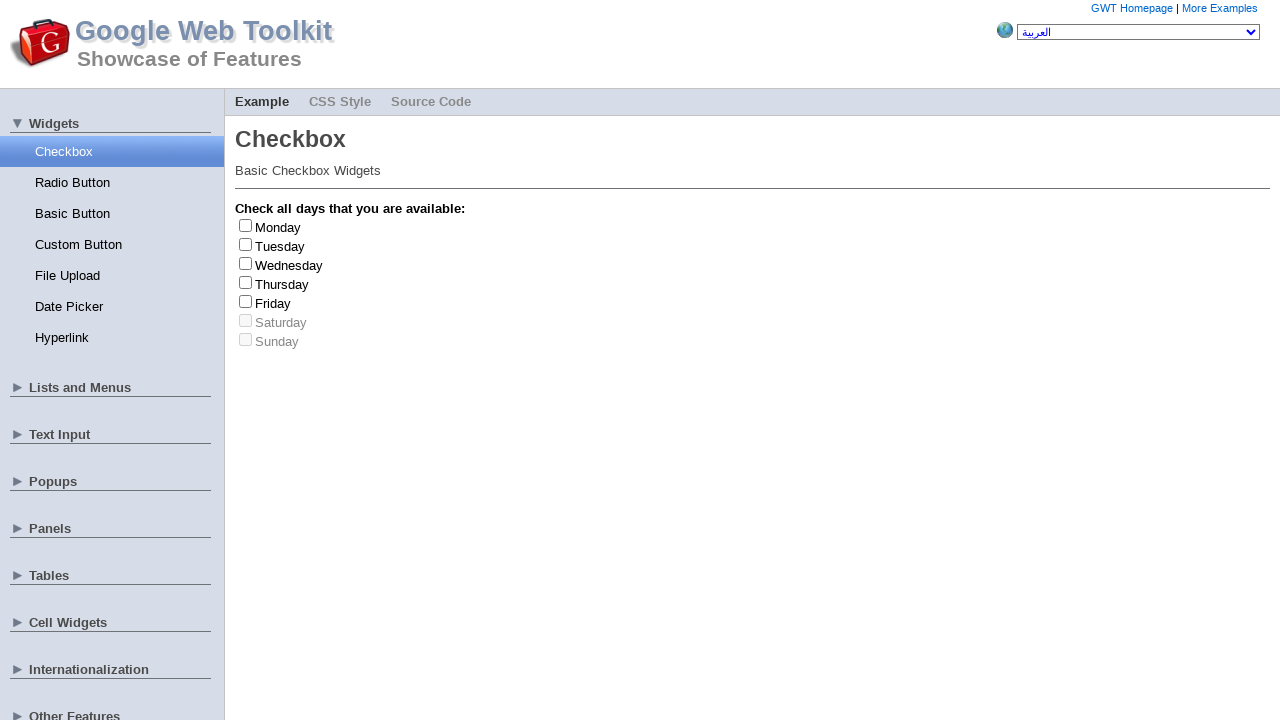

Waited for checkbox elements to load
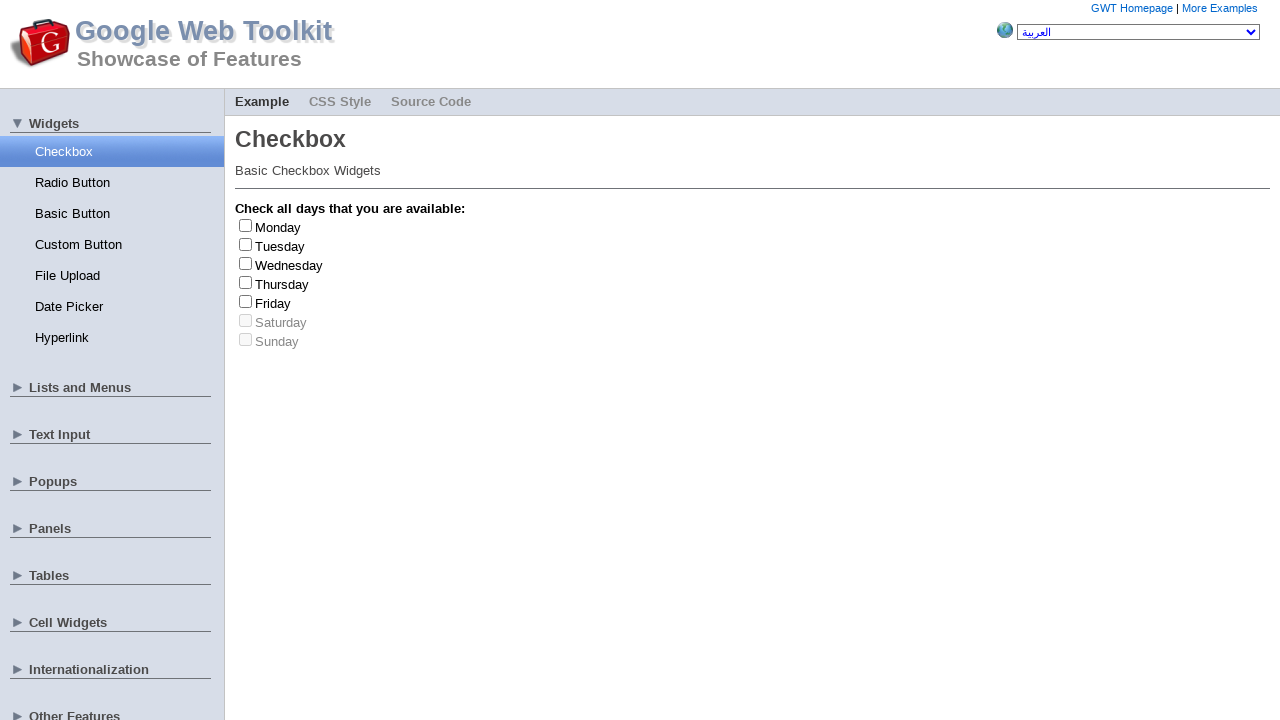

Retrieved all checkbox labels
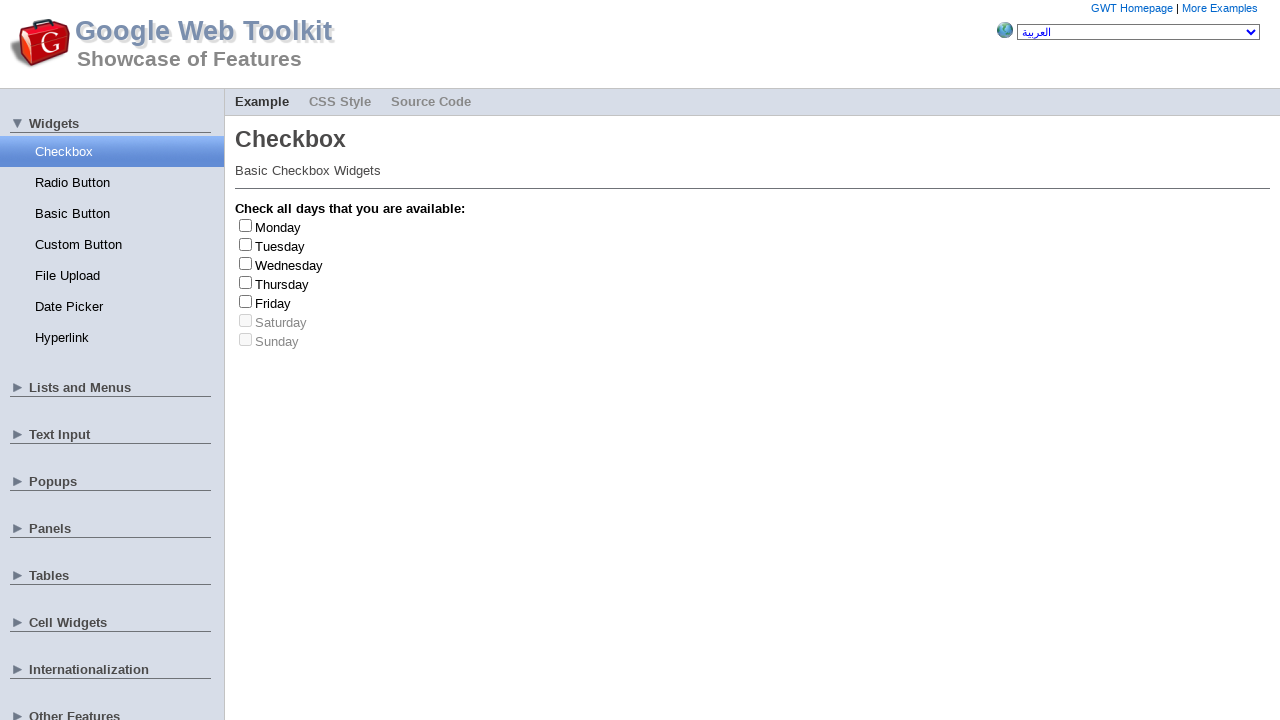

Retrieved all checkbox inputs
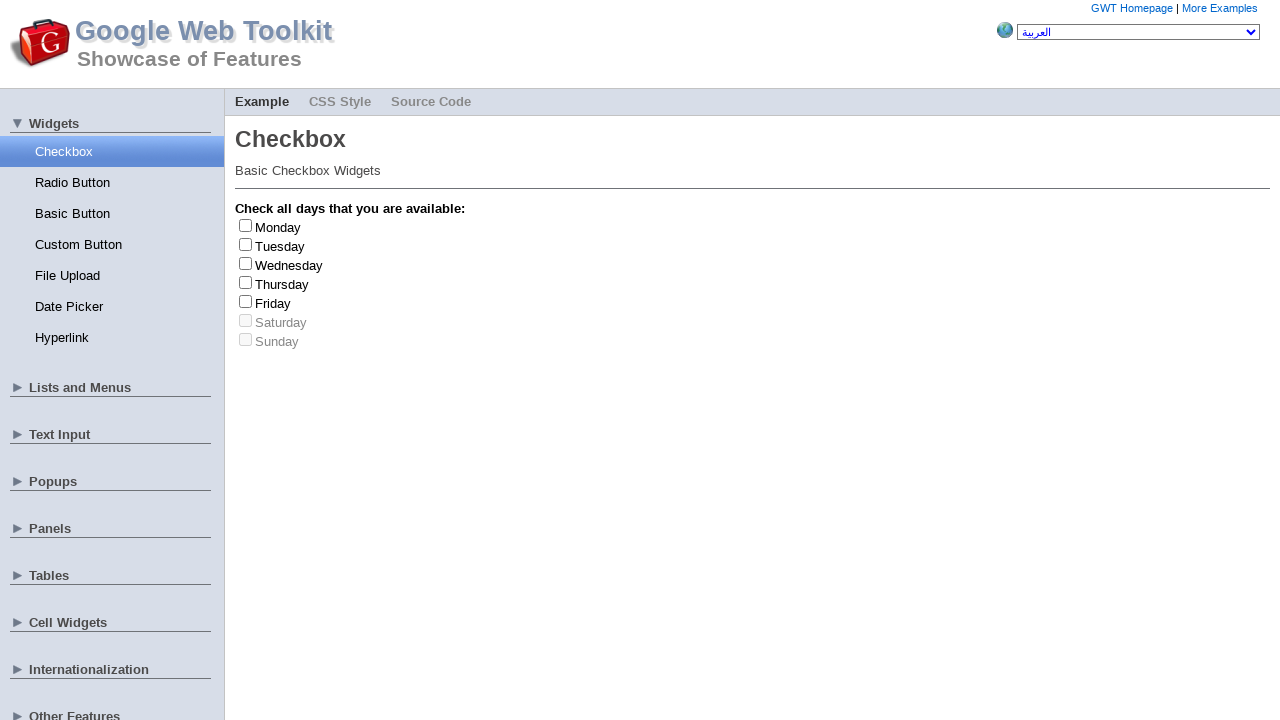

Randomly selected checkbox at index 2
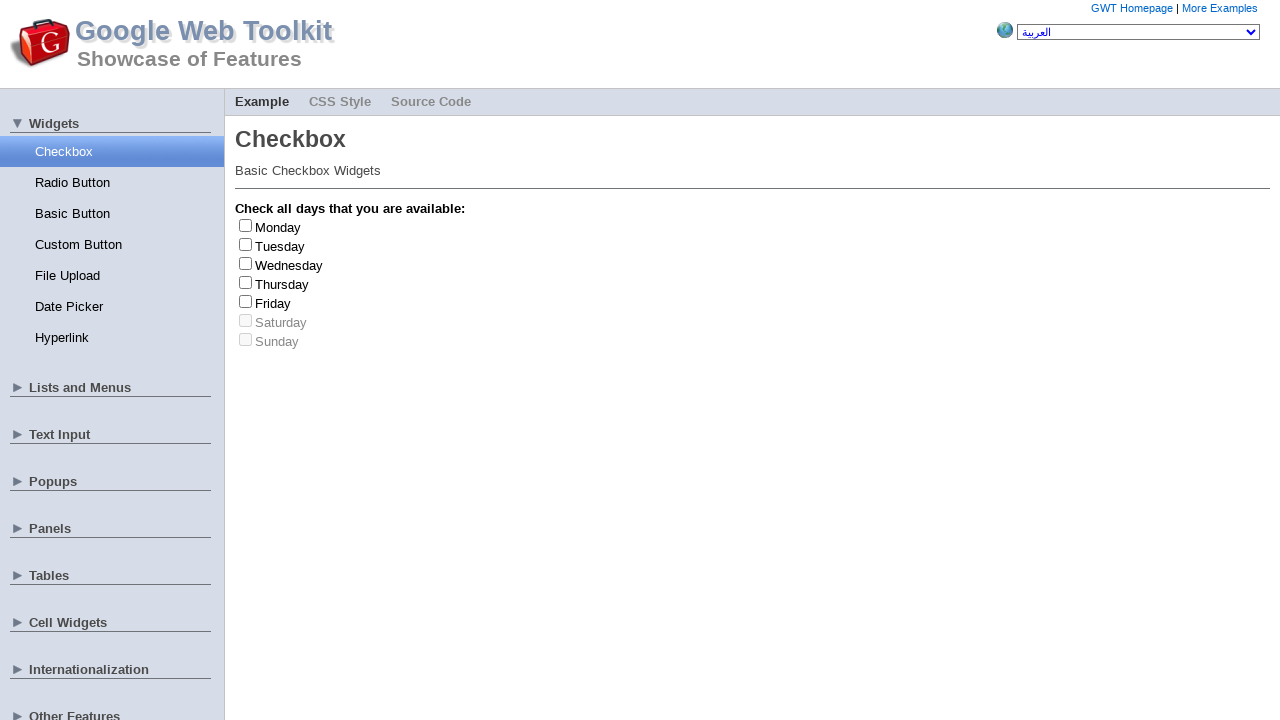

Clicked checkbox at index 2 to check it at (289, 265) on .gwt-CheckBox label >> nth=2
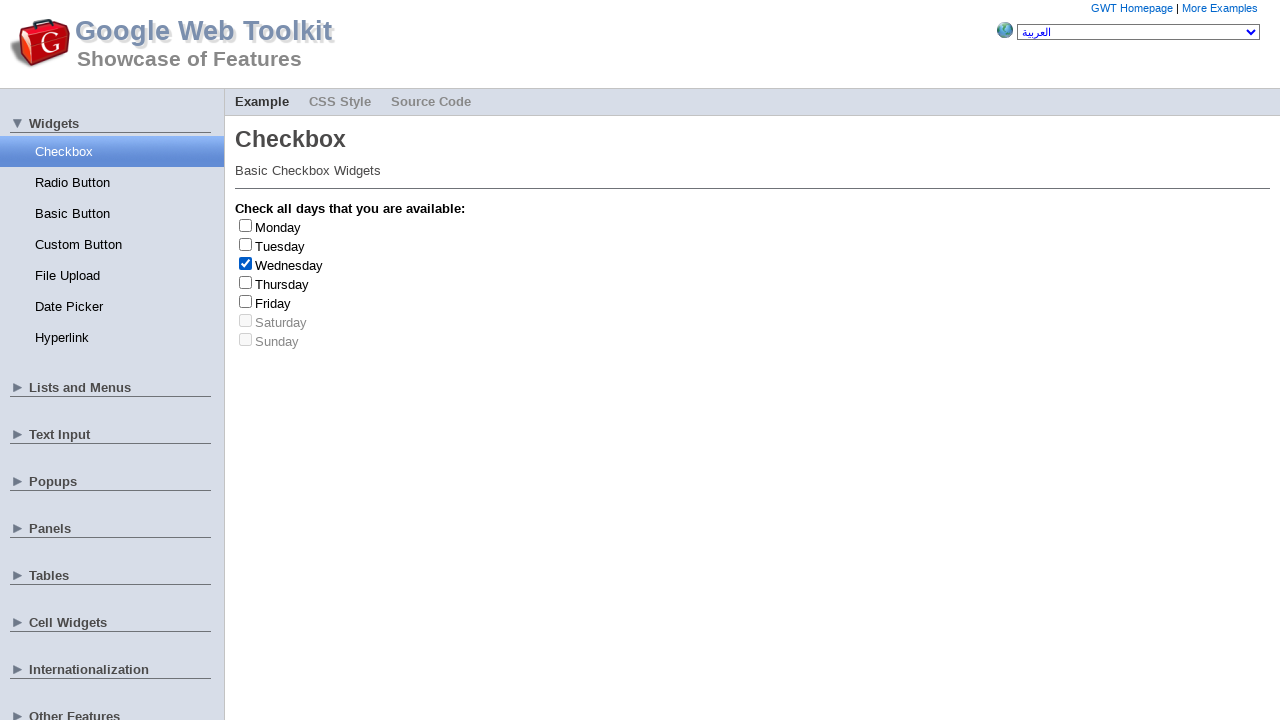

Retrieved day text: 'Wednesday'
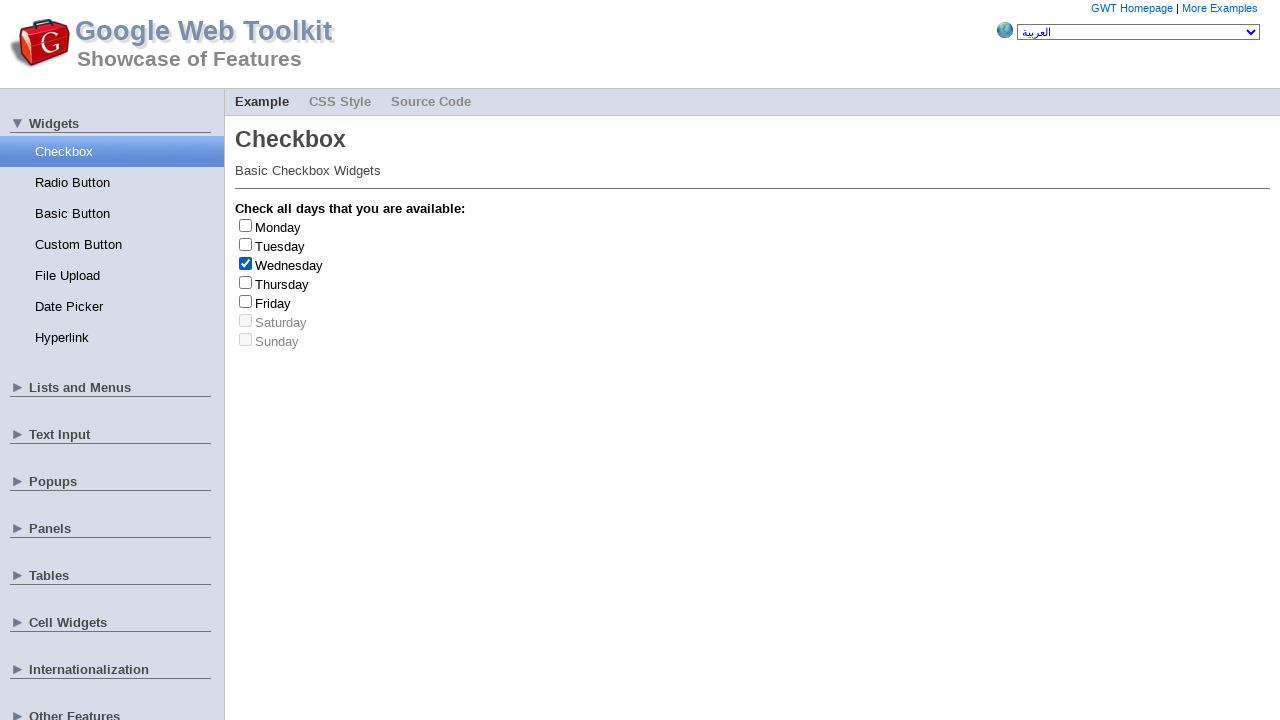

Clicked checkbox at index 2 to uncheck it at (289, 265) on .gwt-CheckBox label >> nth=2
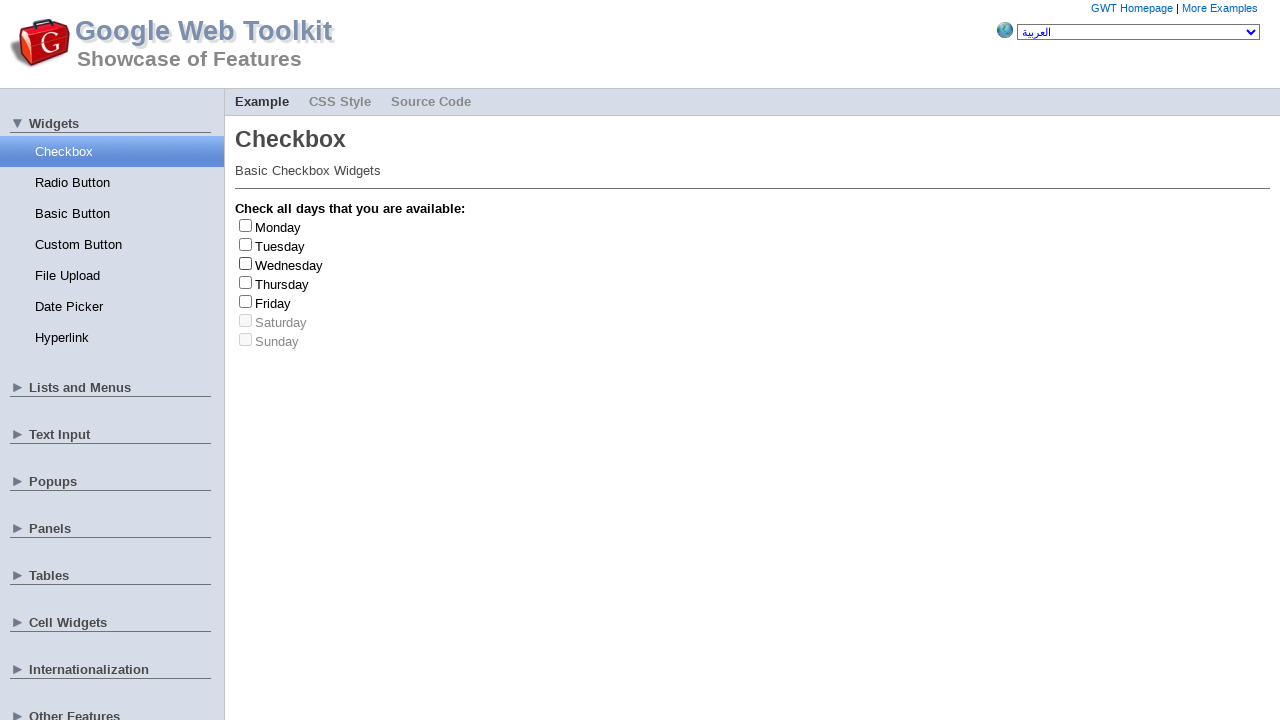

Retrieved all checkbox labels
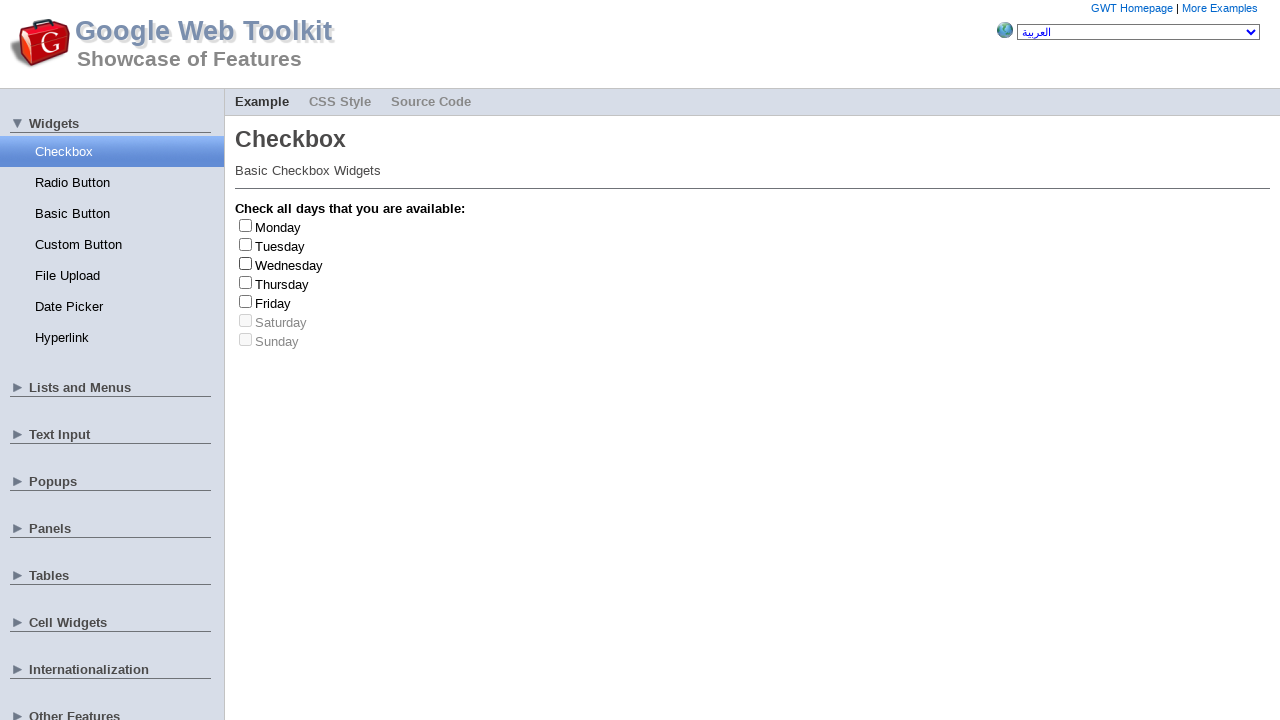

Retrieved all checkbox inputs
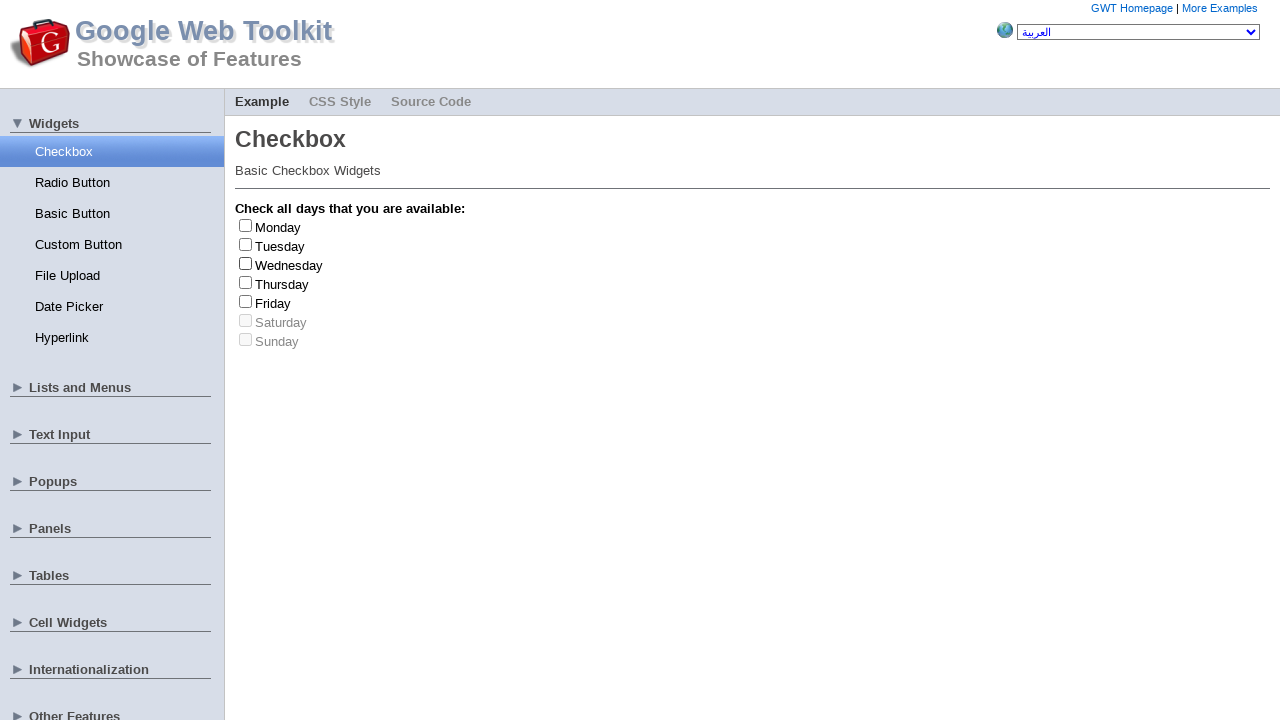

Randomly selected checkbox at index 3
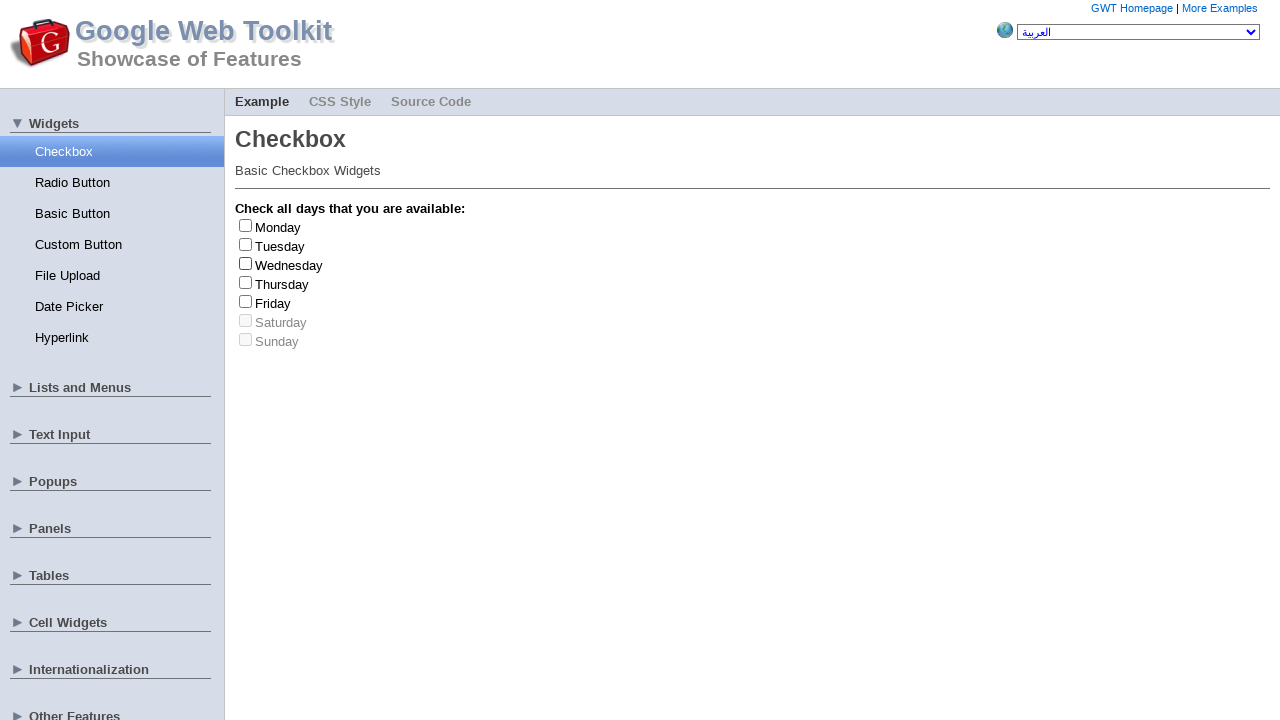

Clicked checkbox at index 3 to check it at (282, 284) on .gwt-CheckBox label >> nth=3
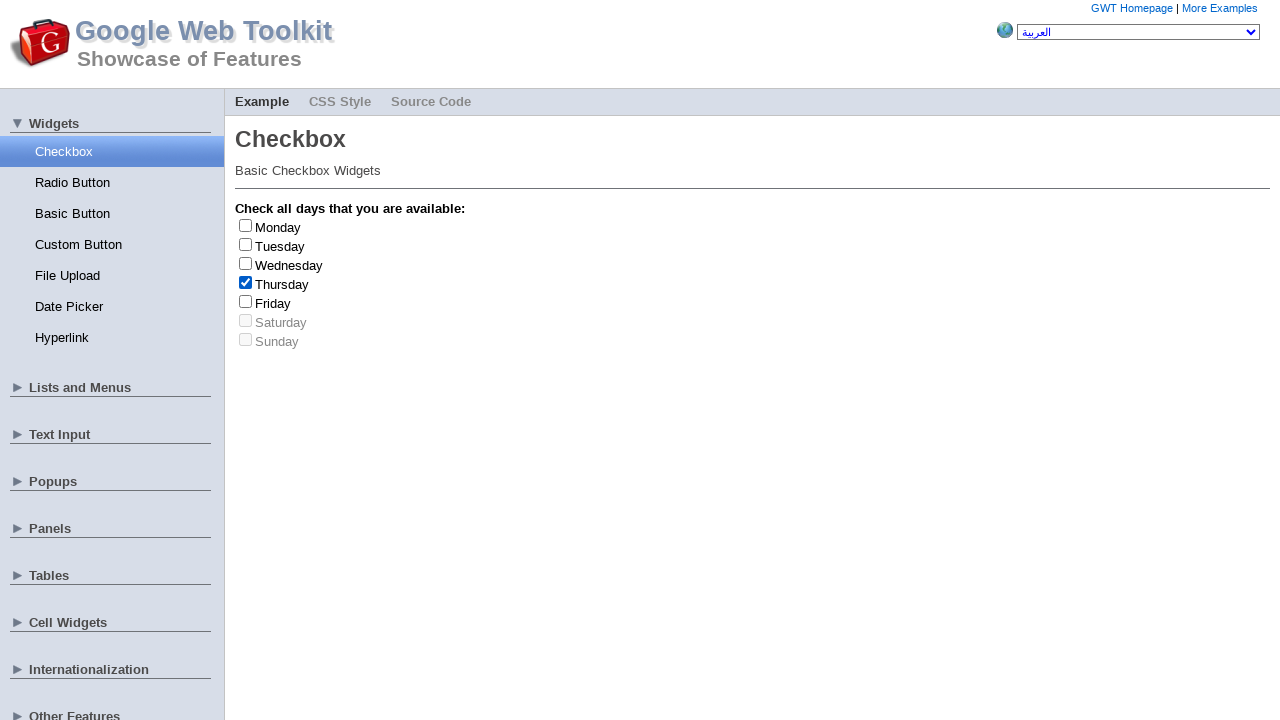

Retrieved day text: 'Thursday'
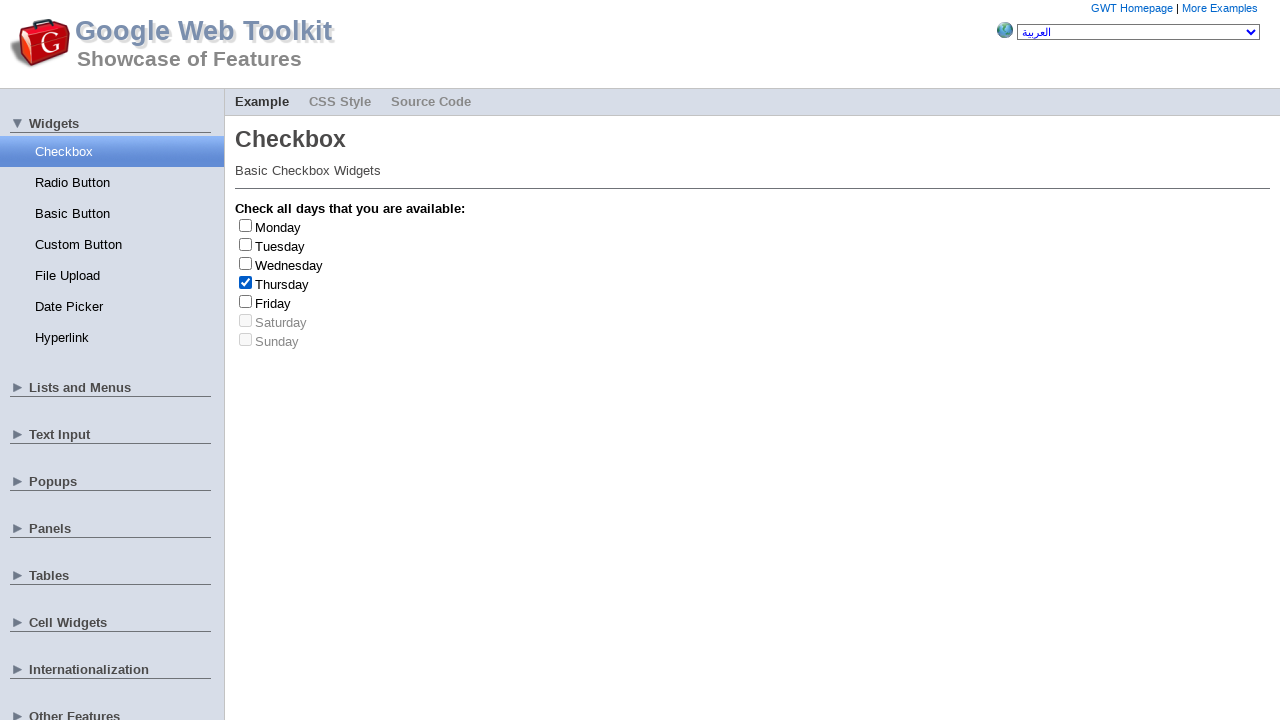

Clicked checkbox at index 3 to uncheck it at (282, 284) on .gwt-CheckBox label >> nth=3
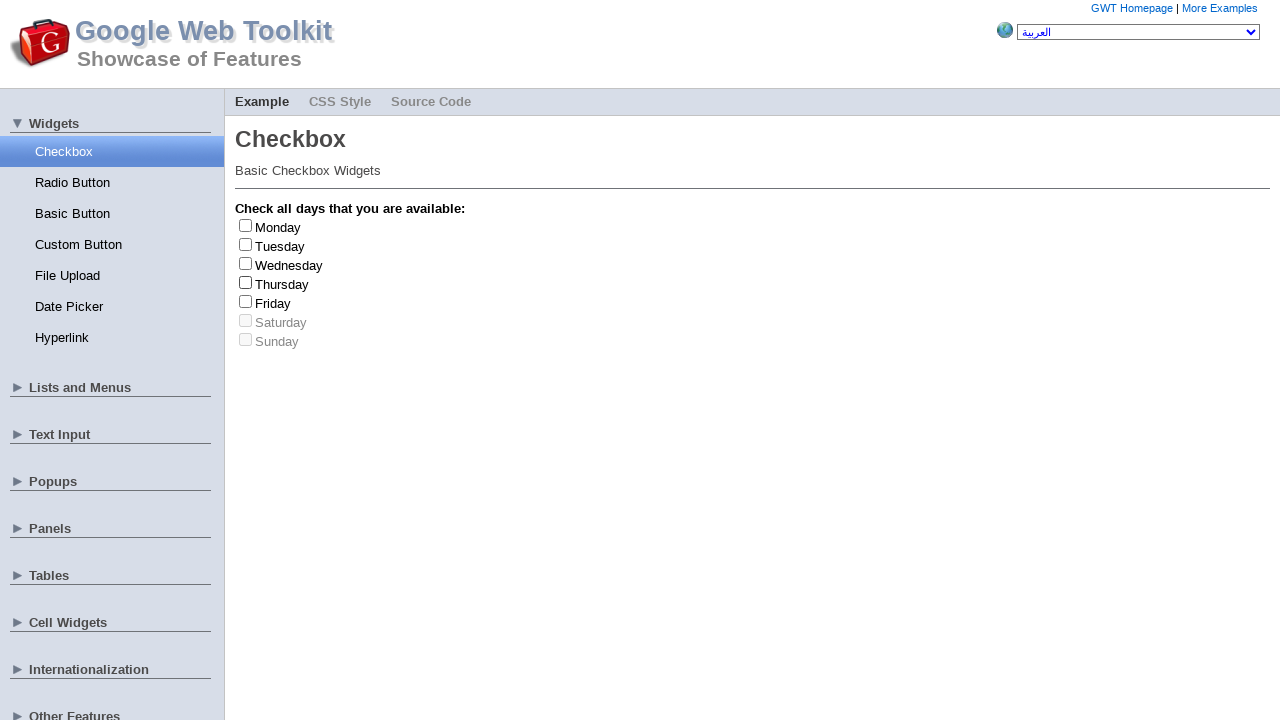

Retrieved all checkbox labels
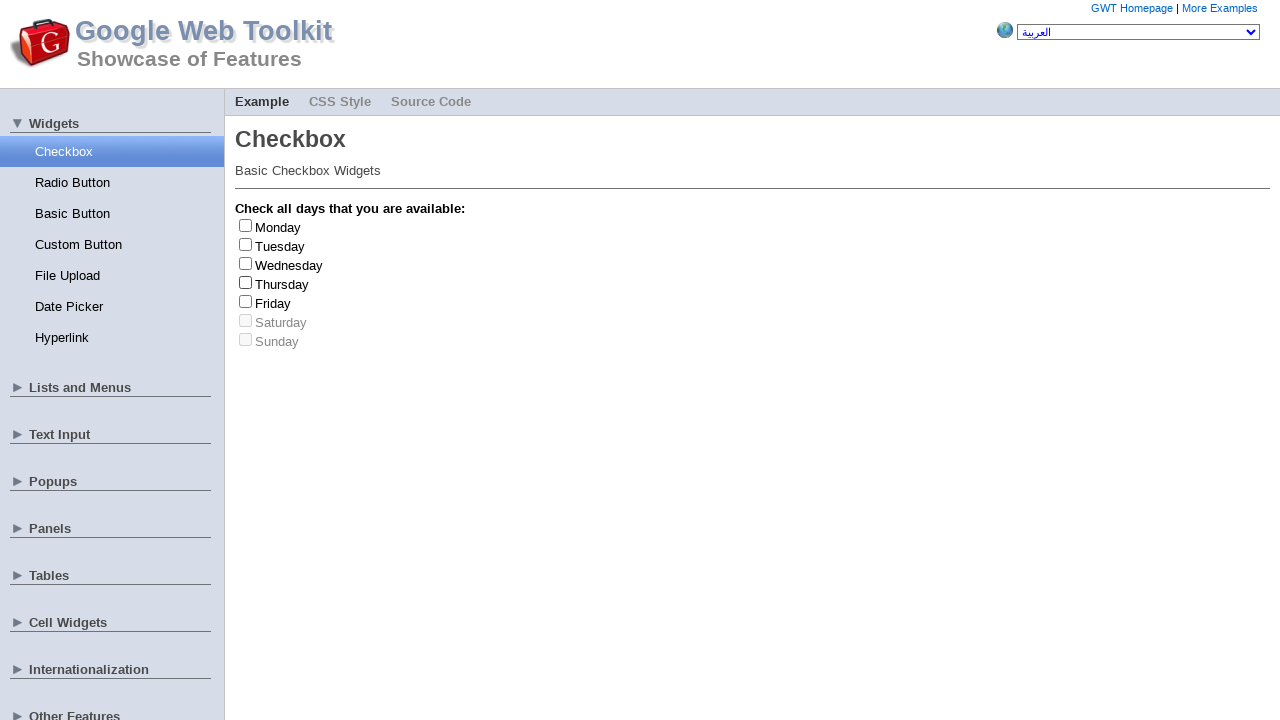

Retrieved all checkbox inputs
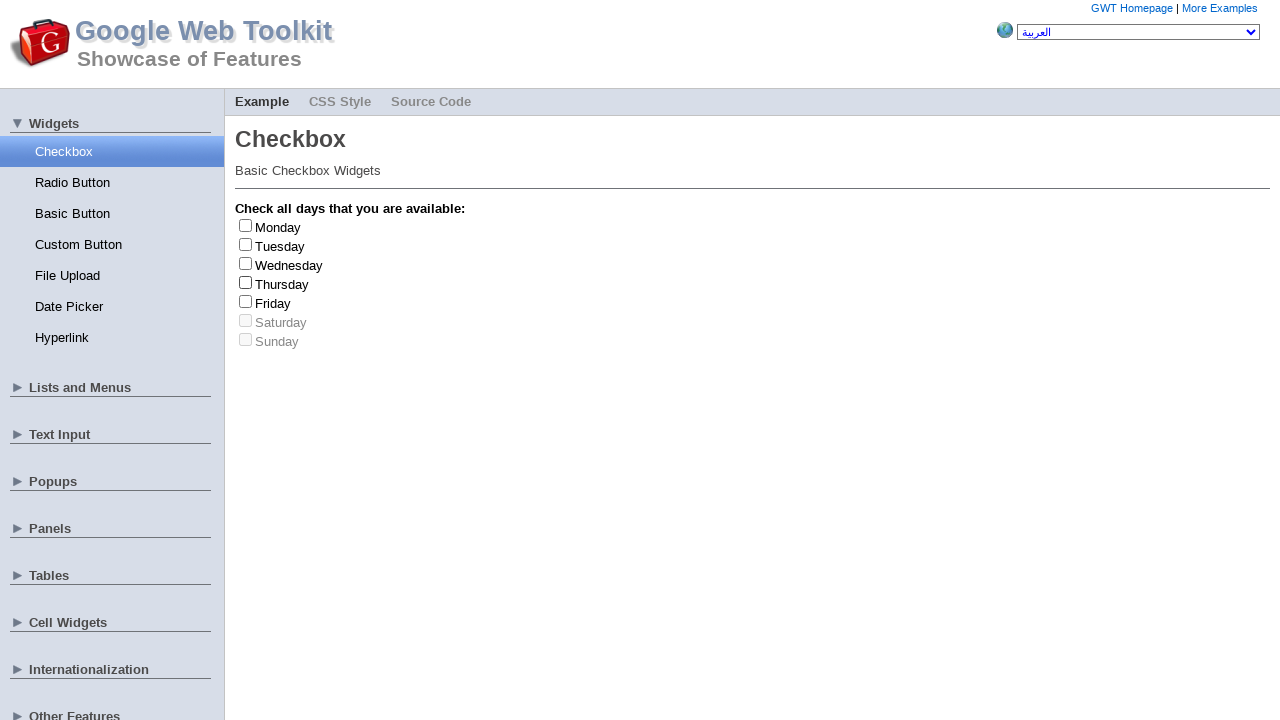

Randomly selected checkbox at index 5
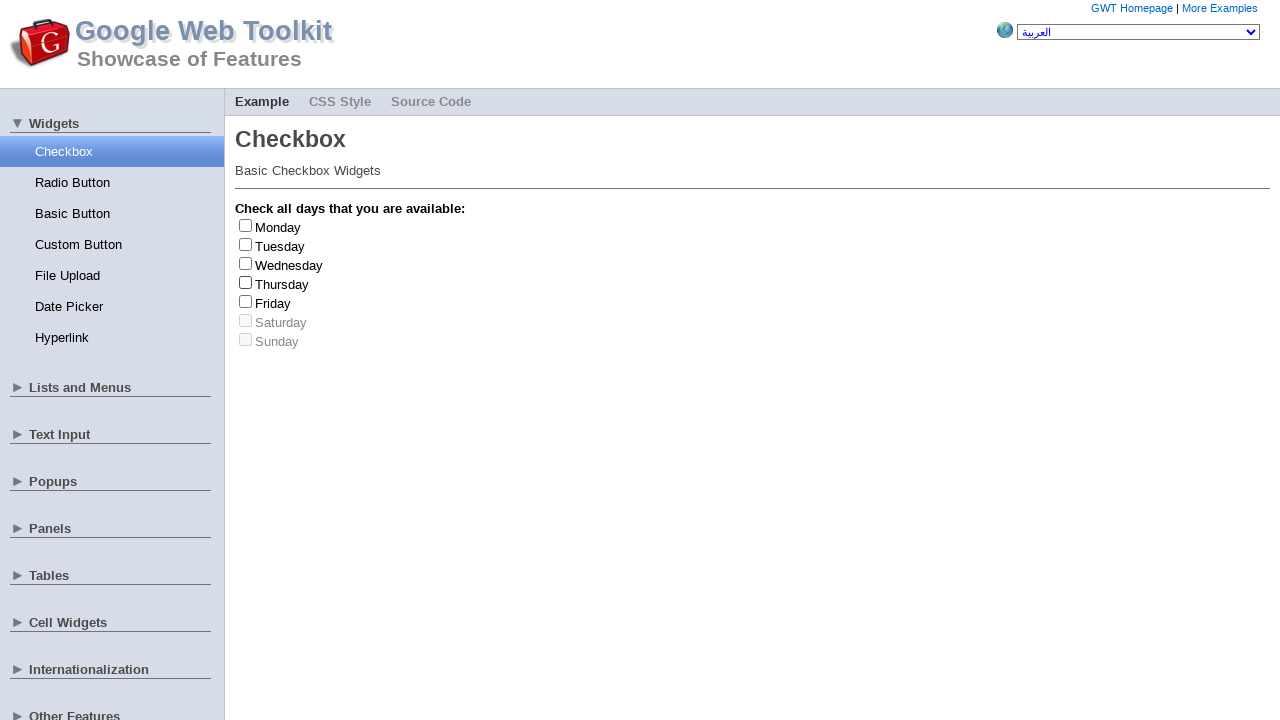

Retrieved all checkbox labels
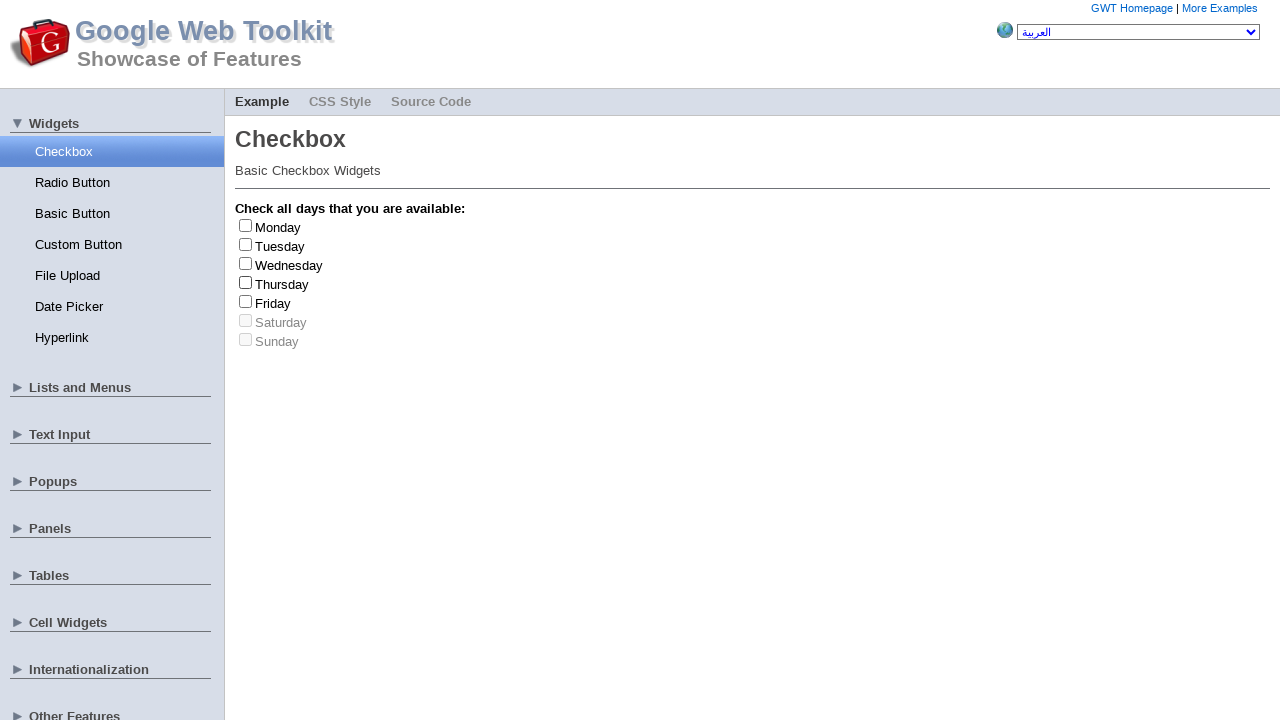

Retrieved all checkbox inputs
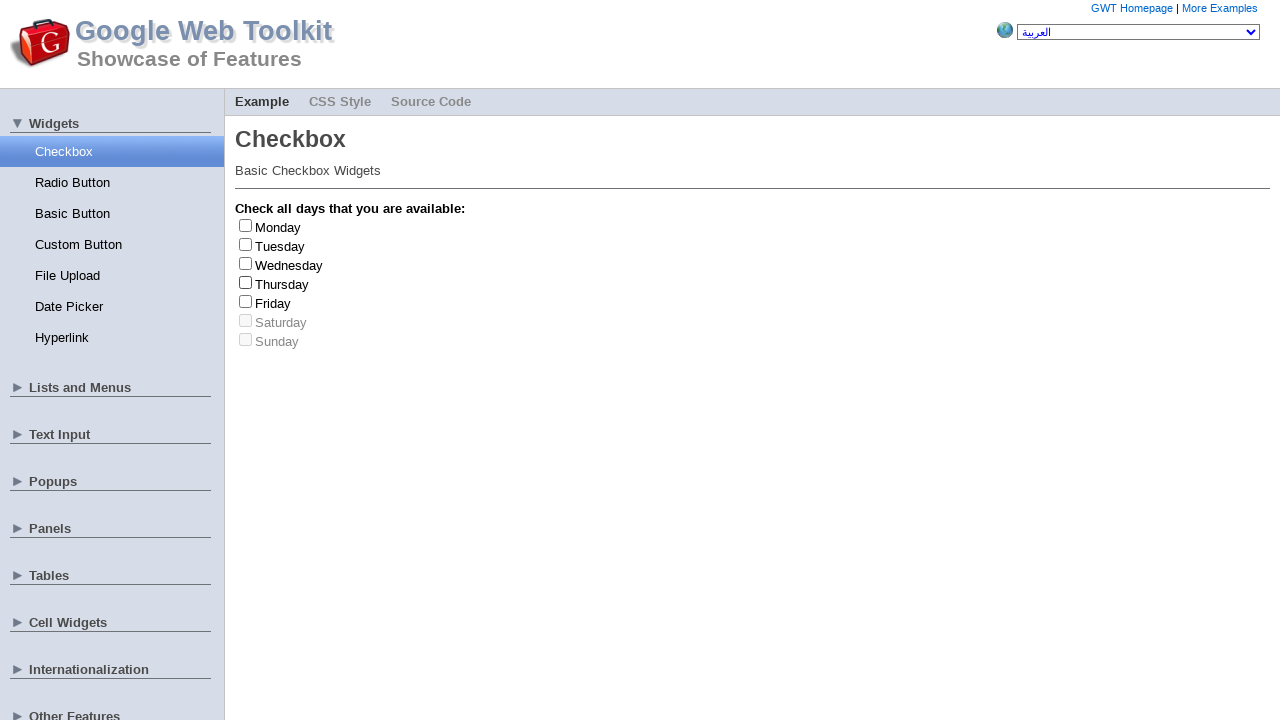

Randomly selected checkbox at index 0
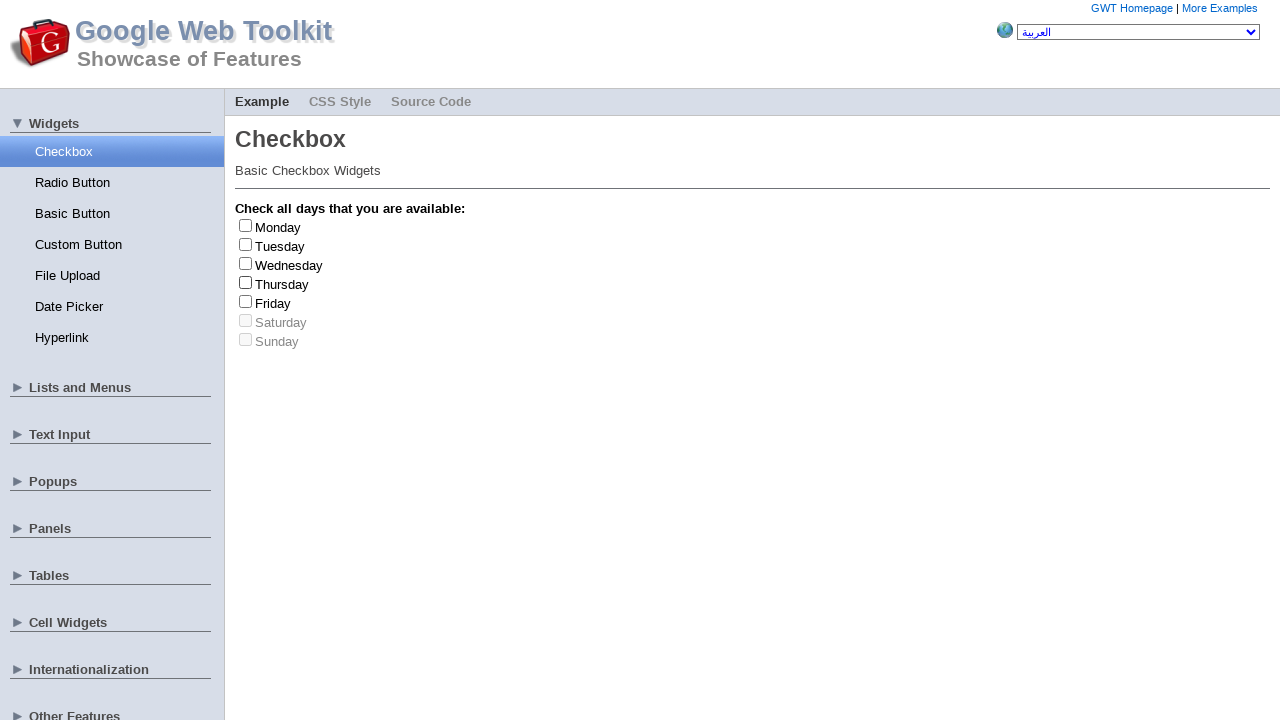

Clicked checkbox at index 0 to check it at (278, 227) on .gwt-CheckBox label >> nth=0
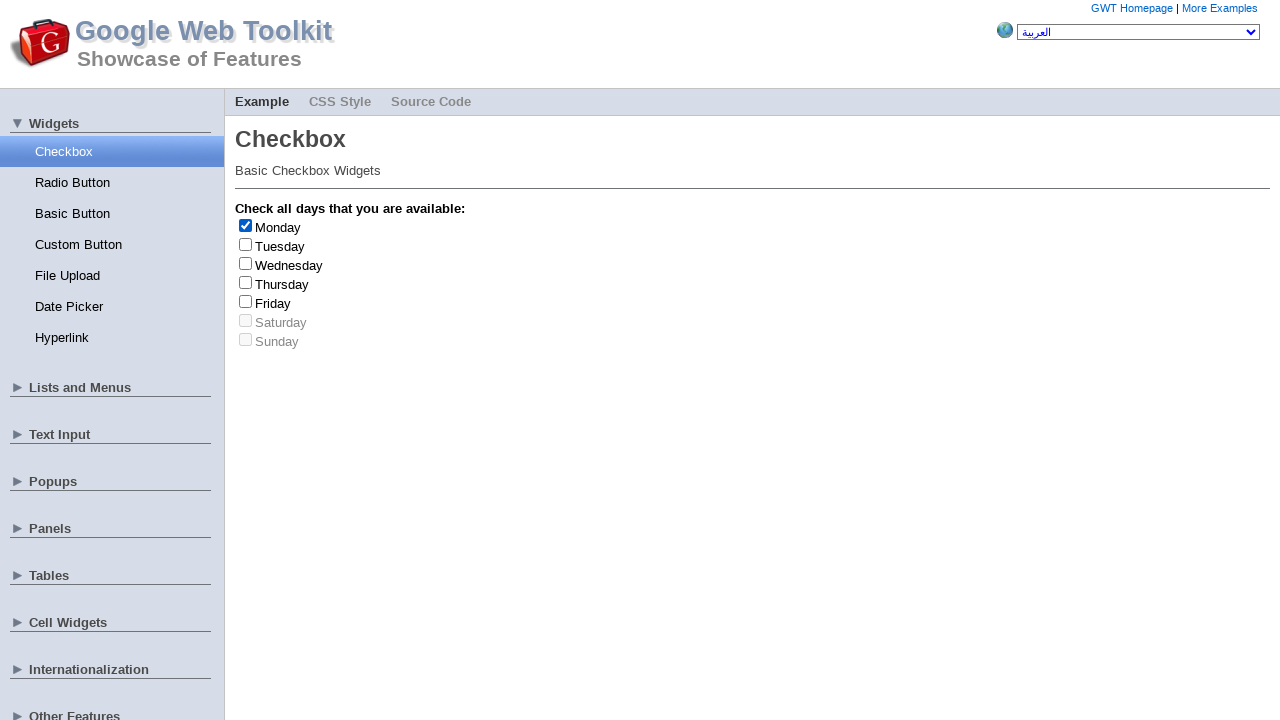

Retrieved day text: 'Monday'
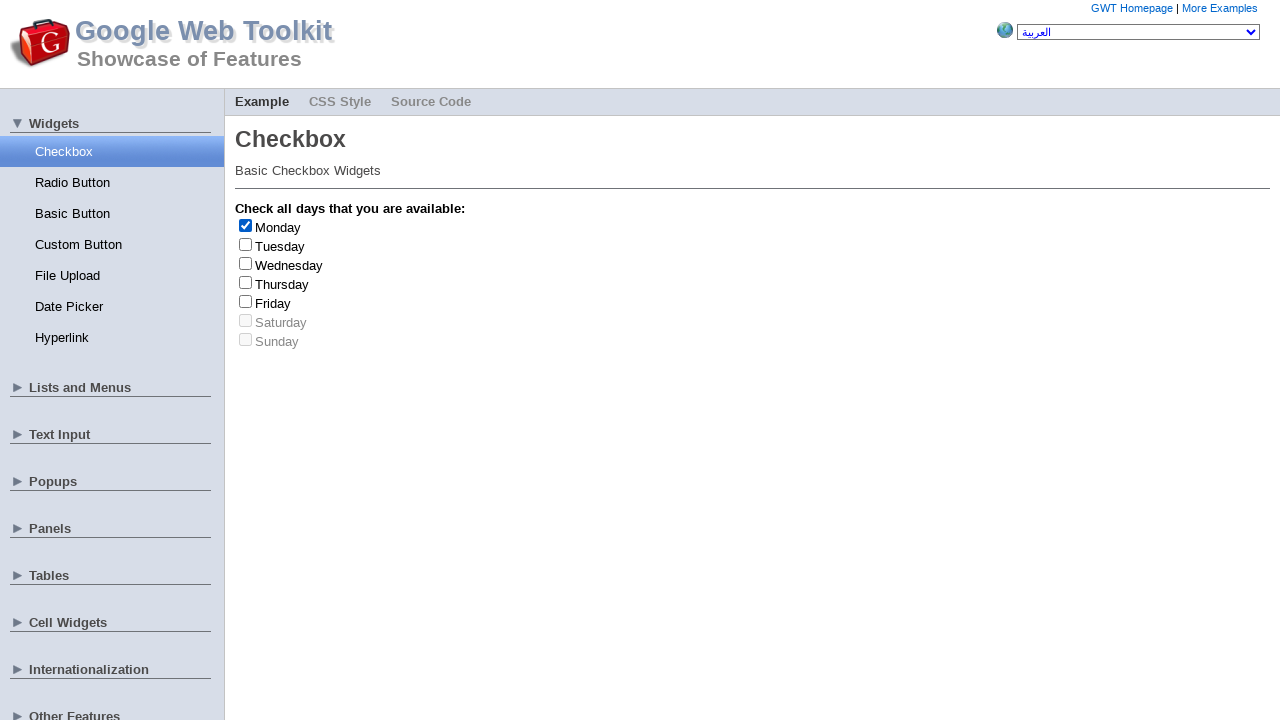

Clicked checkbox at index 0 to uncheck it at (278, 227) on .gwt-CheckBox label >> nth=0
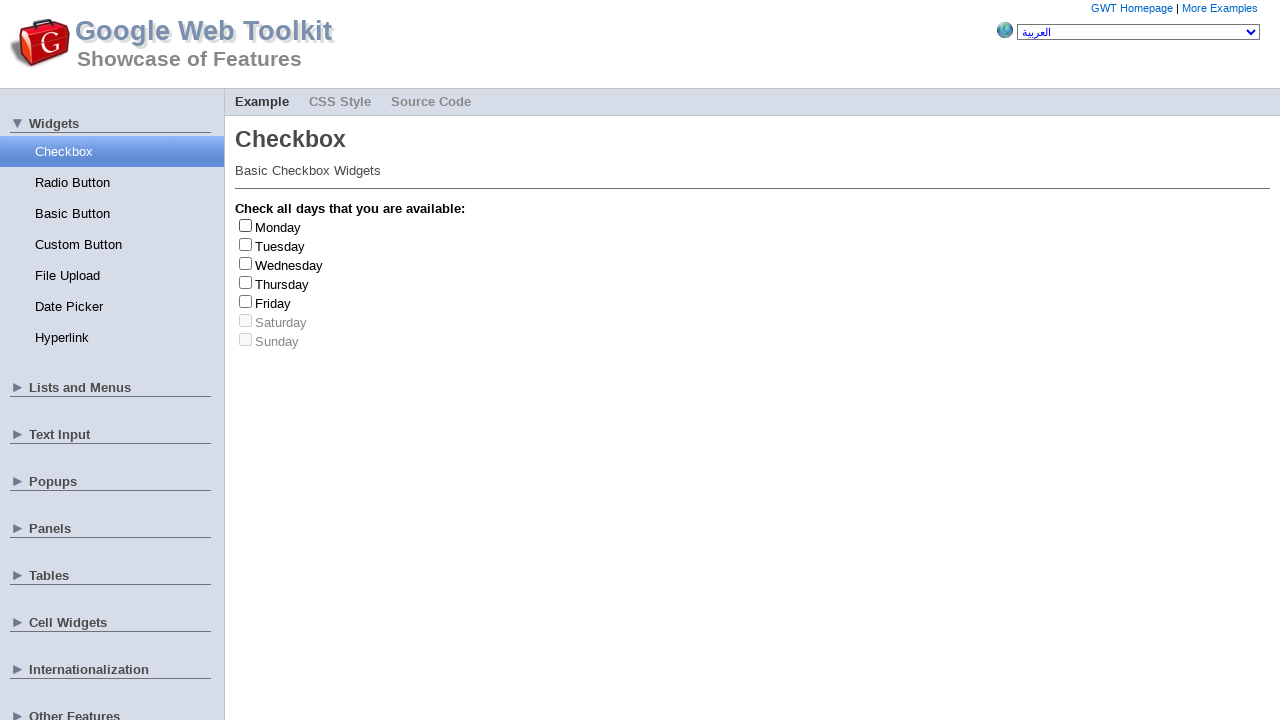

Retrieved all checkbox labels
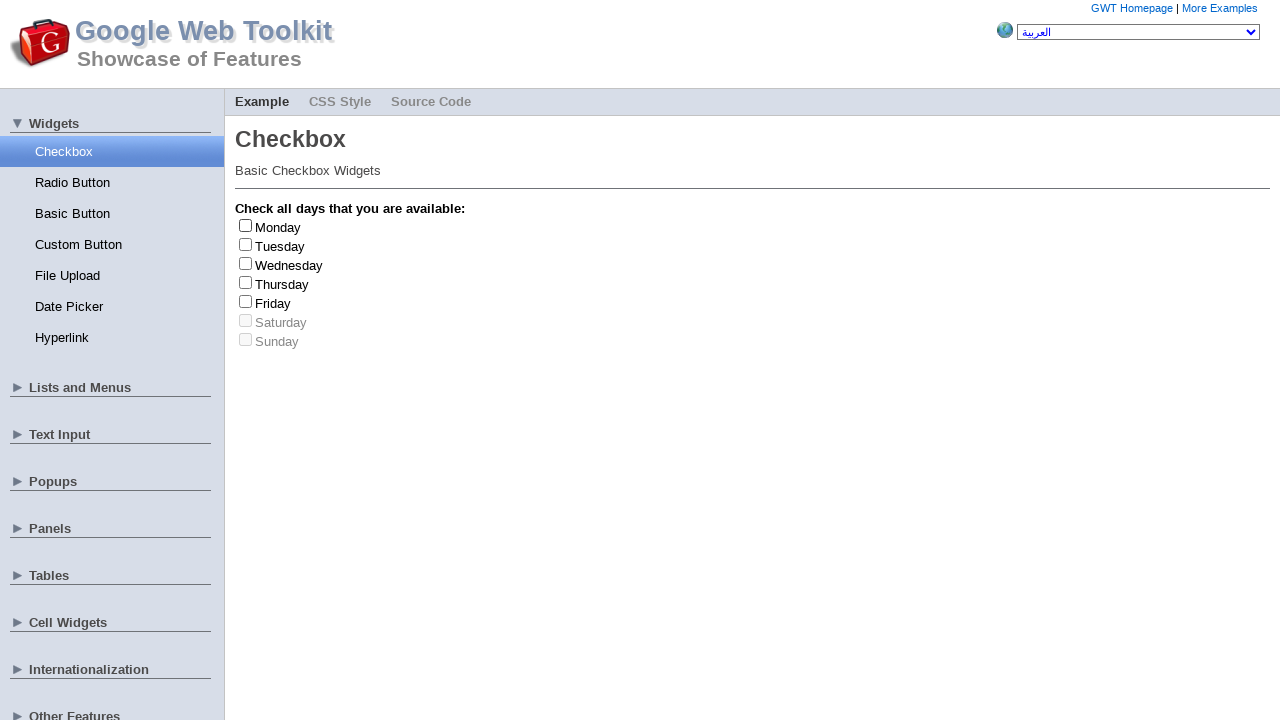

Retrieved all checkbox inputs
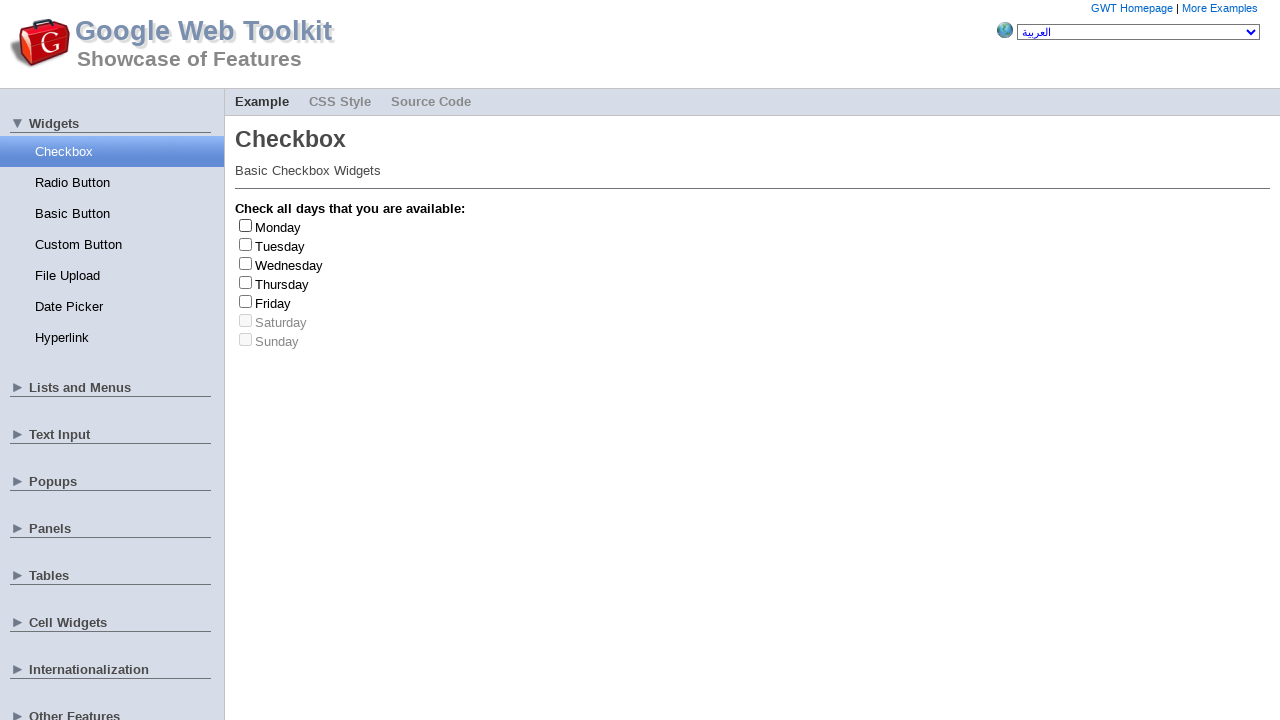

Randomly selected checkbox at index 4
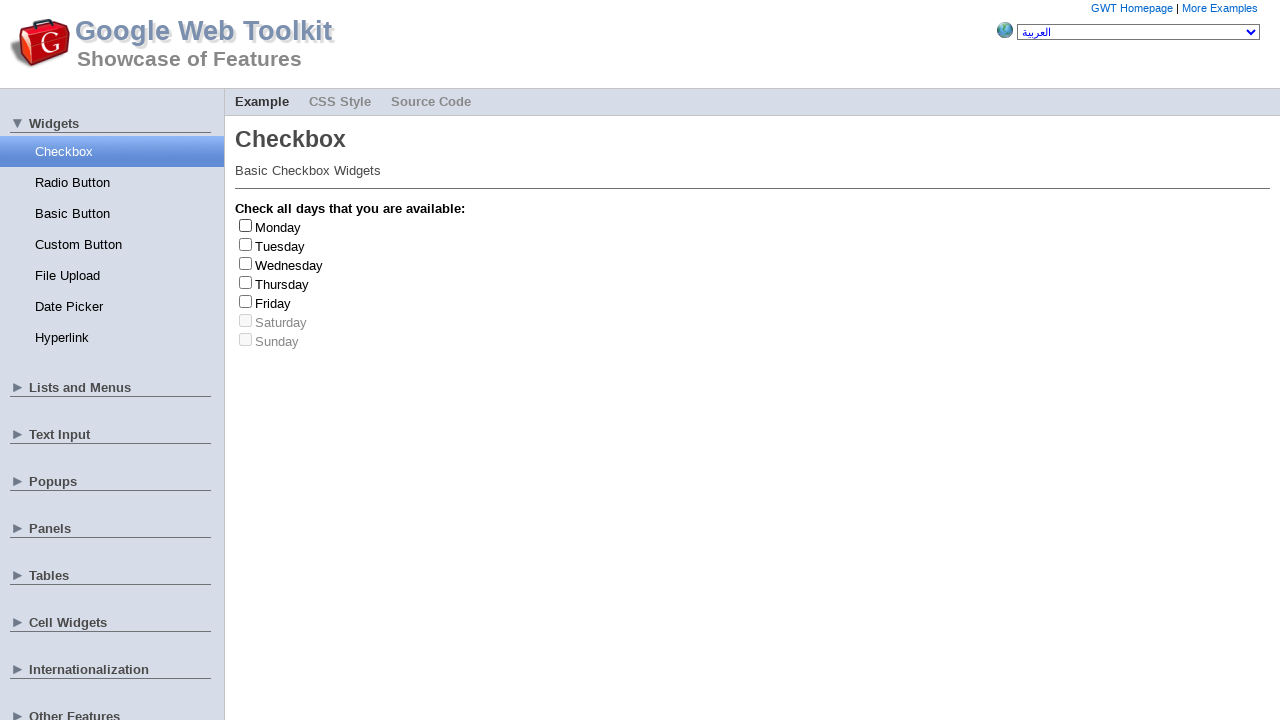

Clicked checkbox at index 4 to check it at (273, 303) on .gwt-CheckBox label >> nth=4
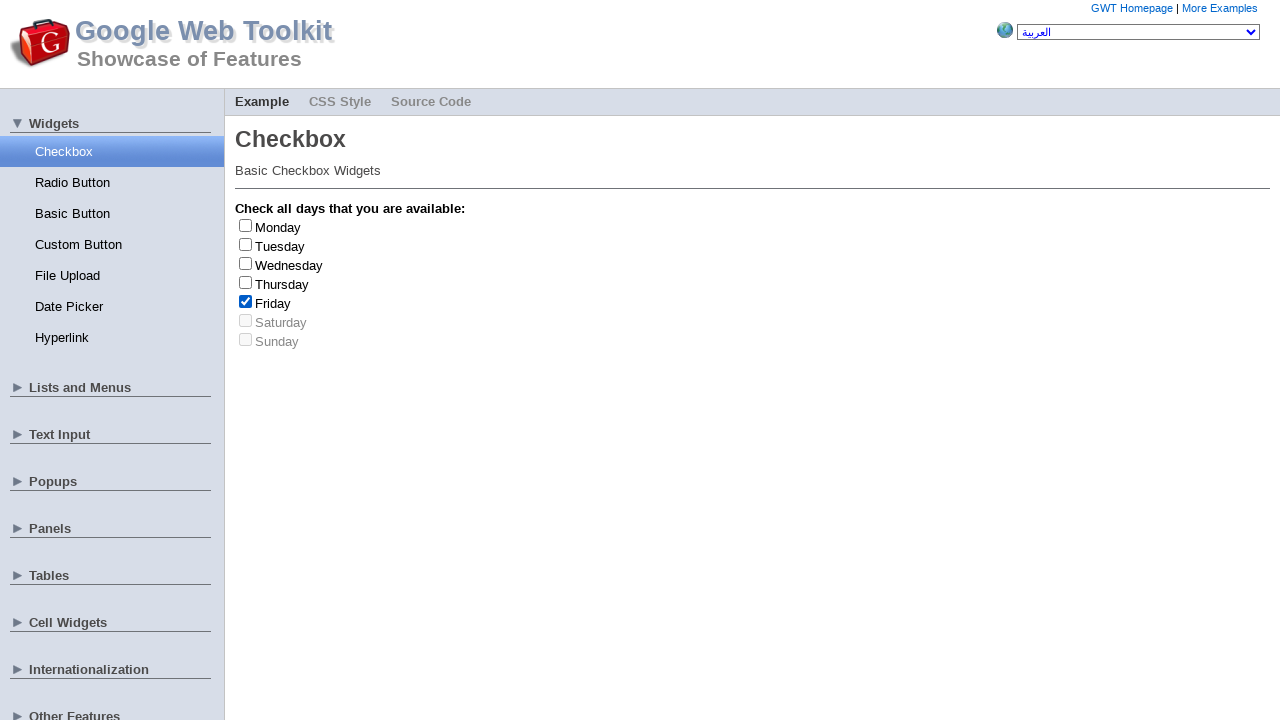

Retrieved day text: 'Friday'
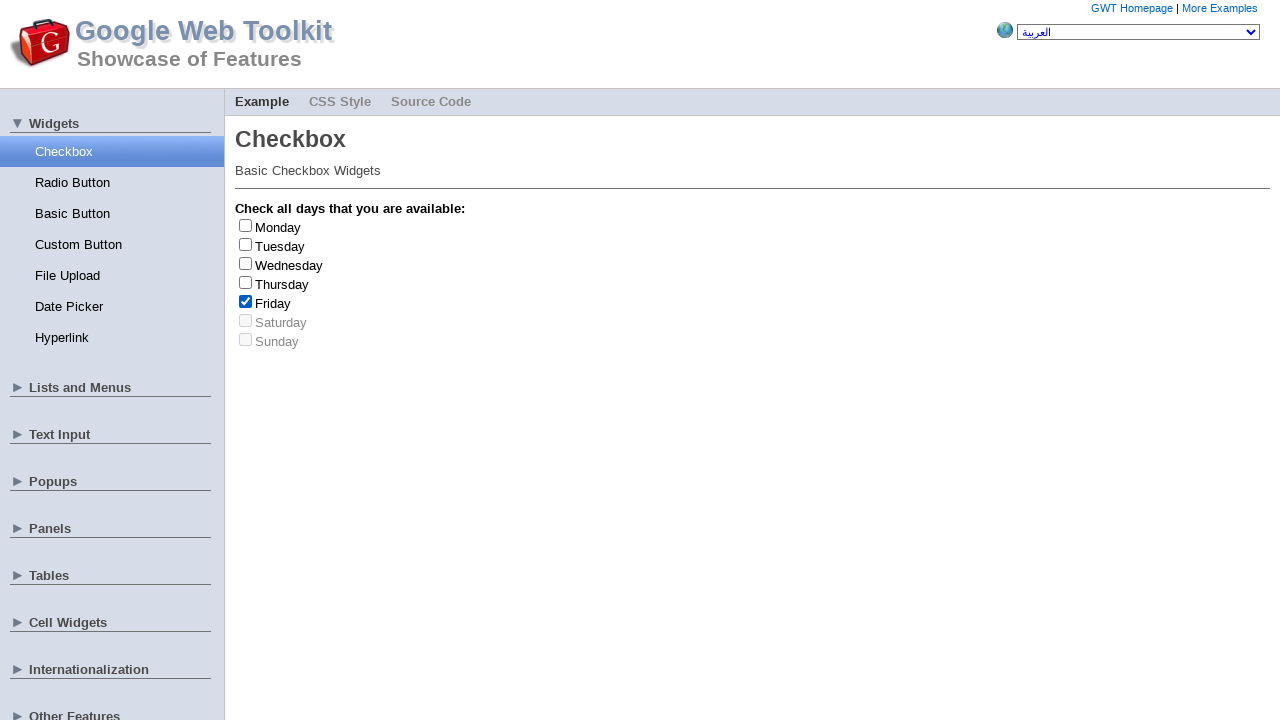

Friday checkbox checked and unchecked 1 time(s)
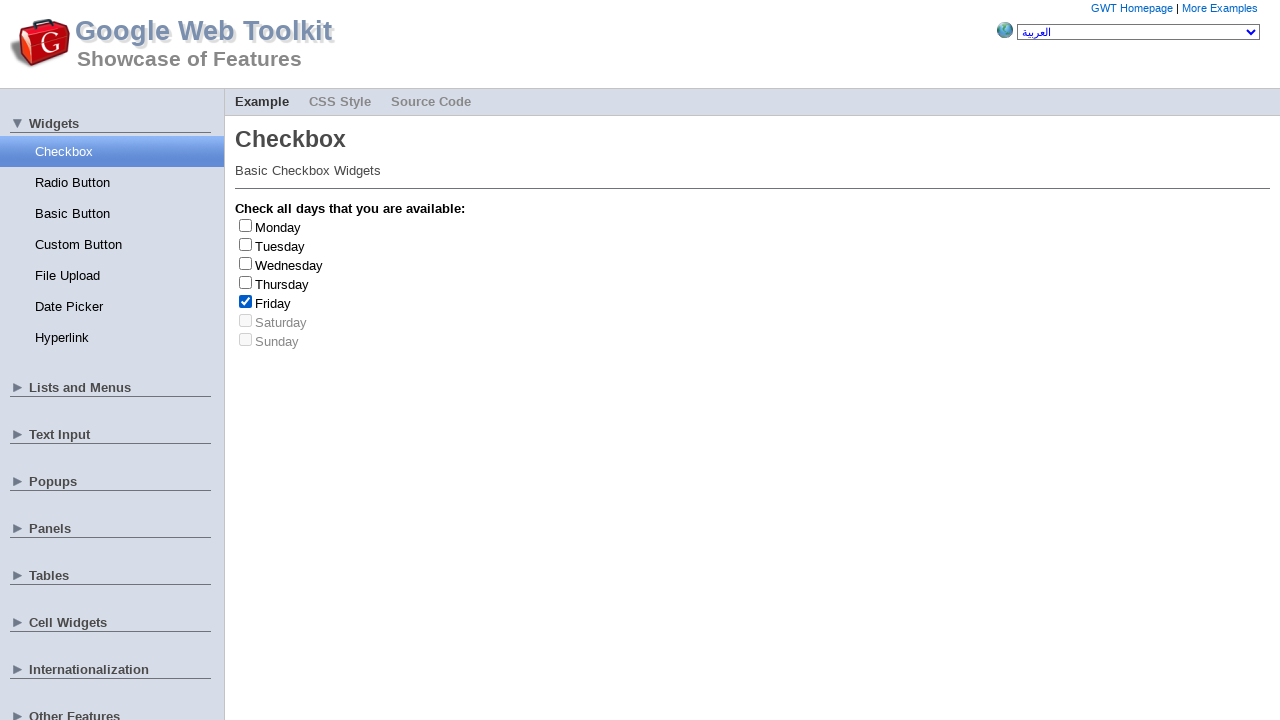

Clicked checkbox at index 4 to uncheck it at (273, 303) on .gwt-CheckBox label >> nth=4
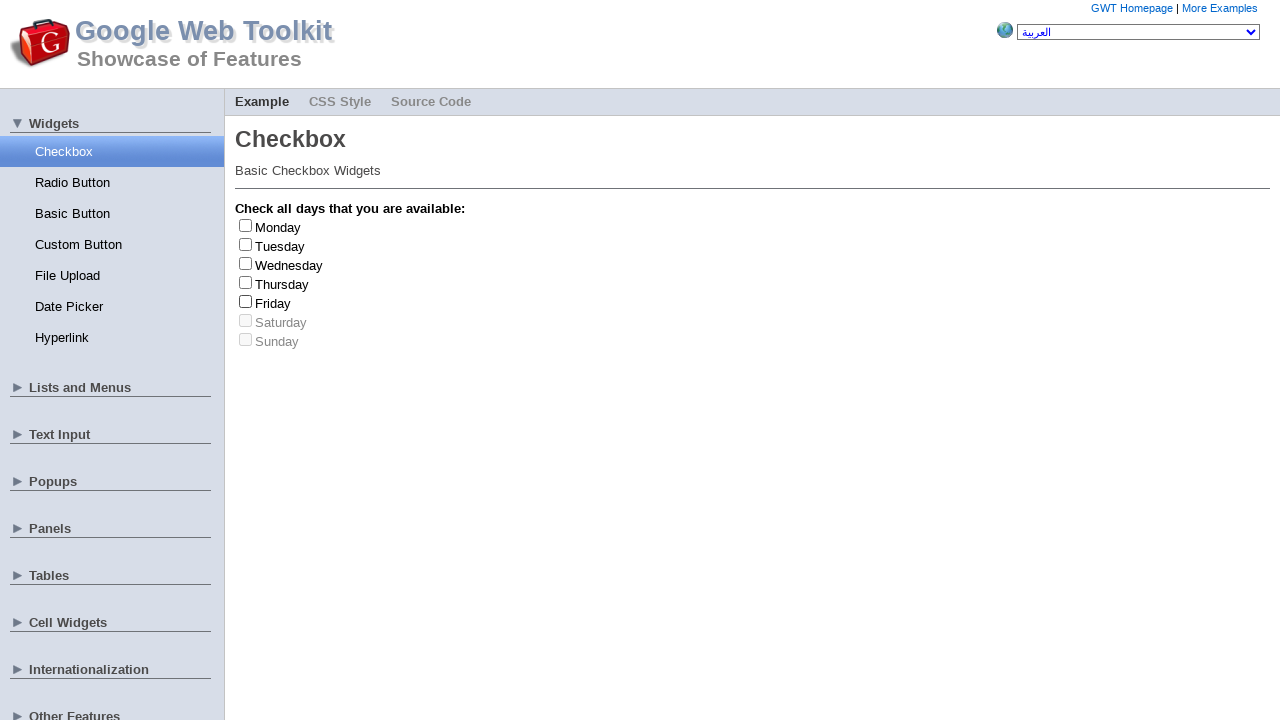

Retrieved all checkbox labels
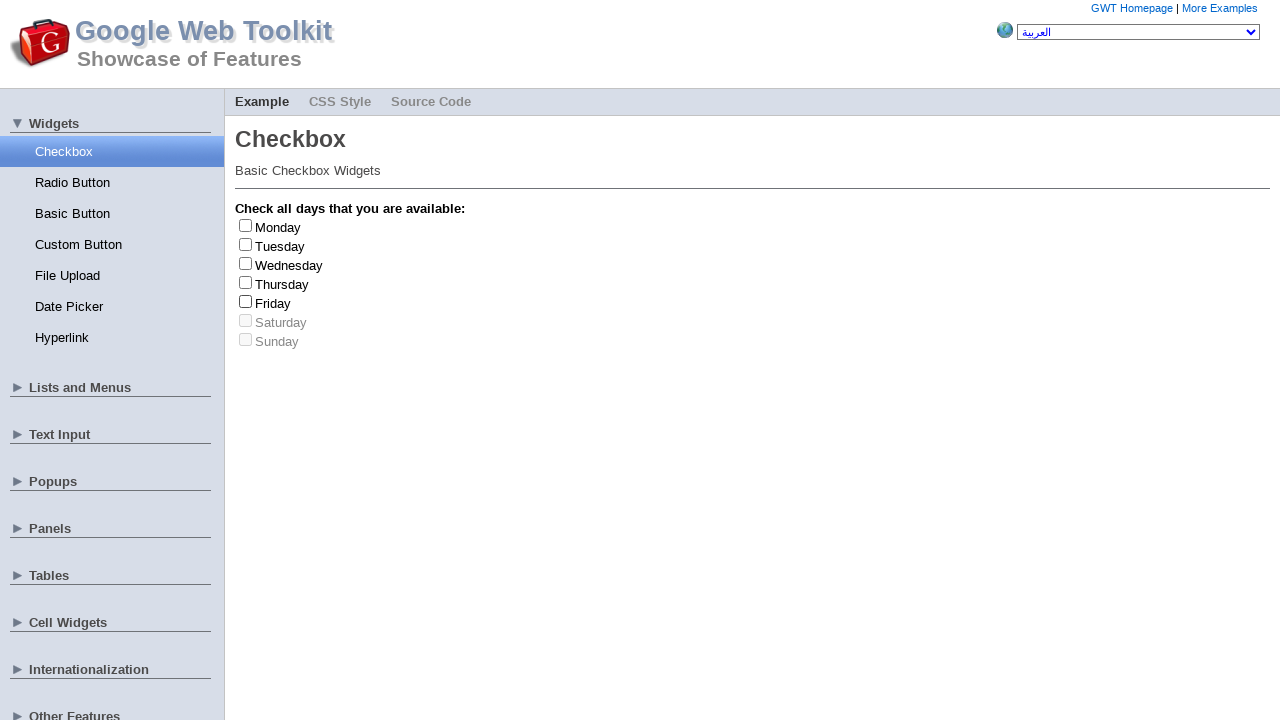

Retrieved all checkbox inputs
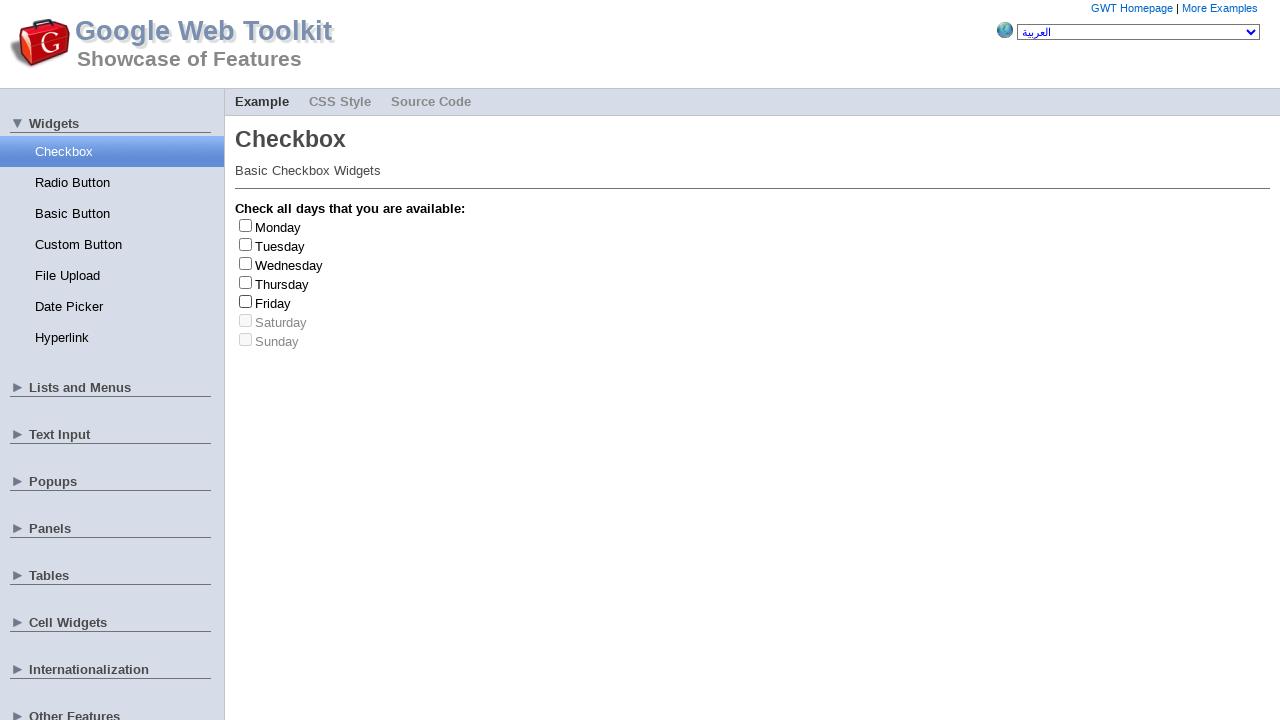

Randomly selected checkbox at index 3
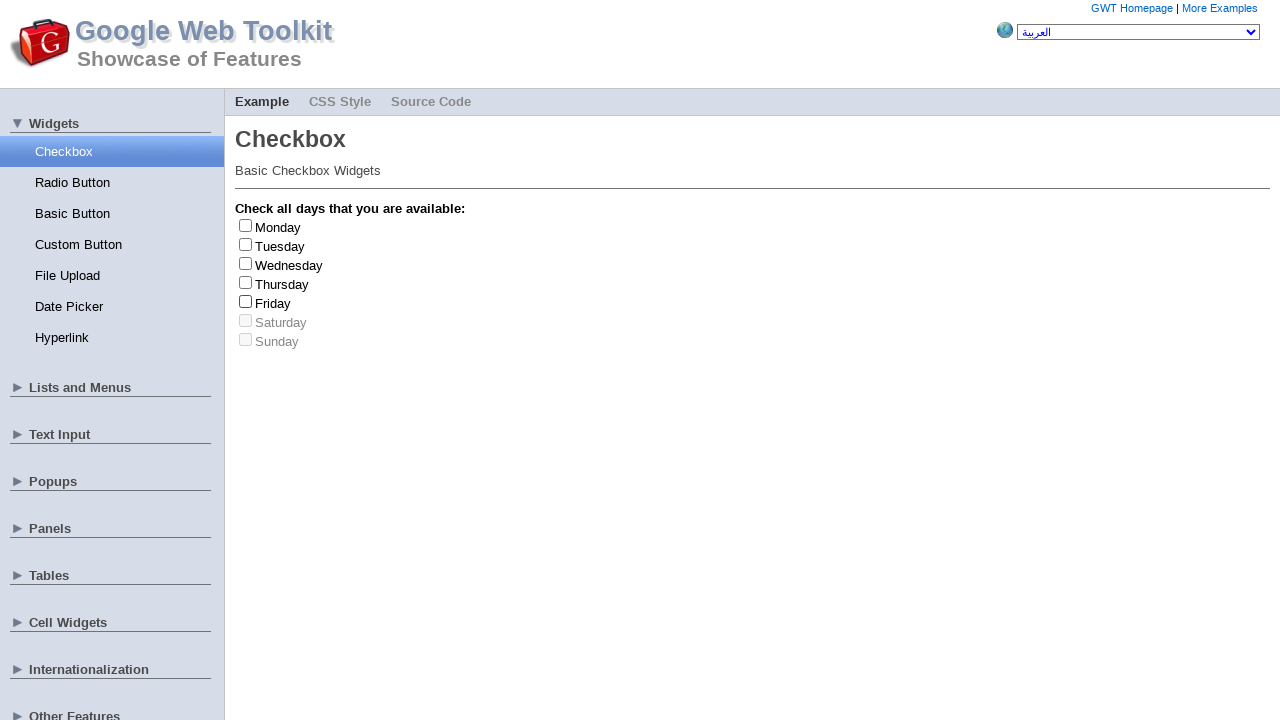

Clicked checkbox at index 3 to check it at (282, 284) on .gwt-CheckBox label >> nth=3
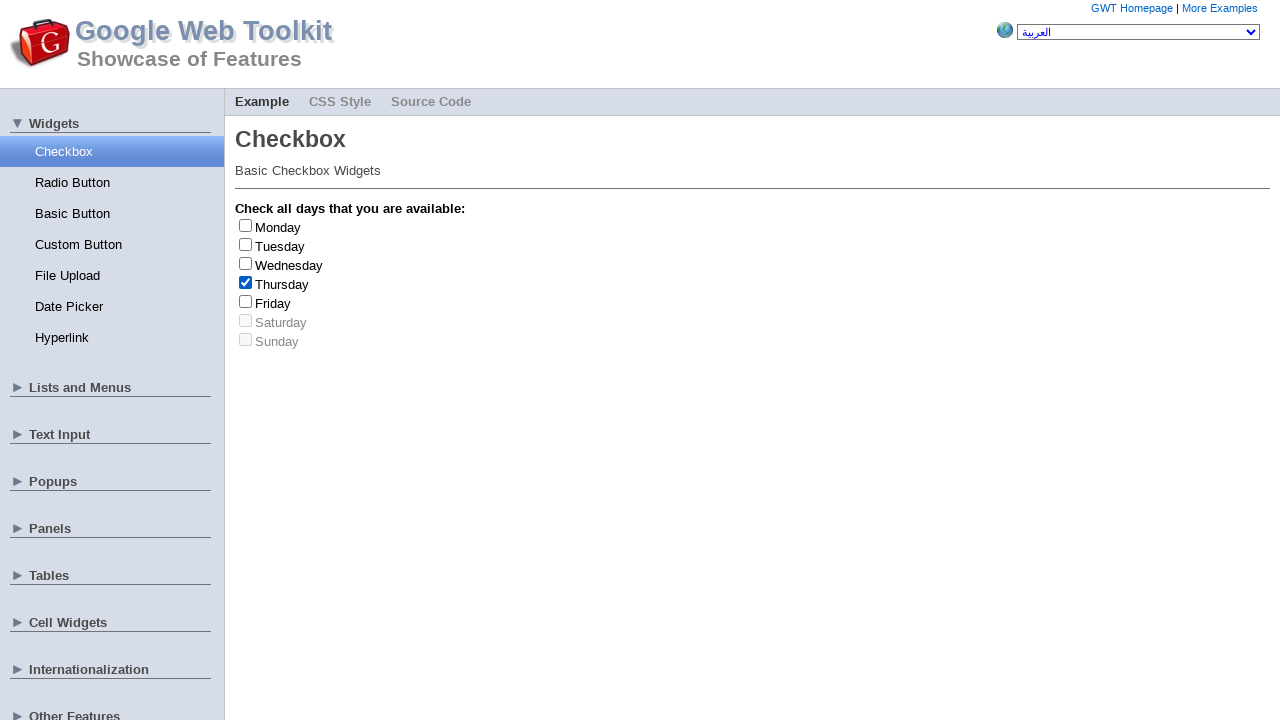

Retrieved day text: 'Thursday'
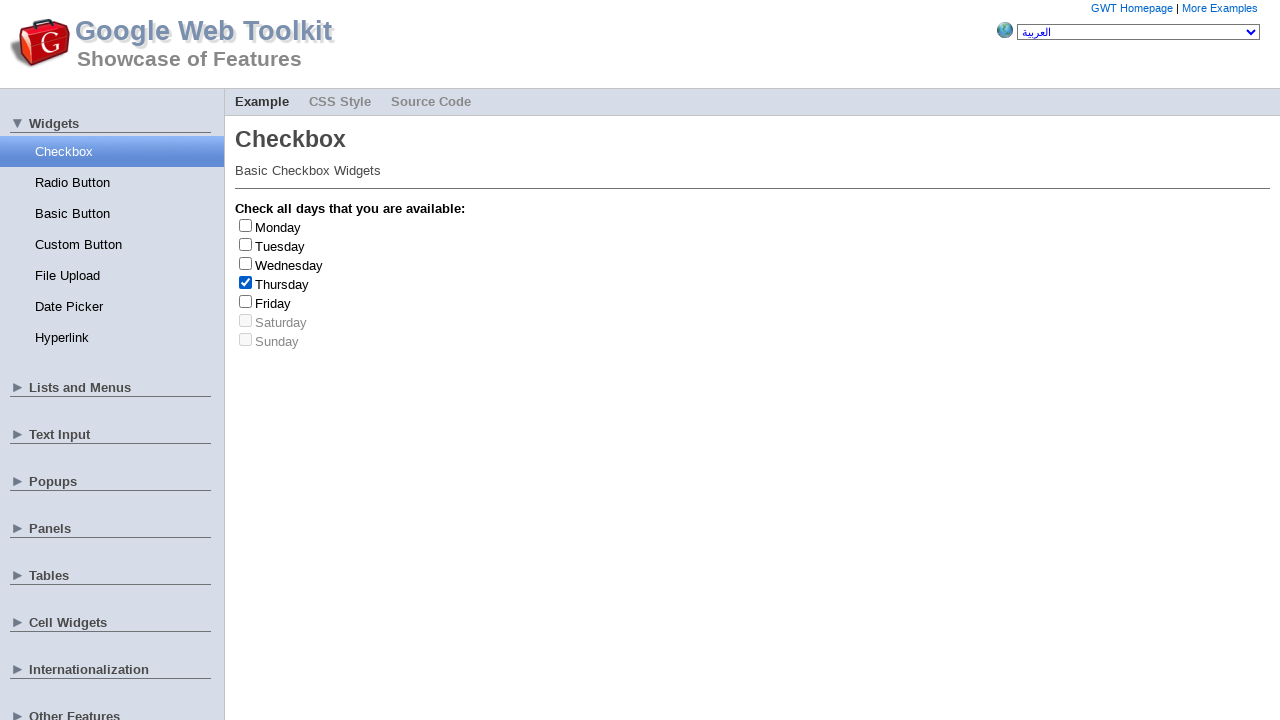

Clicked checkbox at index 3 to uncheck it at (282, 284) on .gwt-CheckBox label >> nth=3
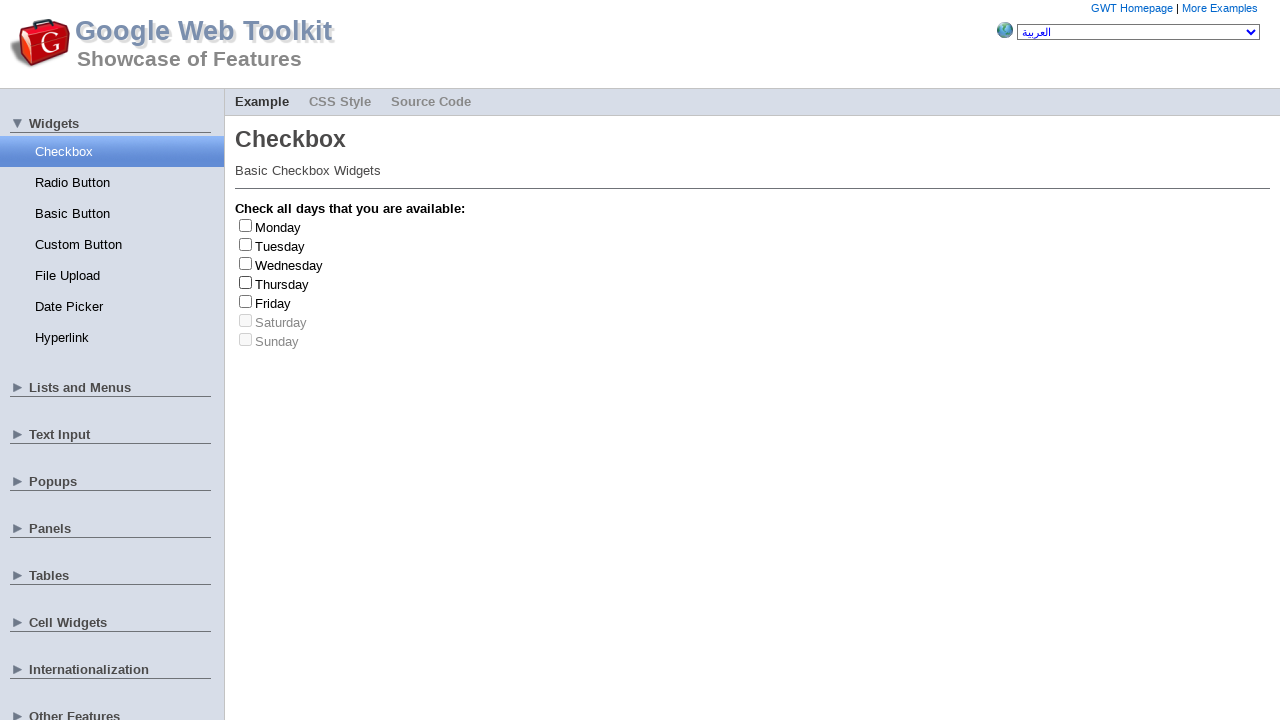

Retrieved all checkbox labels
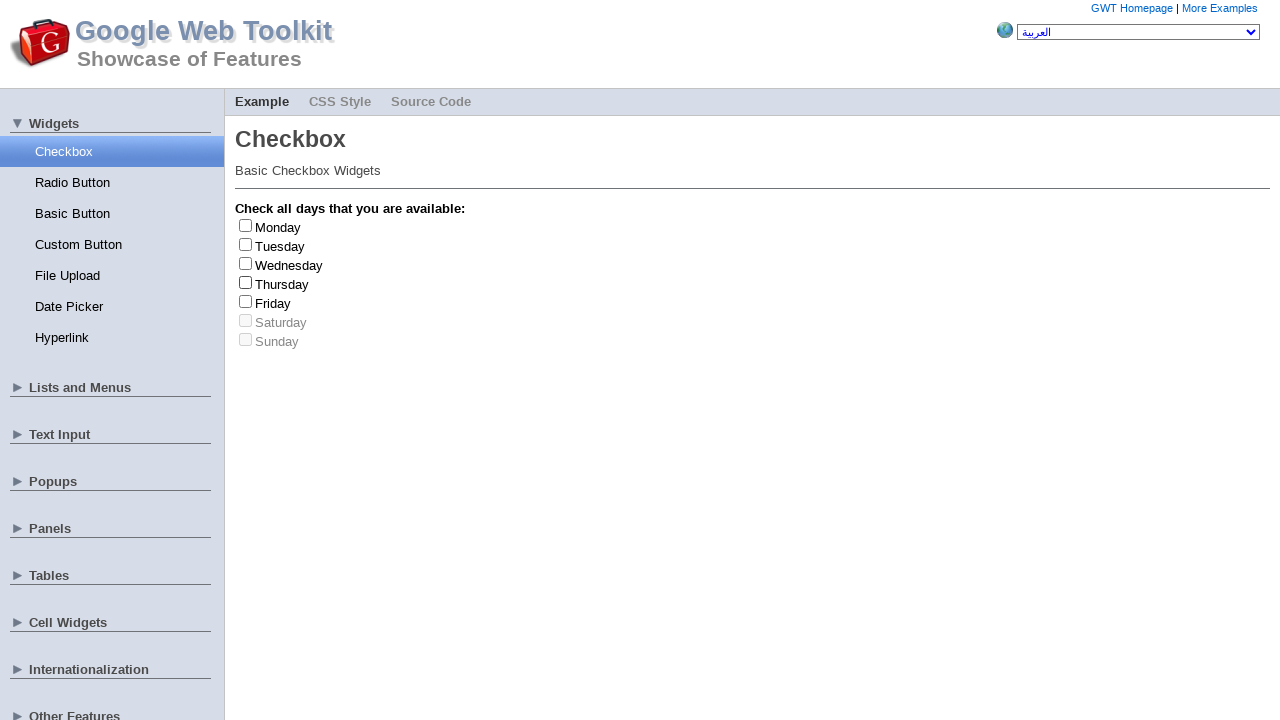

Retrieved all checkbox inputs
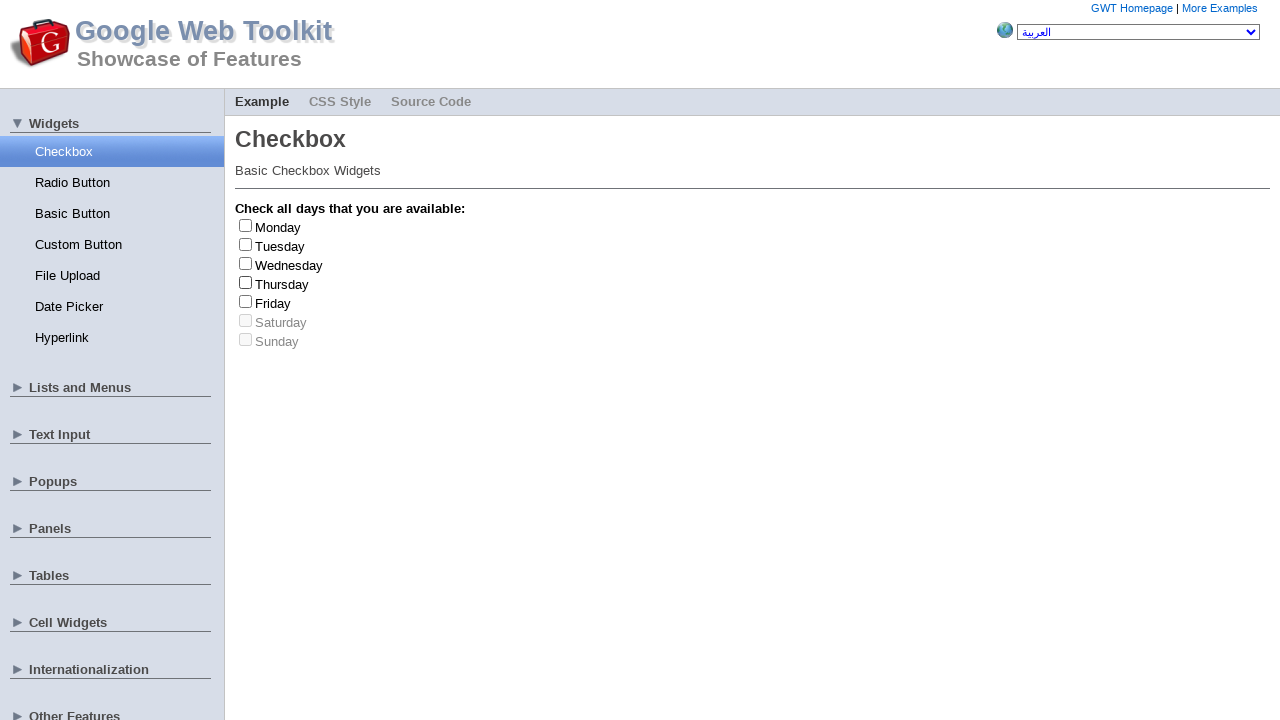

Randomly selected checkbox at index 3
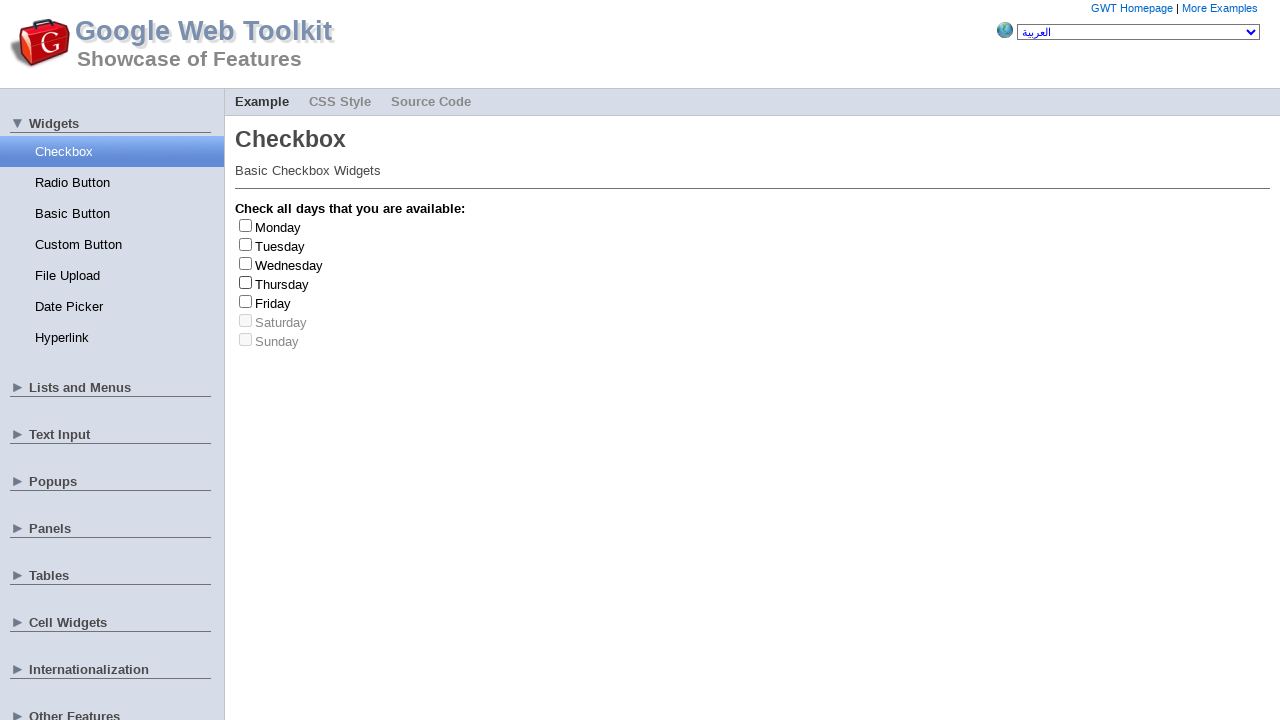

Clicked checkbox at index 3 to check it at (282, 284) on .gwt-CheckBox label >> nth=3
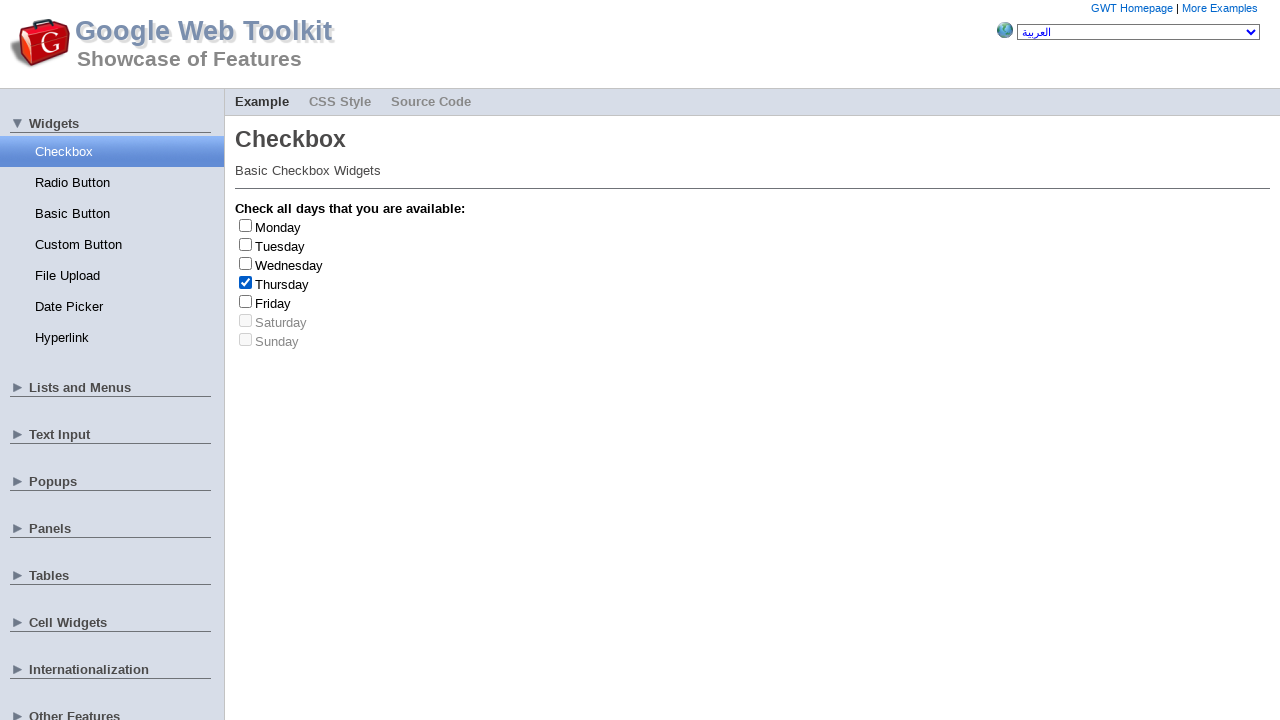

Retrieved day text: 'Thursday'
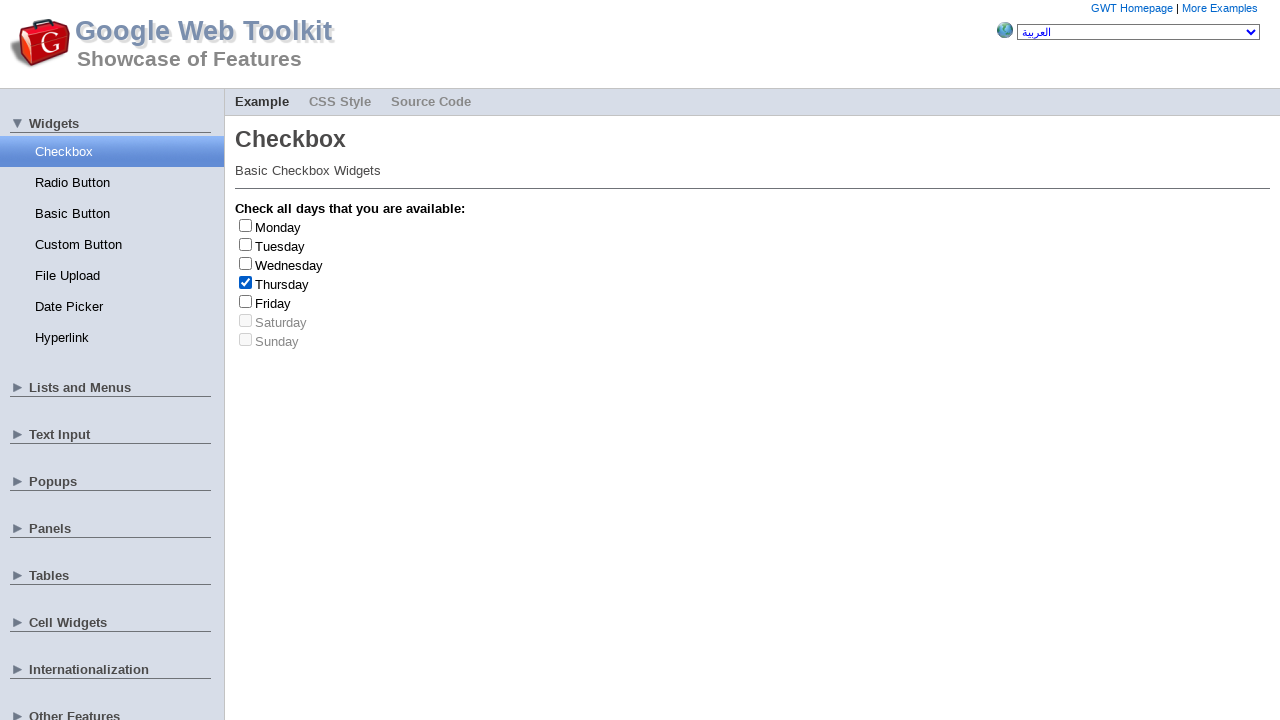

Clicked checkbox at index 3 to uncheck it at (282, 284) on .gwt-CheckBox label >> nth=3
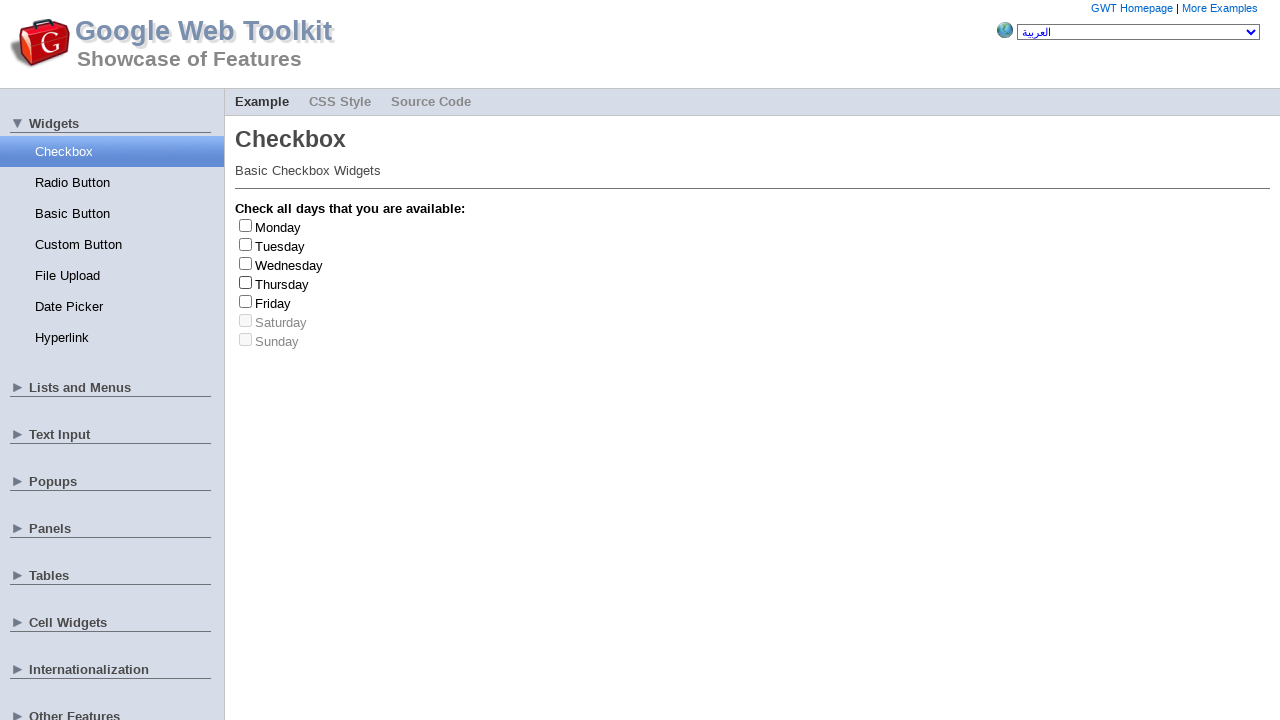

Retrieved all checkbox labels
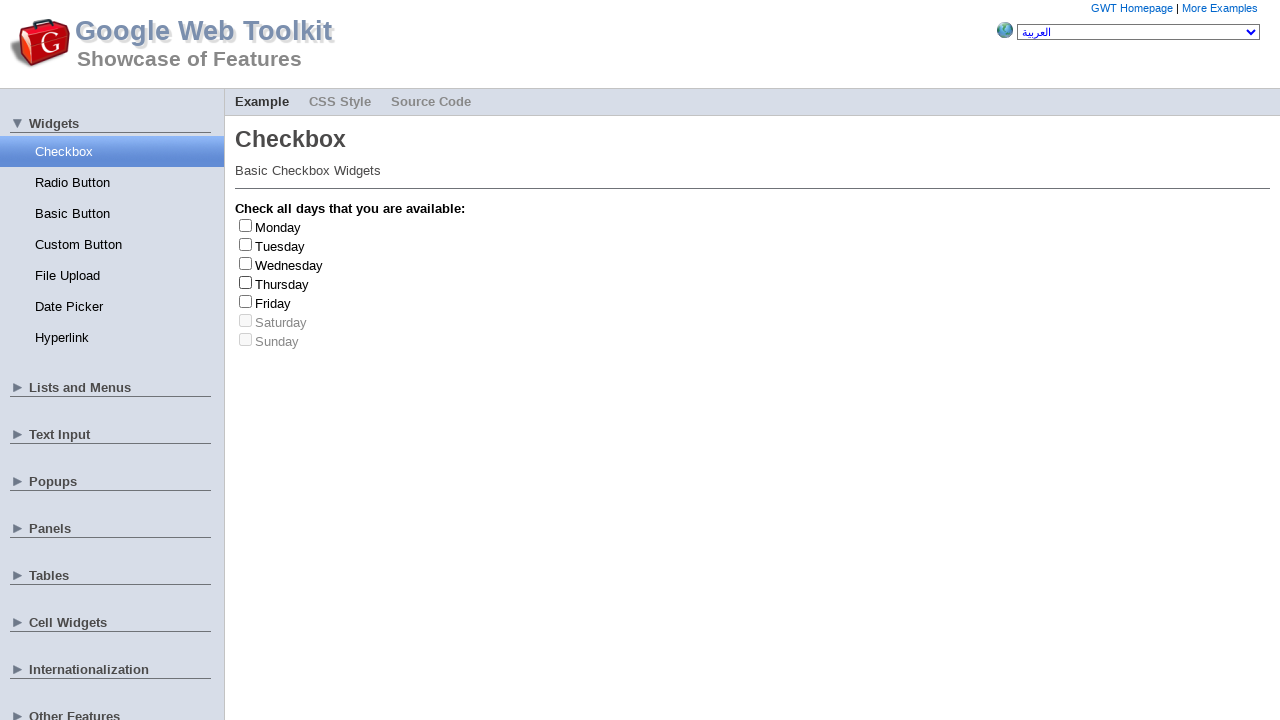

Retrieved all checkbox inputs
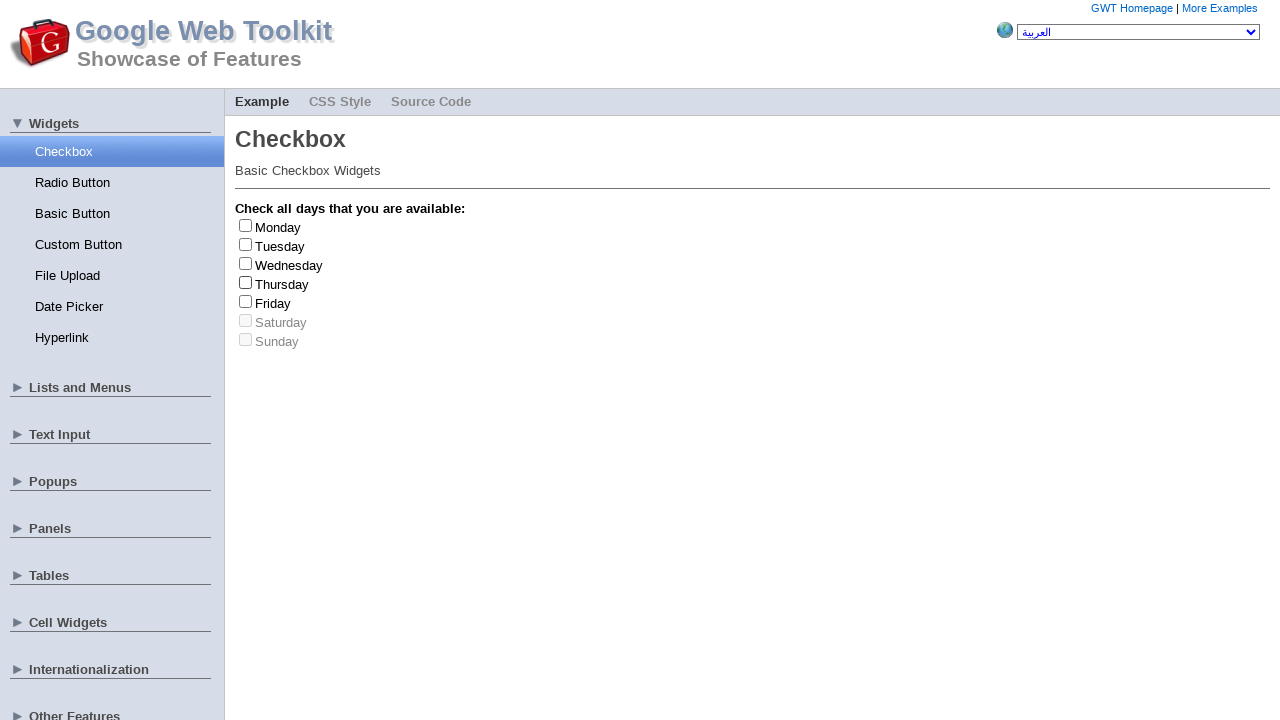

Randomly selected checkbox at index 1
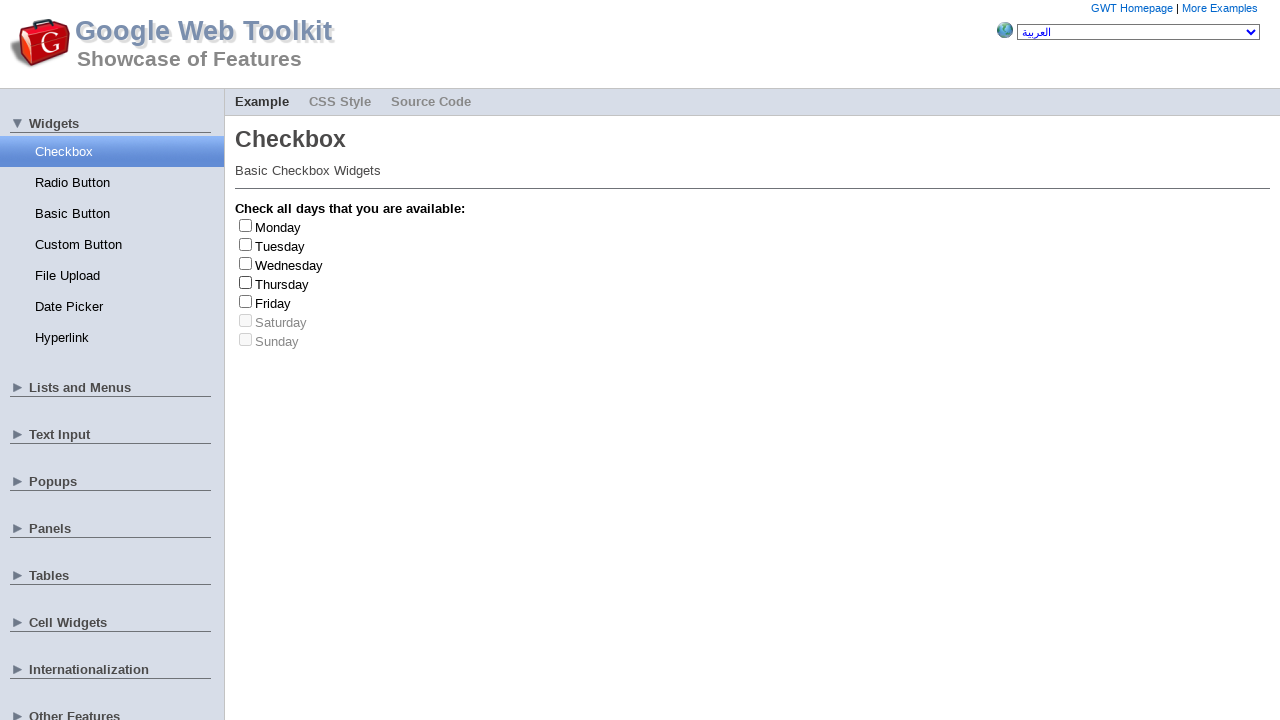

Clicked checkbox at index 1 to check it at (280, 246) on .gwt-CheckBox label >> nth=1
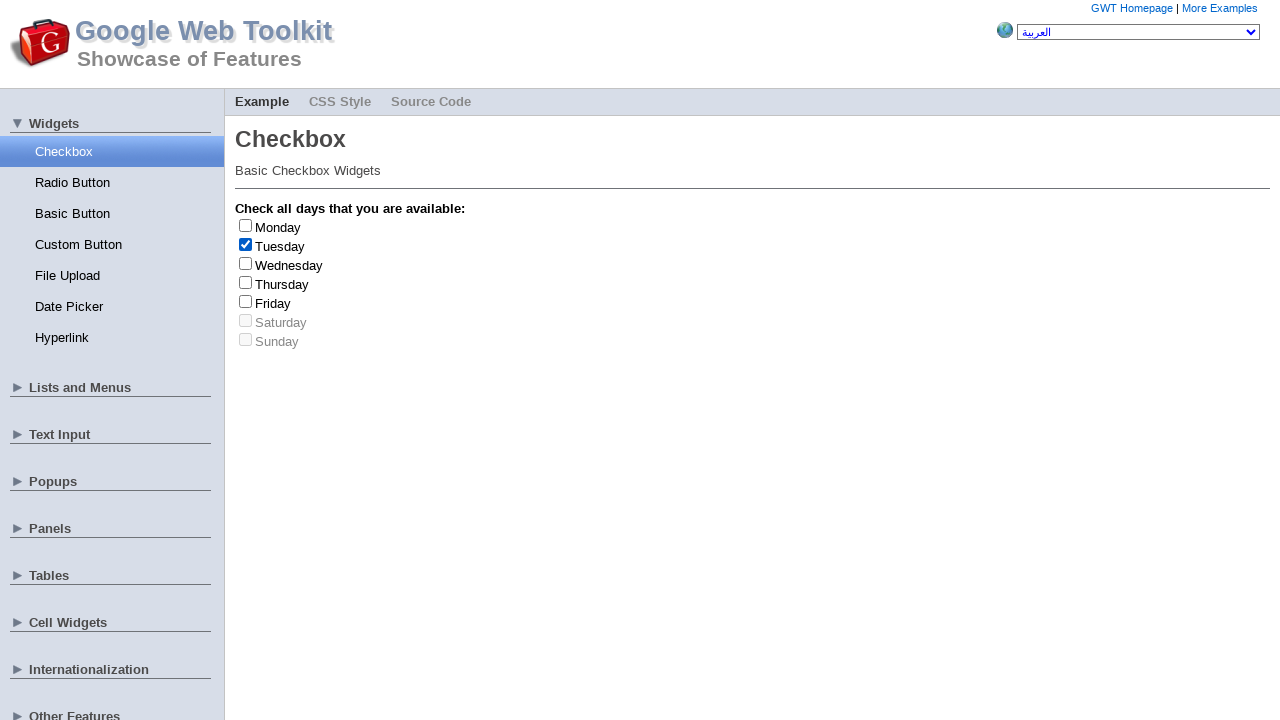

Retrieved day text: 'Tuesday'
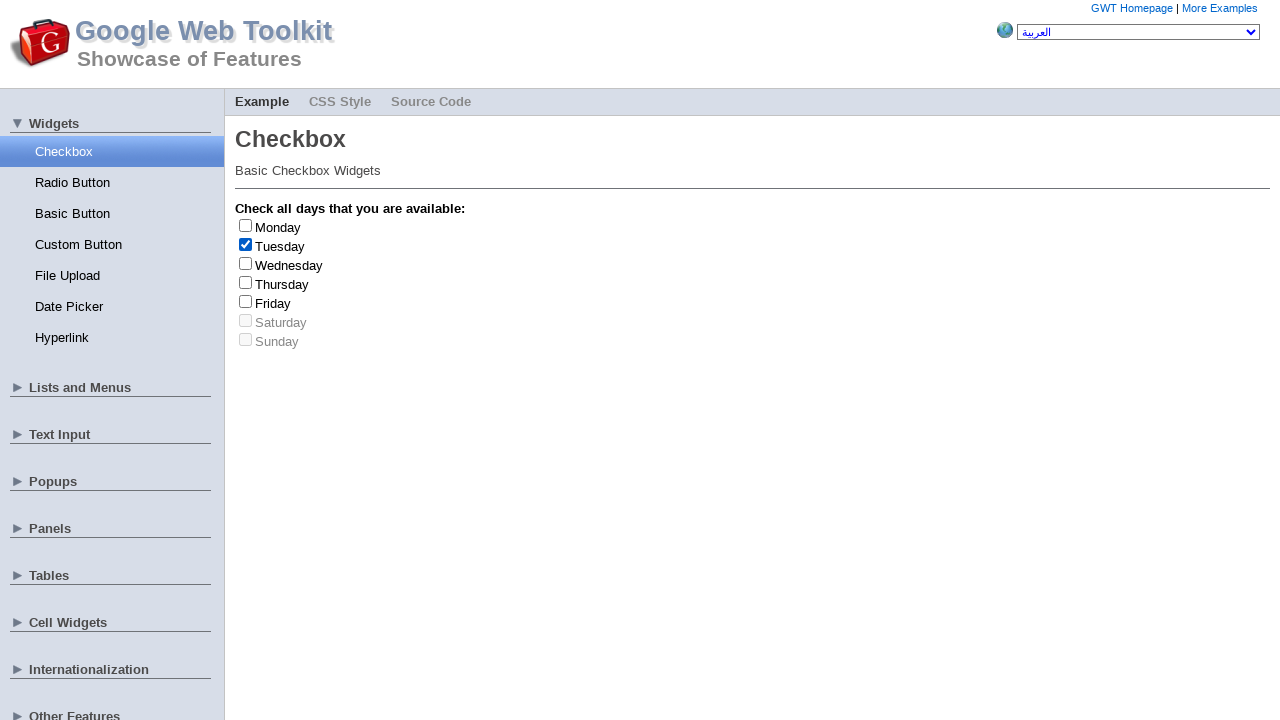

Clicked checkbox at index 1 to uncheck it at (280, 246) on .gwt-CheckBox label >> nth=1
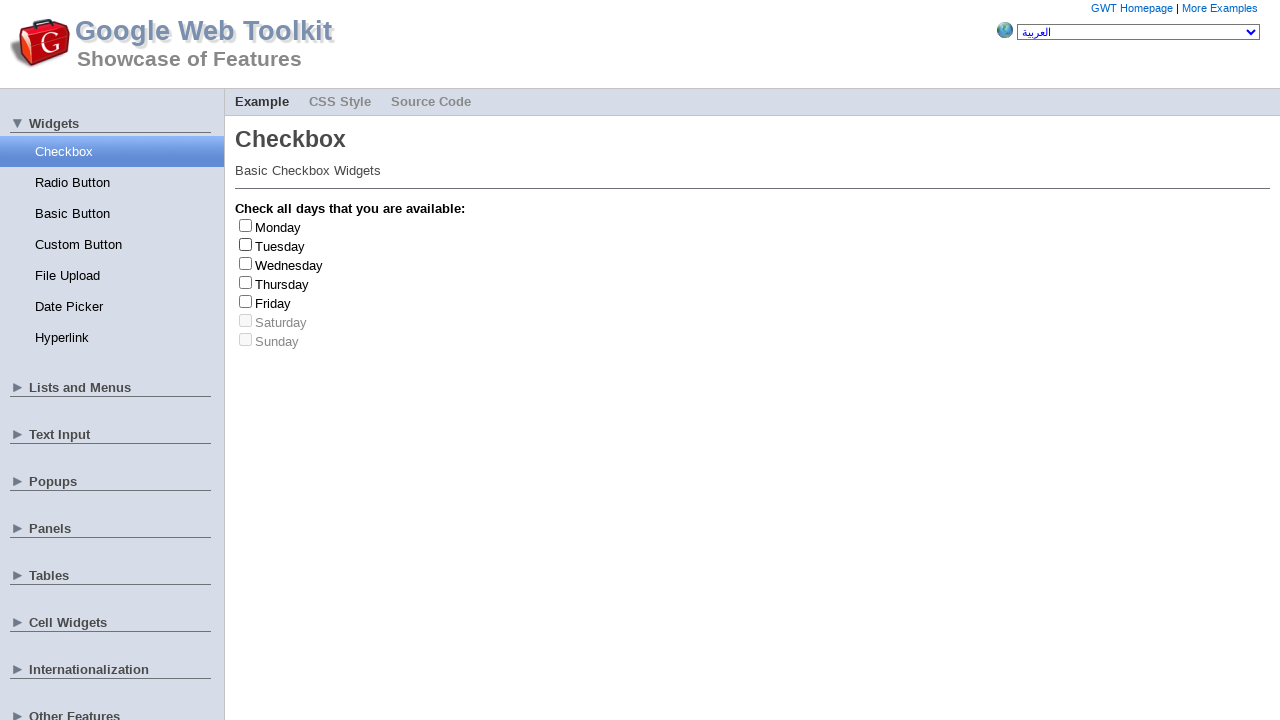

Retrieved all checkbox labels
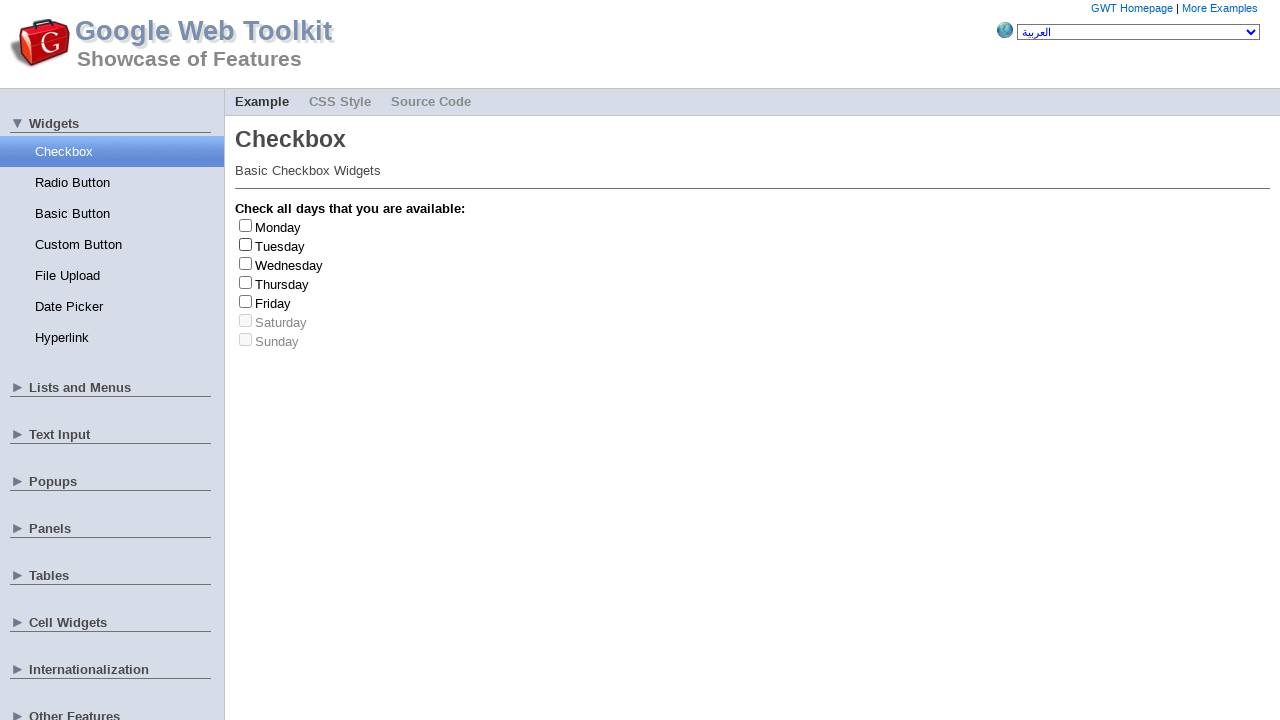

Retrieved all checkbox inputs
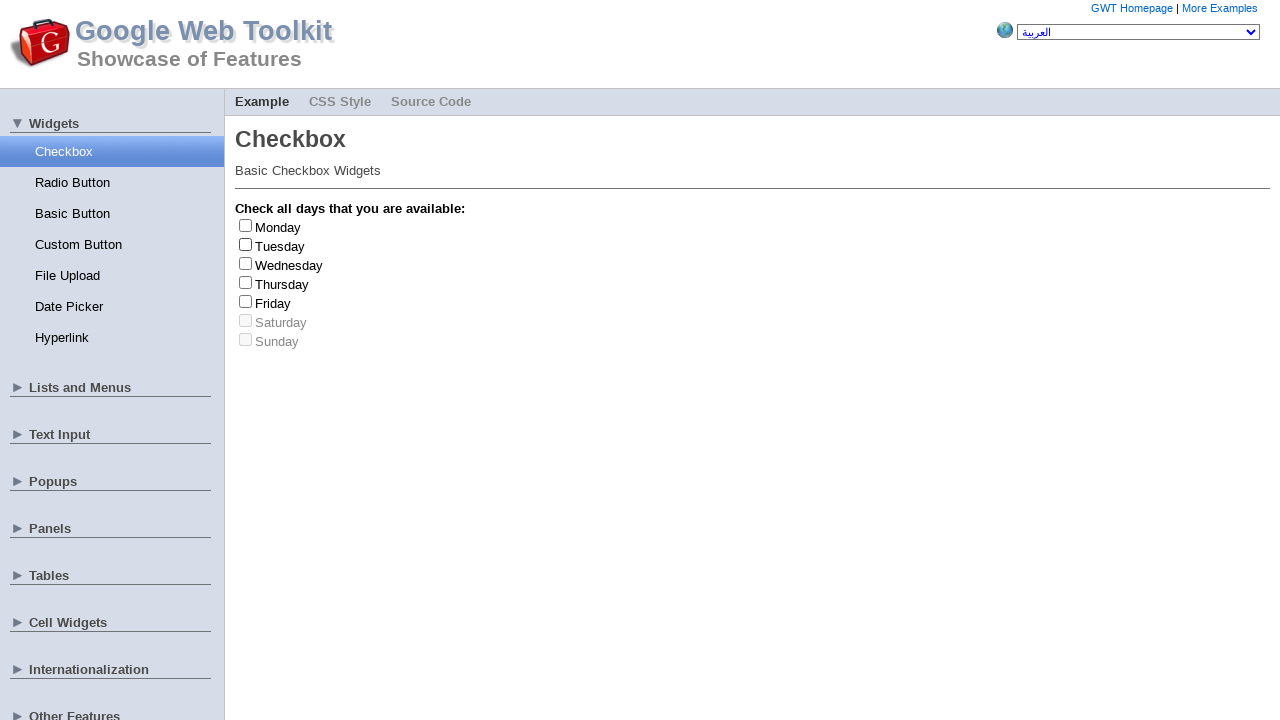

Randomly selected checkbox at index 1
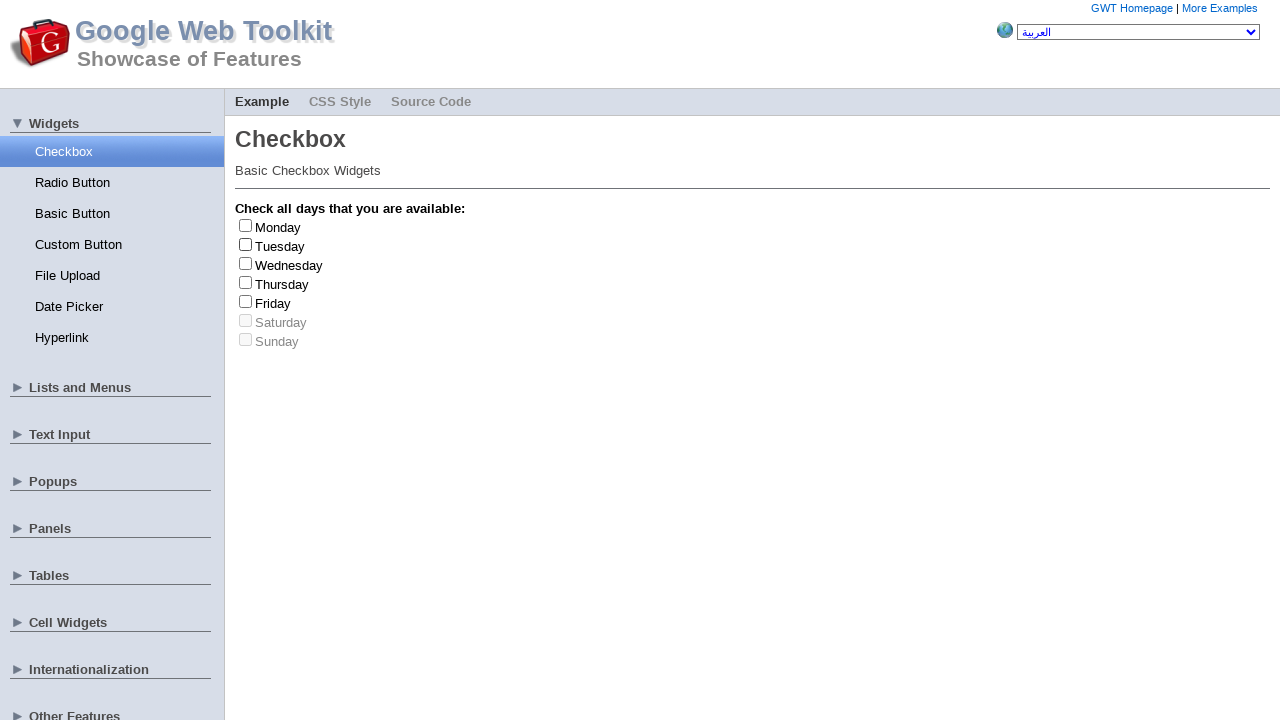

Clicked checkbox at index 1 to check it at (280, 246) on .gwt-CheckBox label >> nth=1
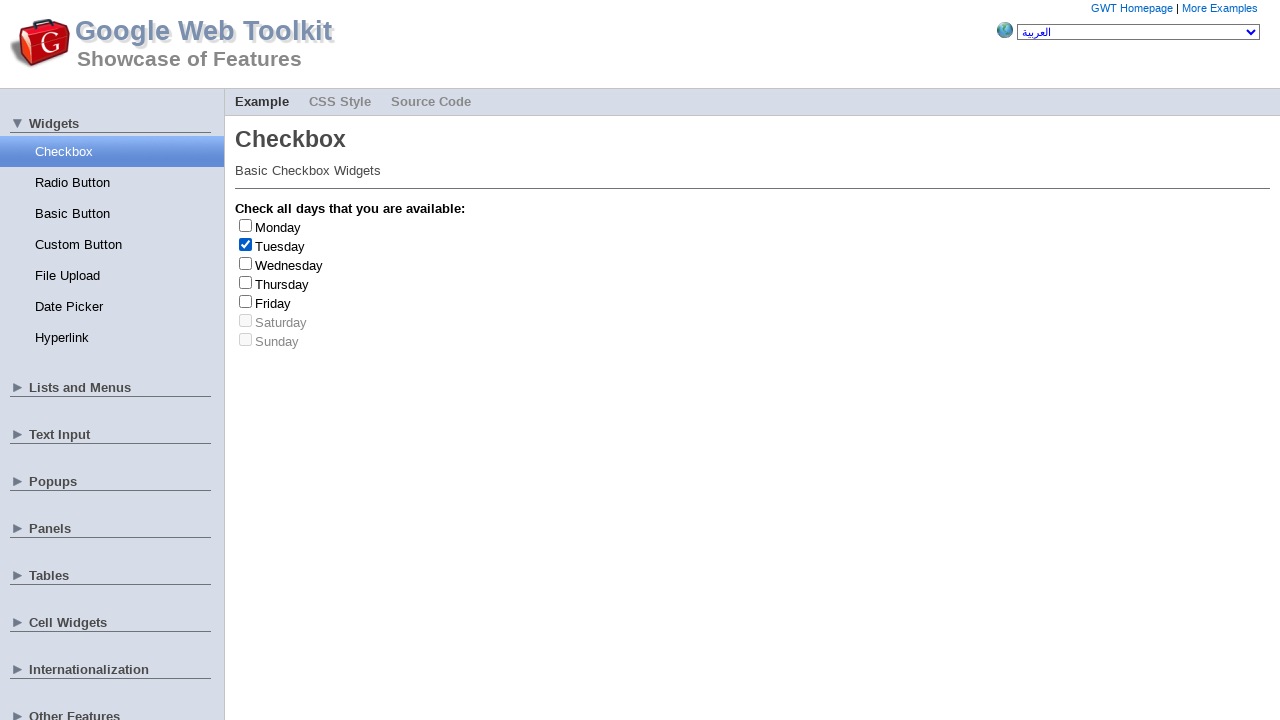

Retrieved day text: 'Tuesday'
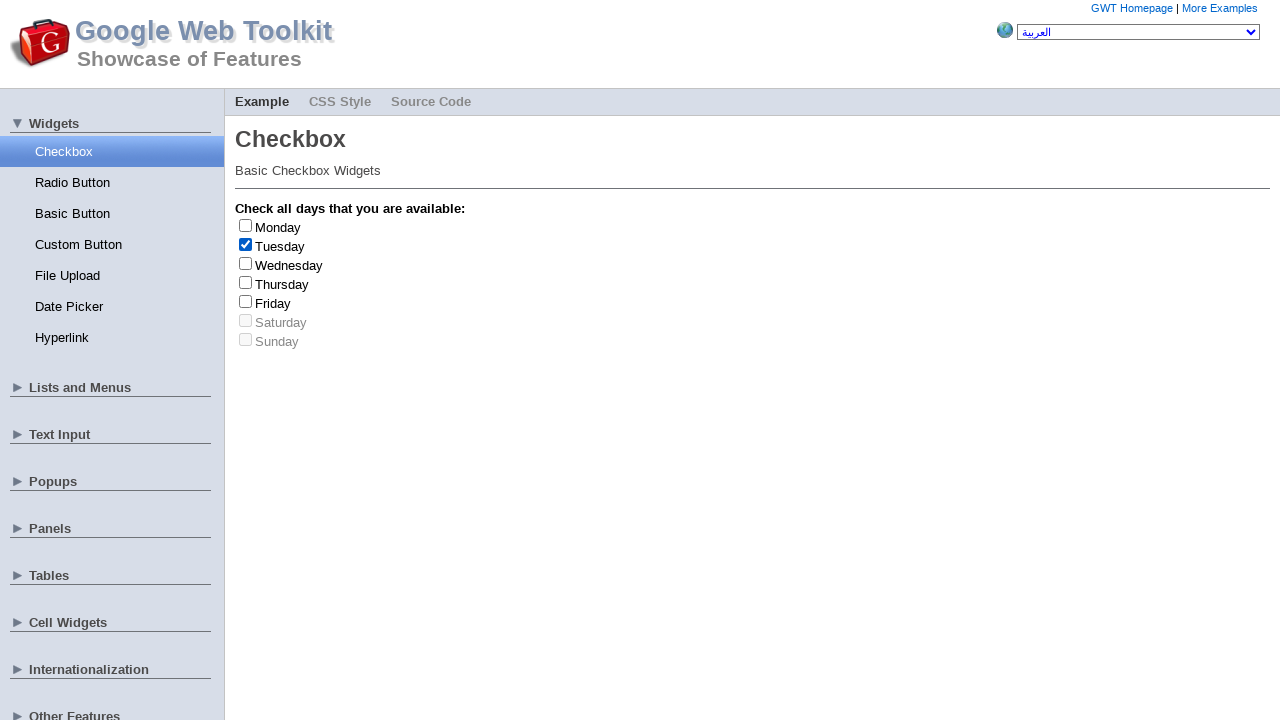

Clicked checkbox at index 1 to uncheck it at (280, 246) on .gwt-CheckBox label >> nth=1
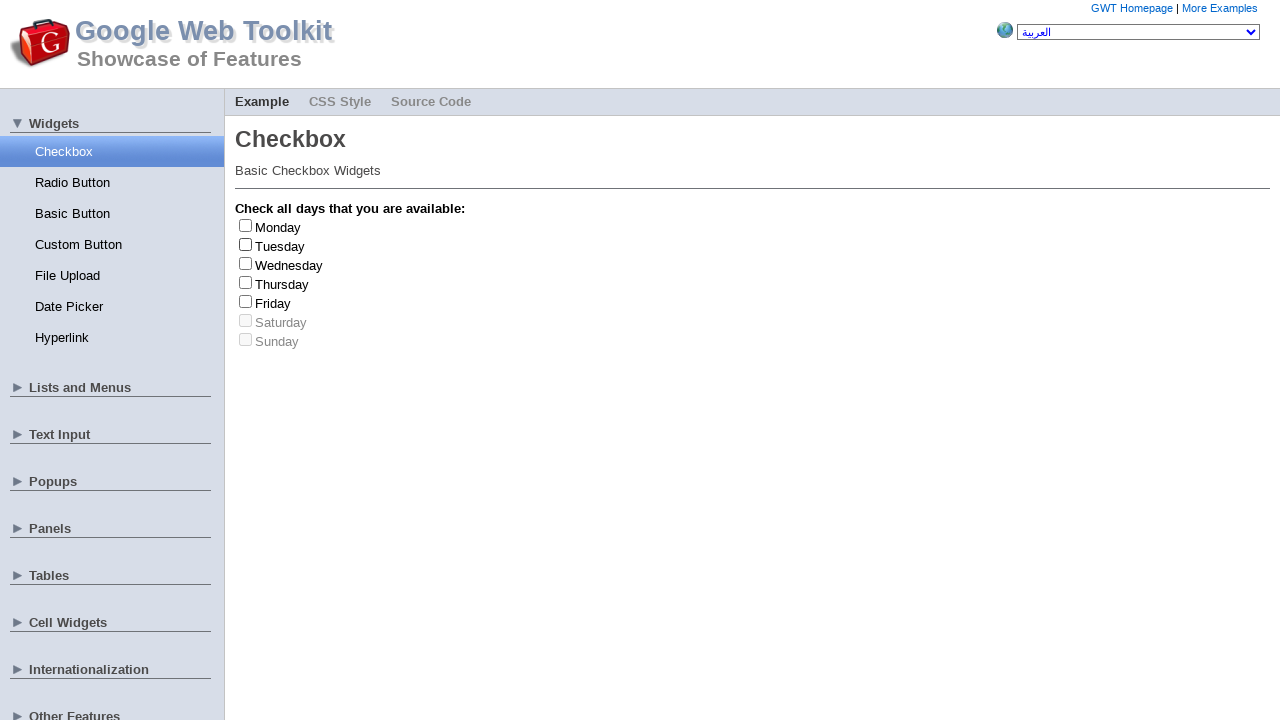

Retrieved all checkbox labels
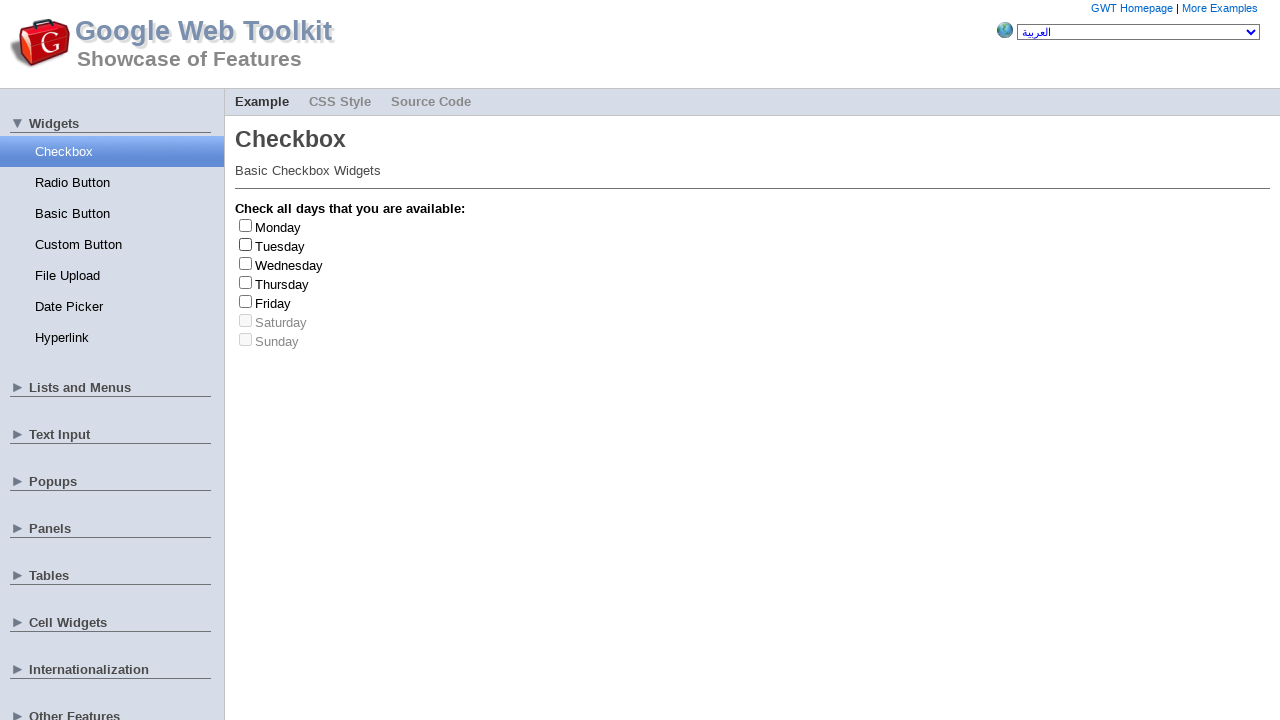

Retrieved all checkbox inputs
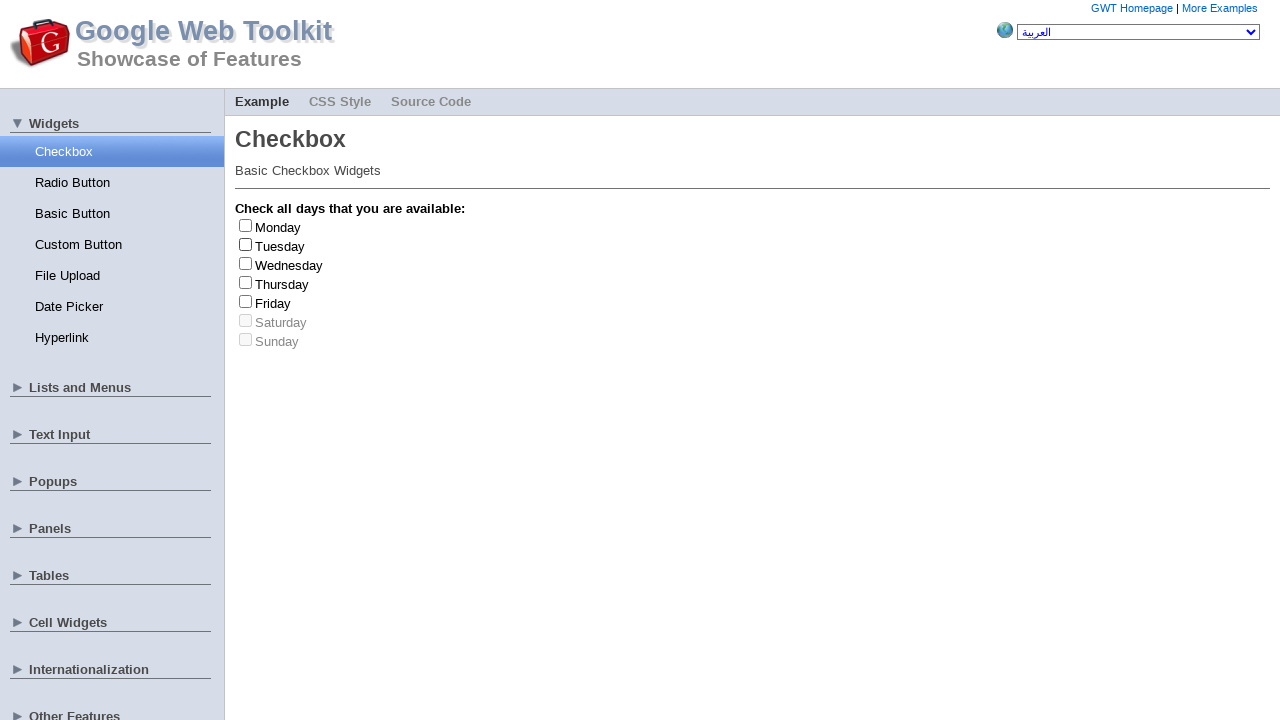

Randomly selected checkbox at index 4
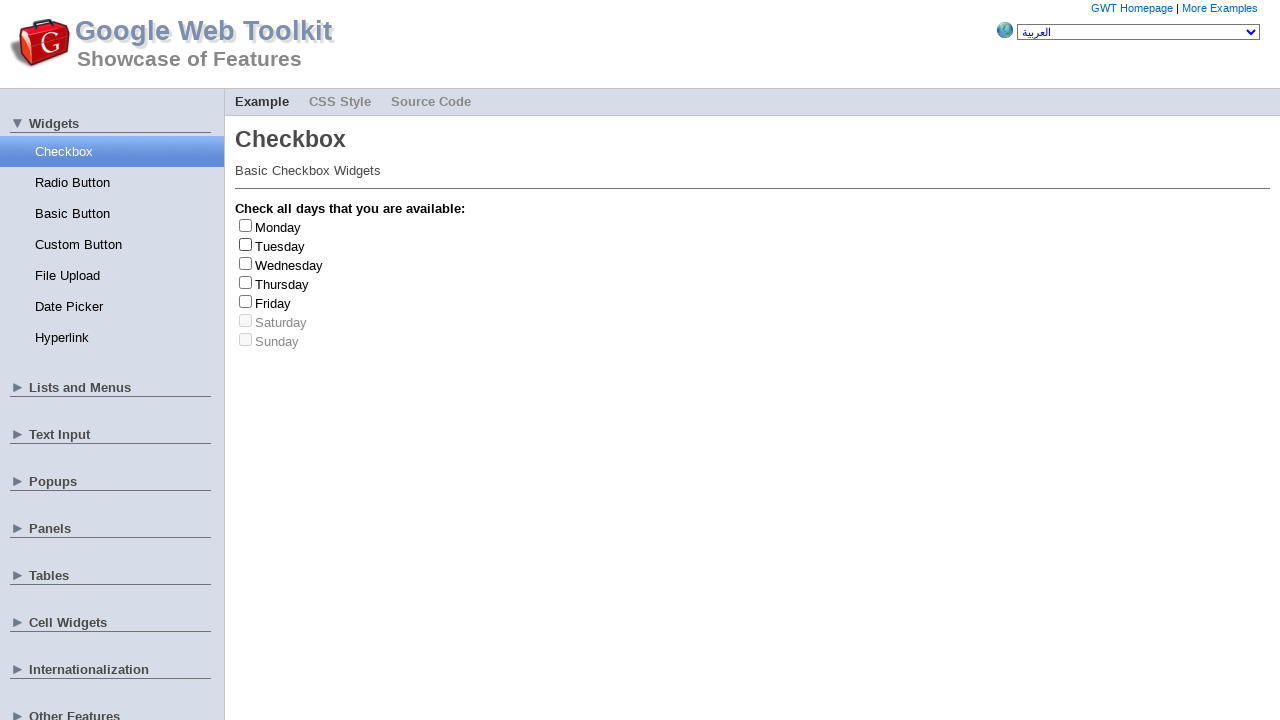

Clicked checkbox at index 4 to check it at (273, 303) on .gwt-CheckBox label >> nth=4
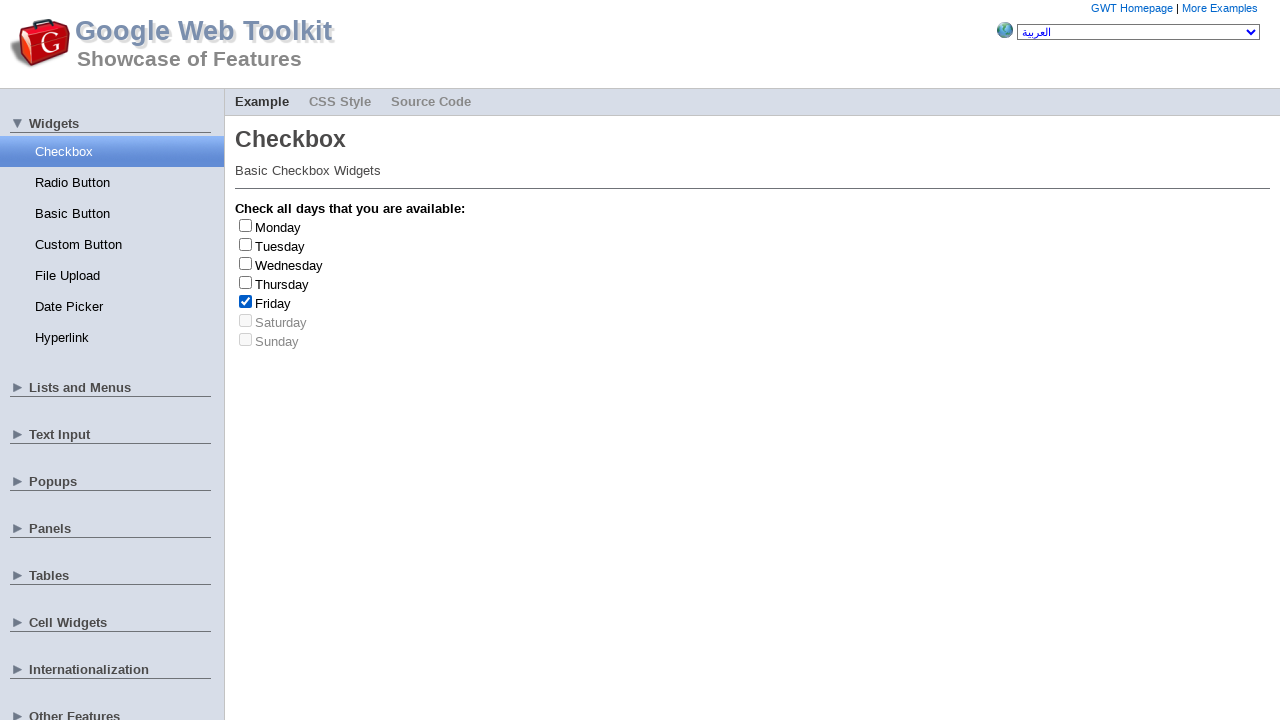

Retrieved day text: 'Friday'
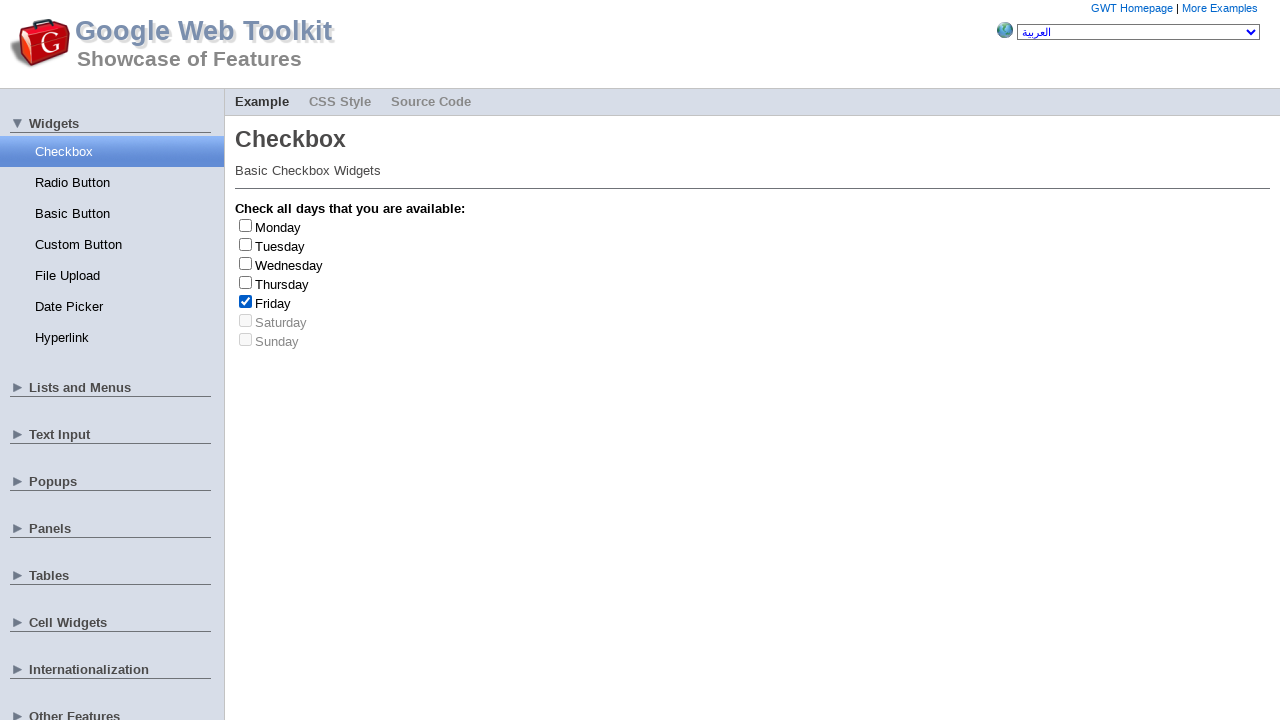

Friday checkbox checked and unchecked 2 time(s)
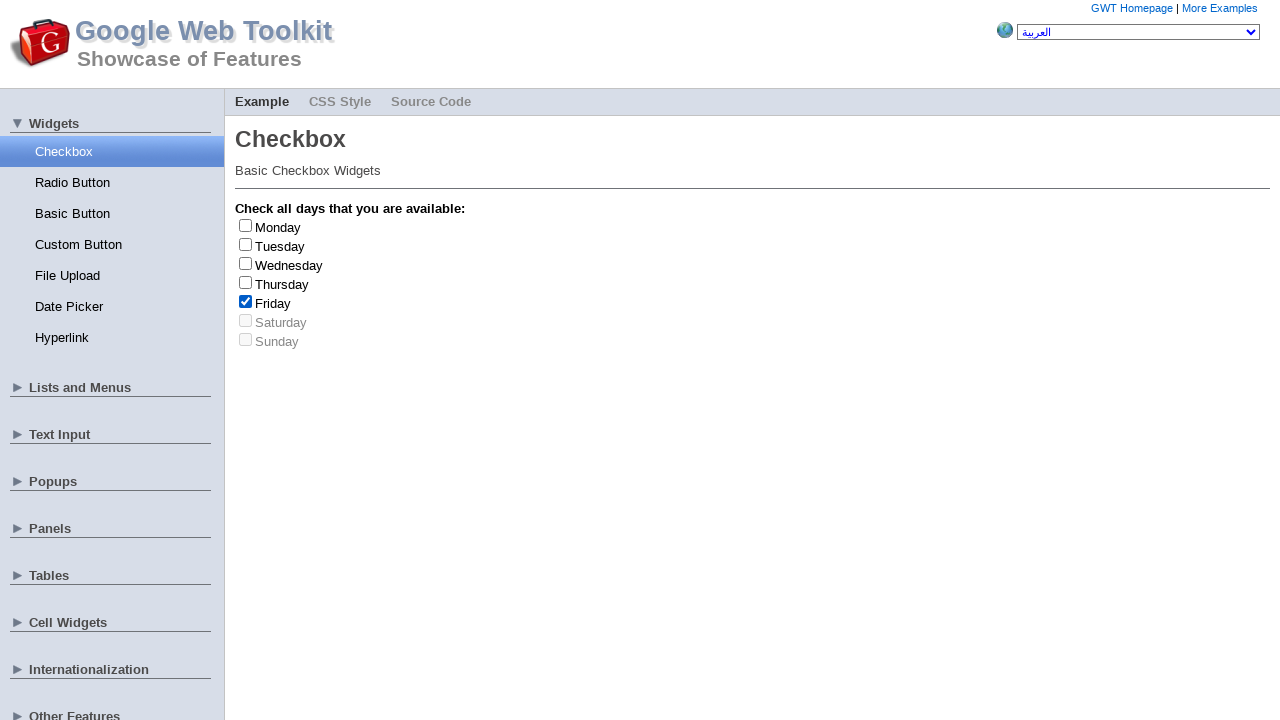

Clicked checkbox at index 4 to uncheck it at (273, 303) on .gwt-CheckBox label >> nth=4
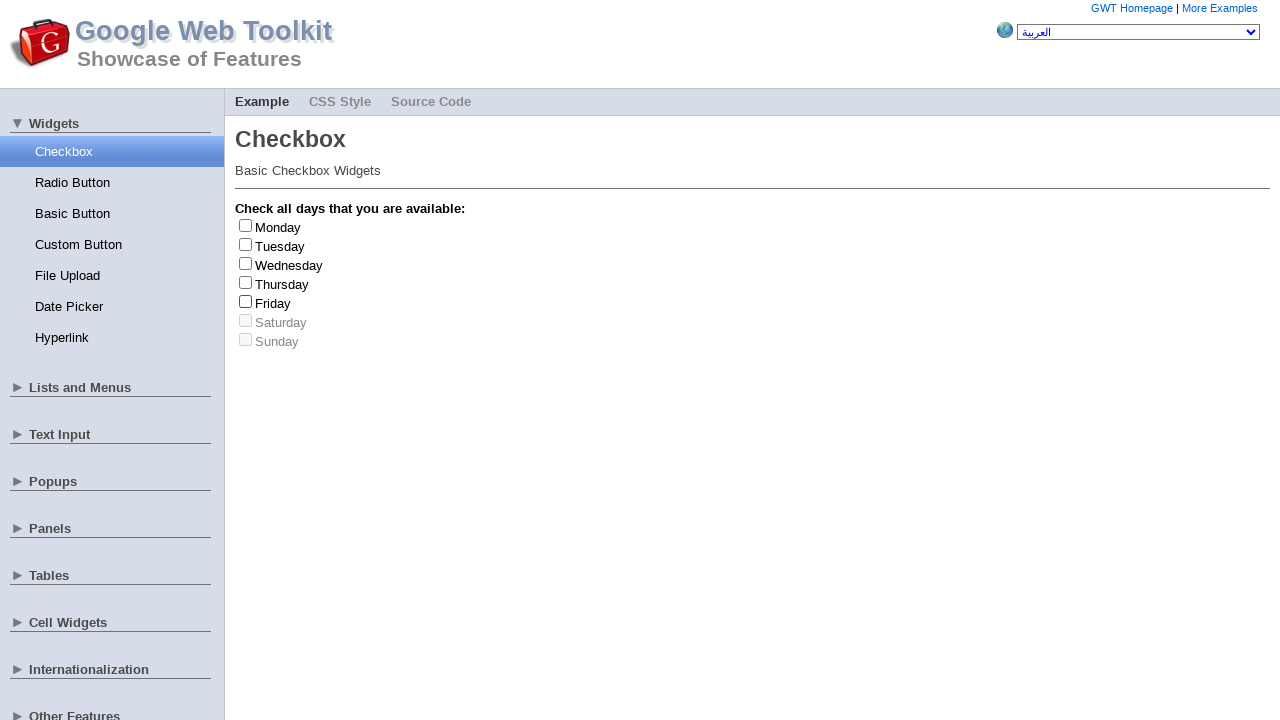

Retrieved all checkbox labels
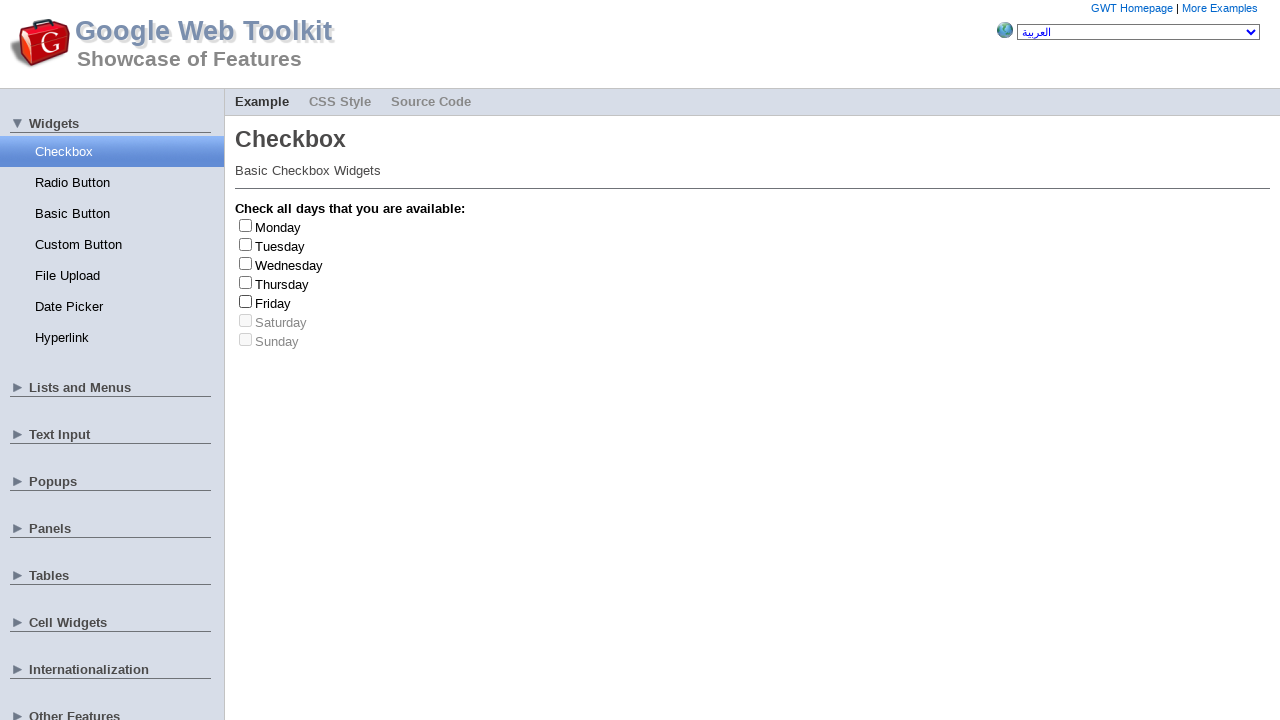

Retrieved all checkbox inputs
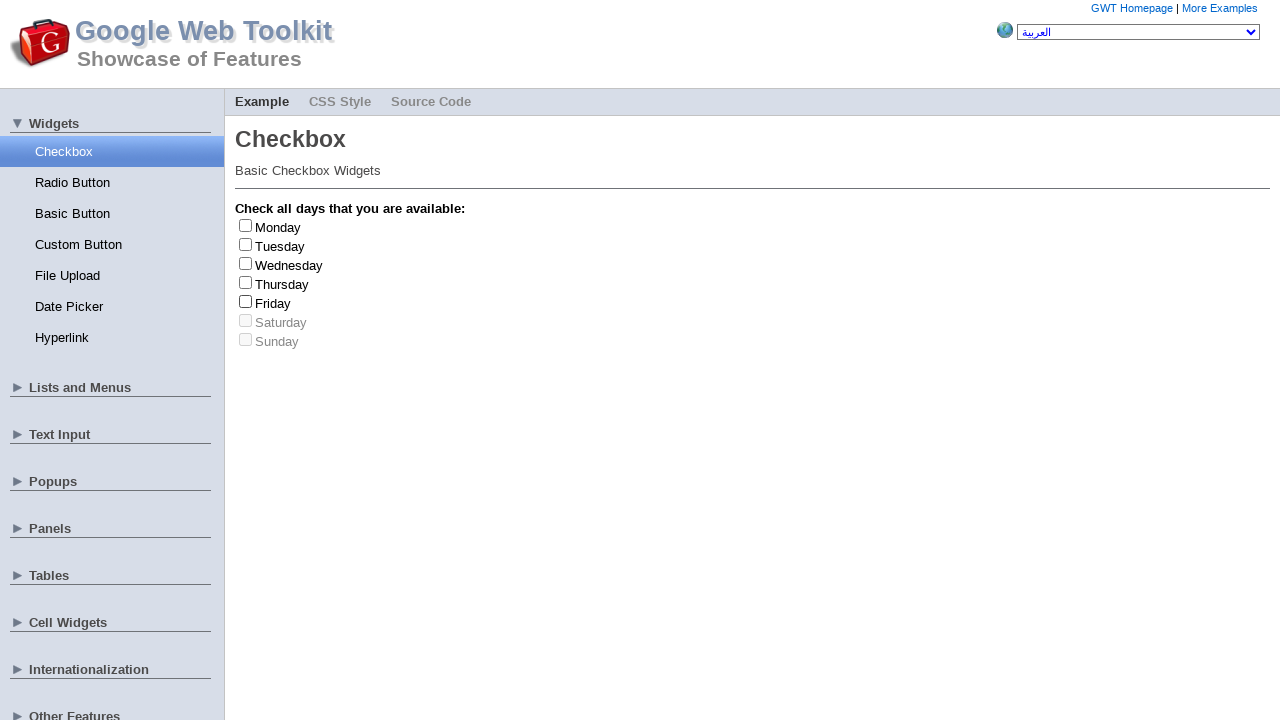

Randomly selected checkbox at index 3
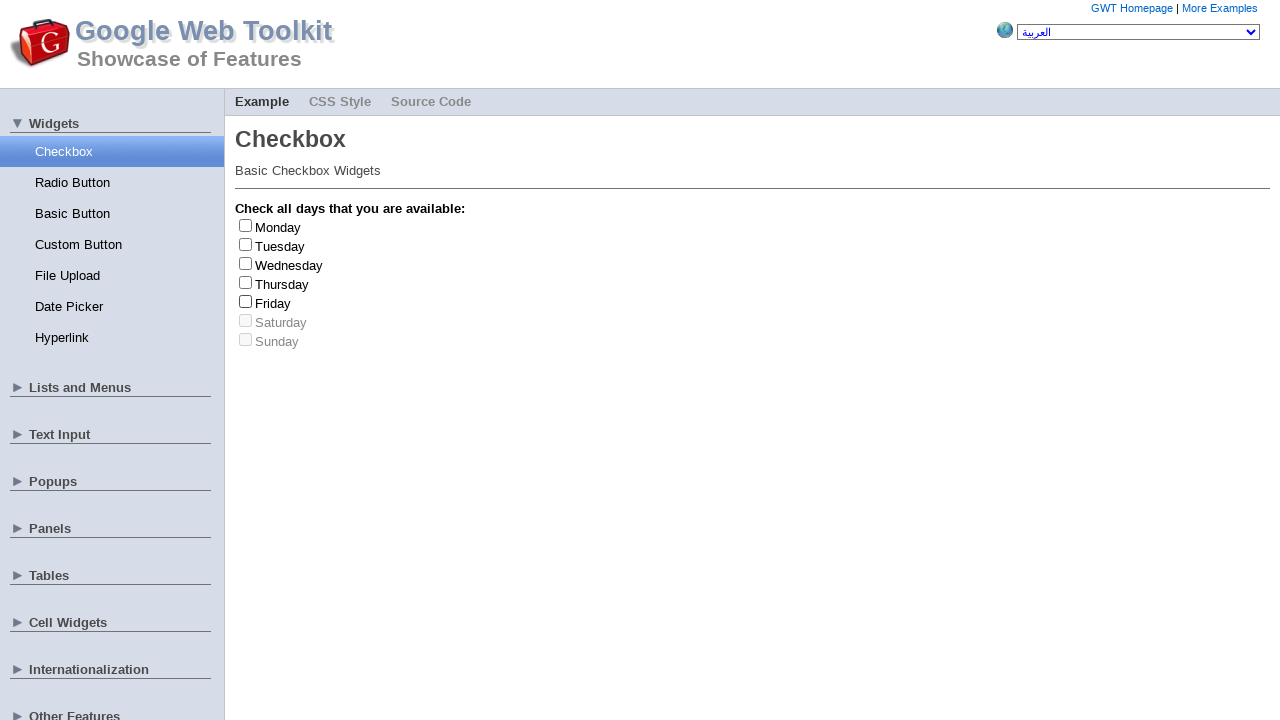

Clicked checkbox at index 3 to check it at (282, 284) on .gwt-CheckBox label >> nth=3
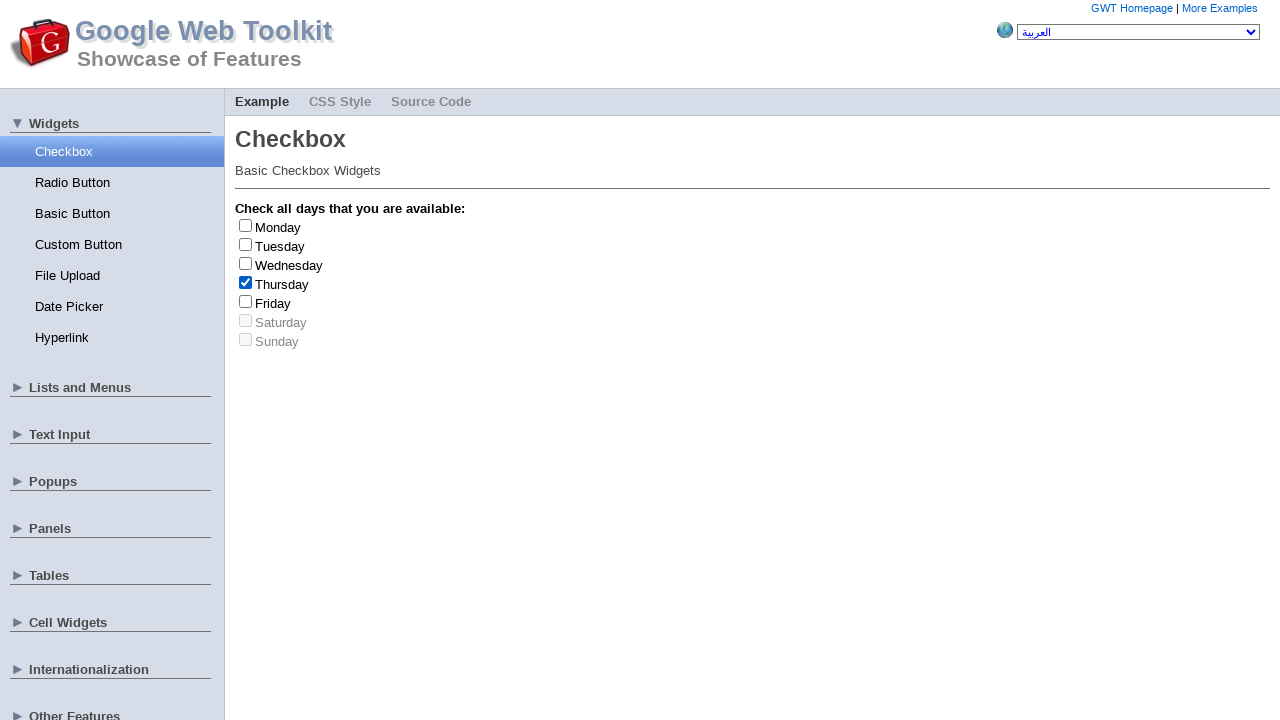

Retrieved day text: 'Thursday'
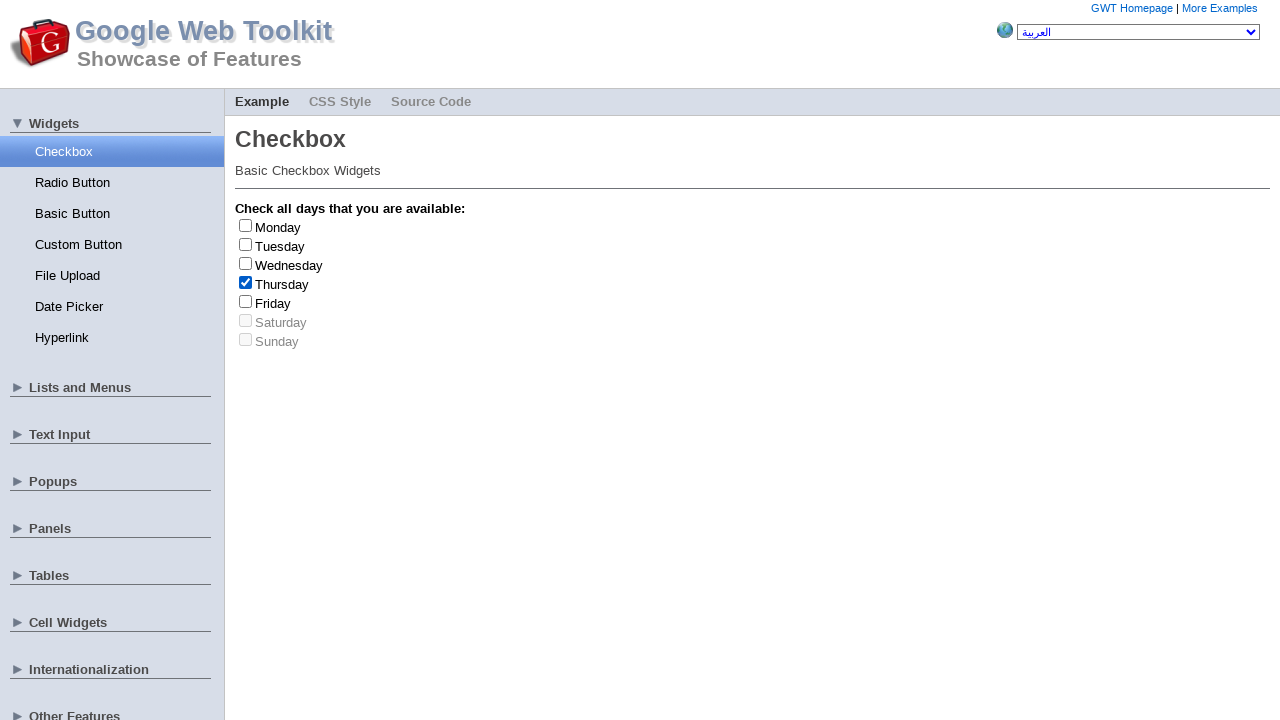

Clicked checkbox at index 3 to uncheck it at (282, 284) on .gwt-CheckBox label >> nth=3
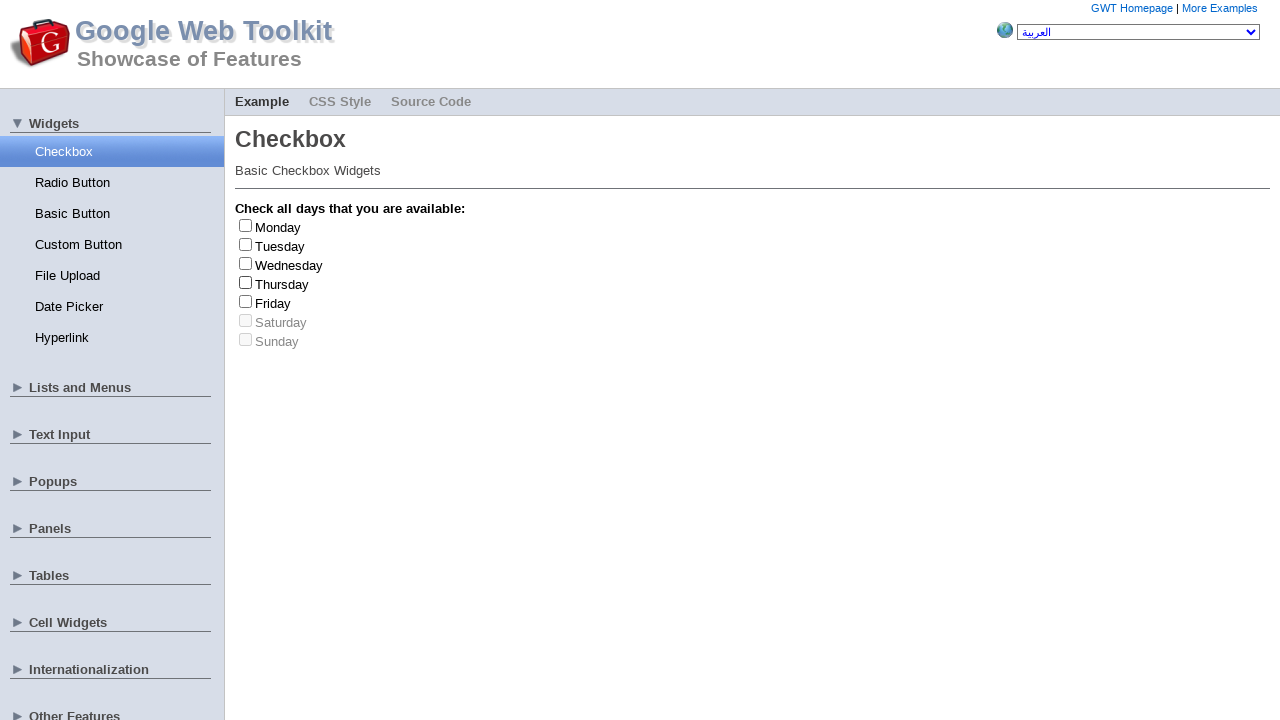

Retrieved all checkbox labels
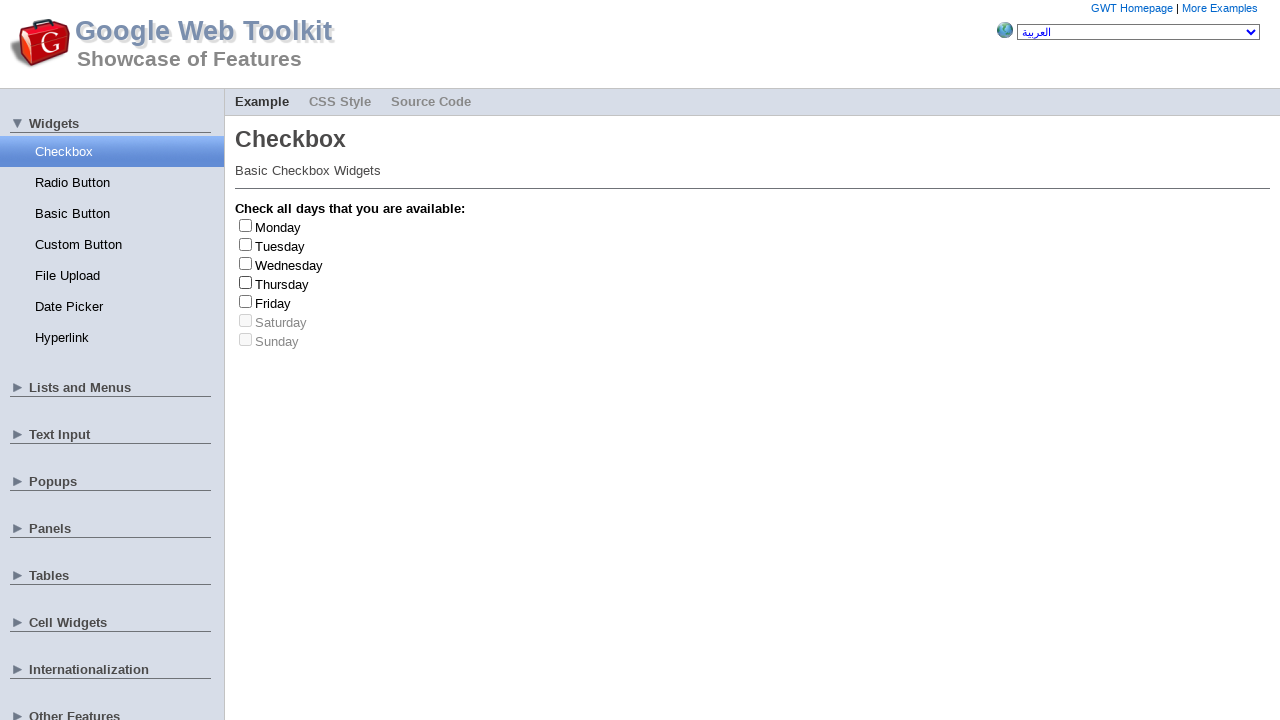

Retrieved all checkbox inputs
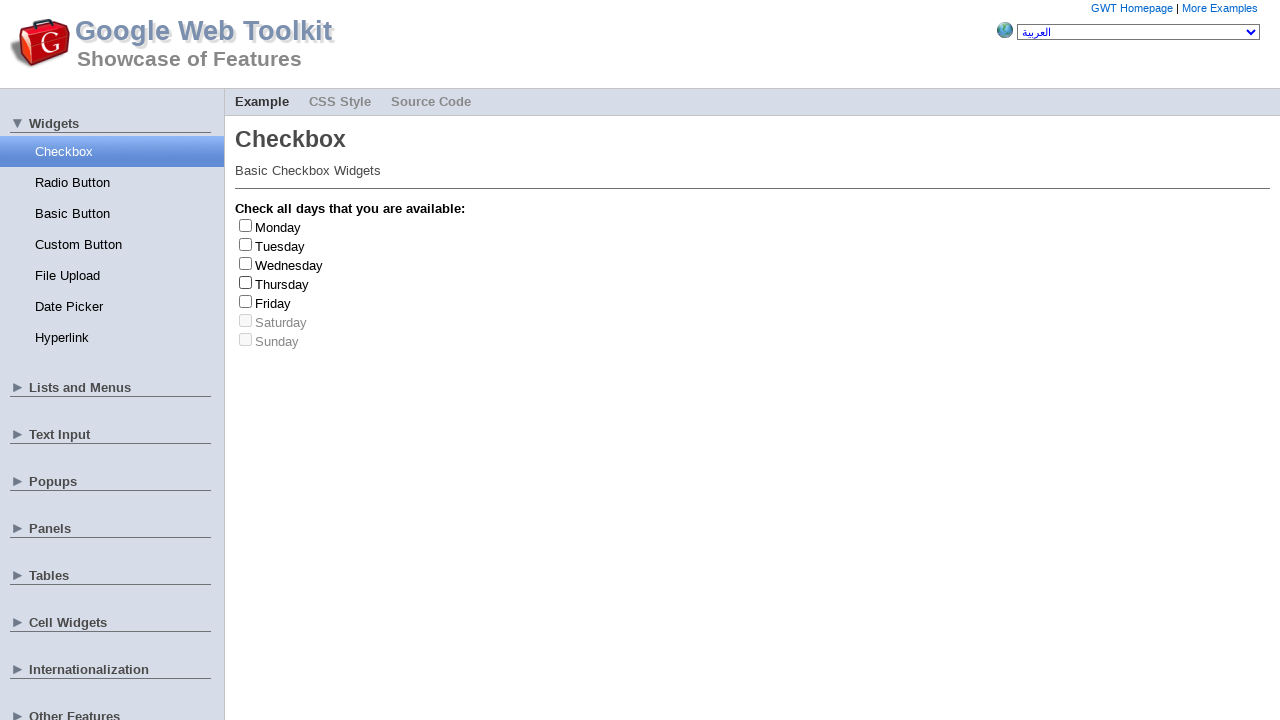

Randomly selected checkbox at index 6
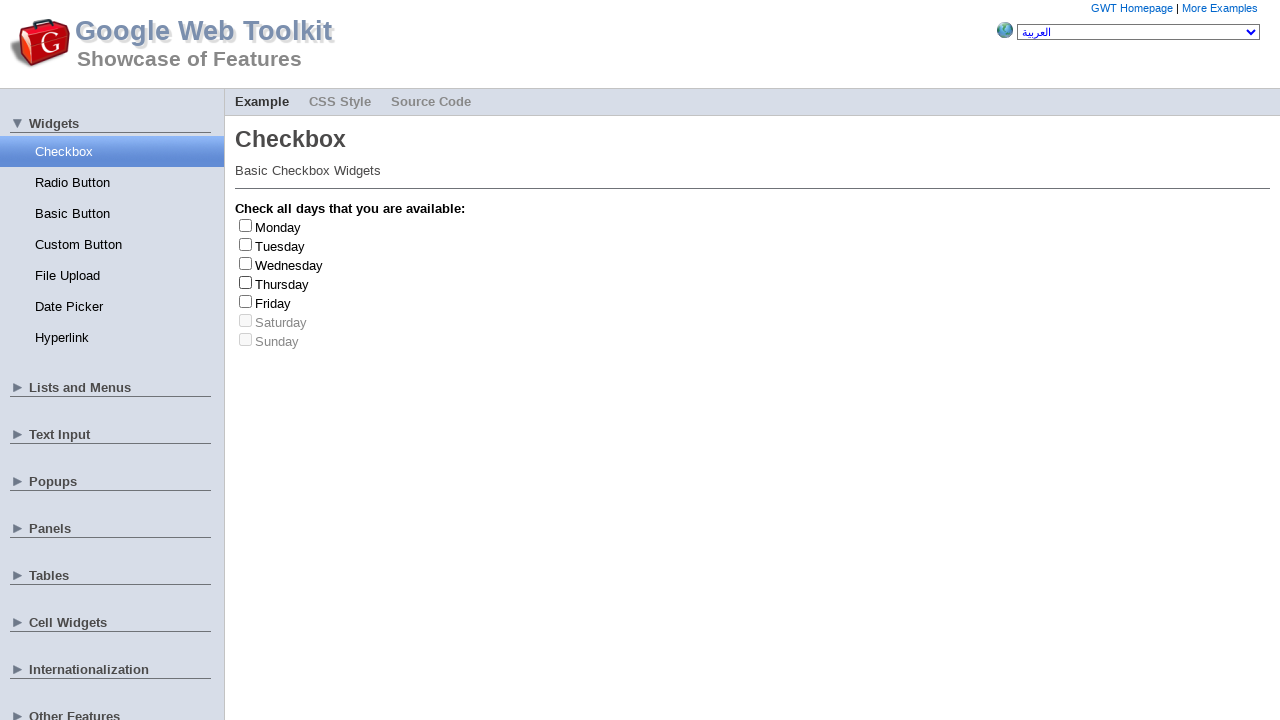

Retrieved all checkbox labels
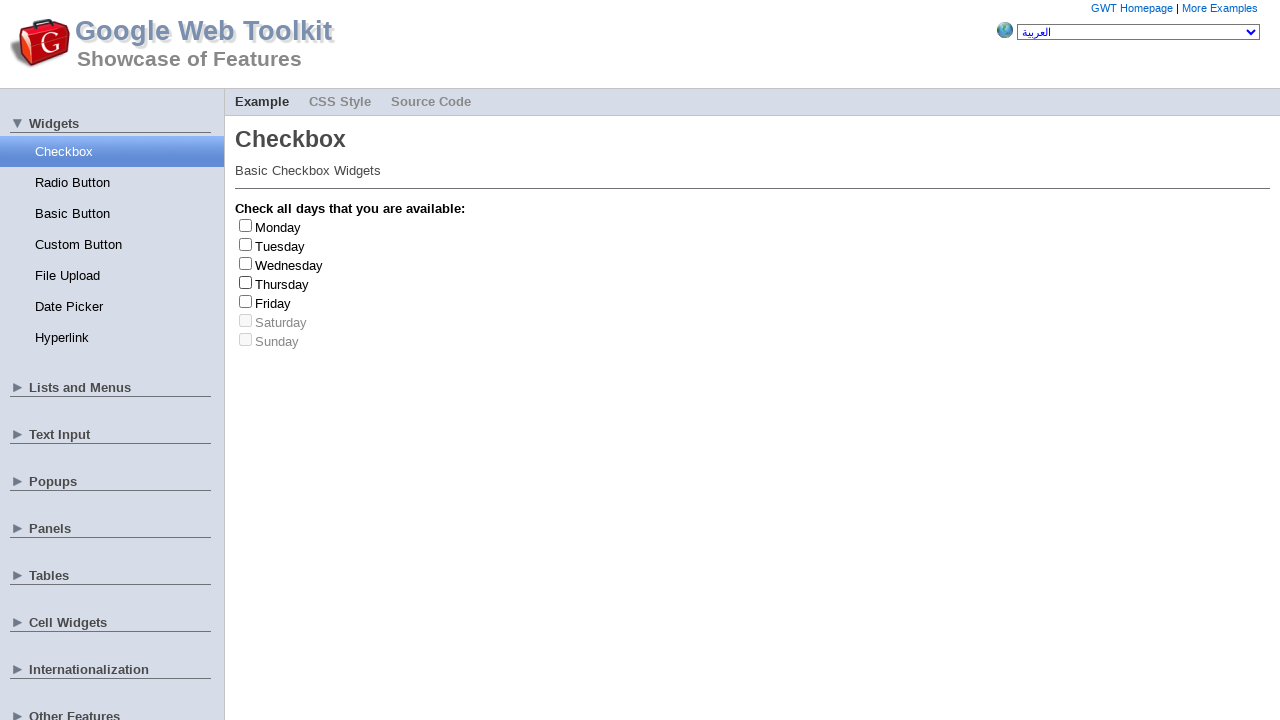

Retrieved all checkbox inputs
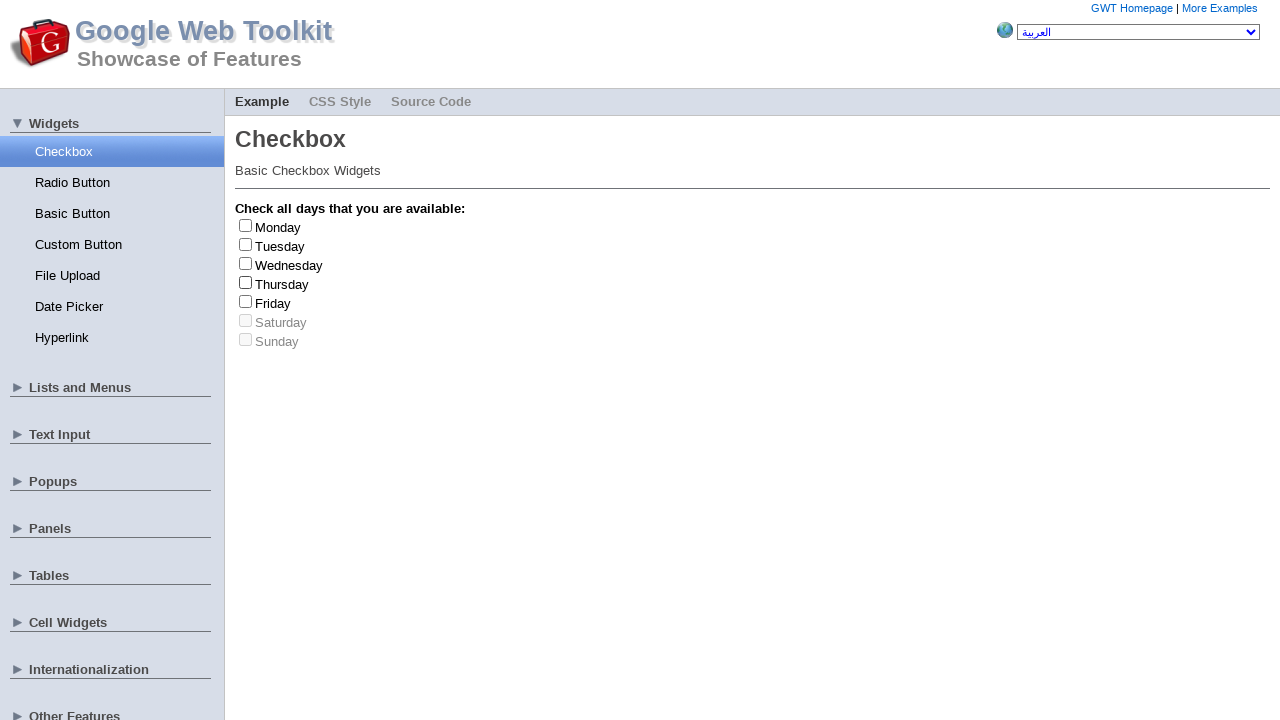

Randomly selected checkbox at index 3
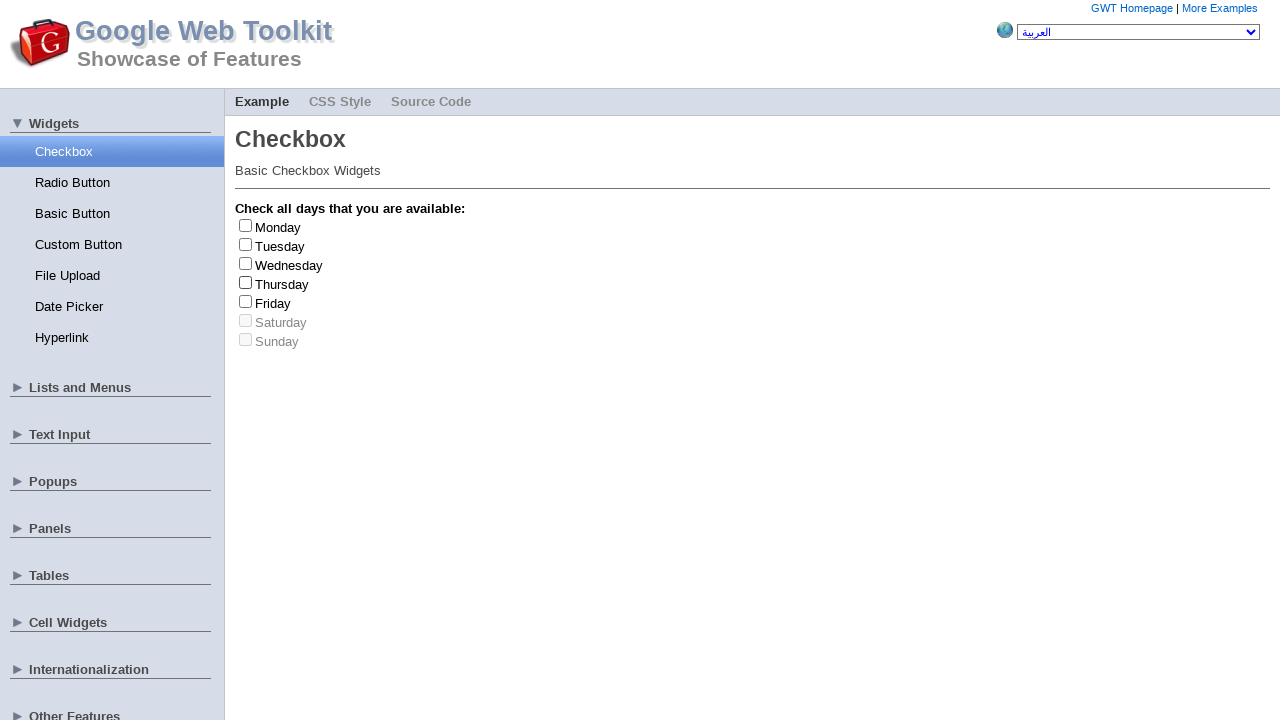

Clicked checkbox at index 3 to check it at (282, 284) on .gwt-CheckBox label >> nth=3
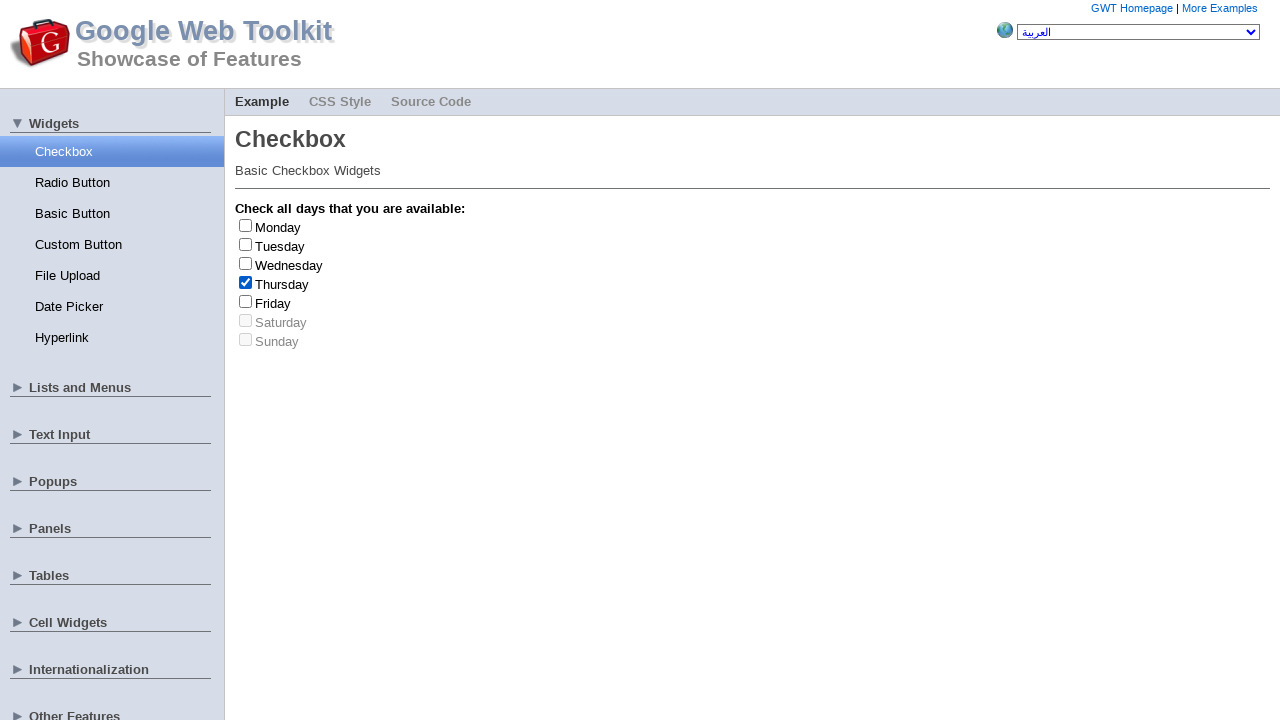

Retrieved day text: 'Thursday'
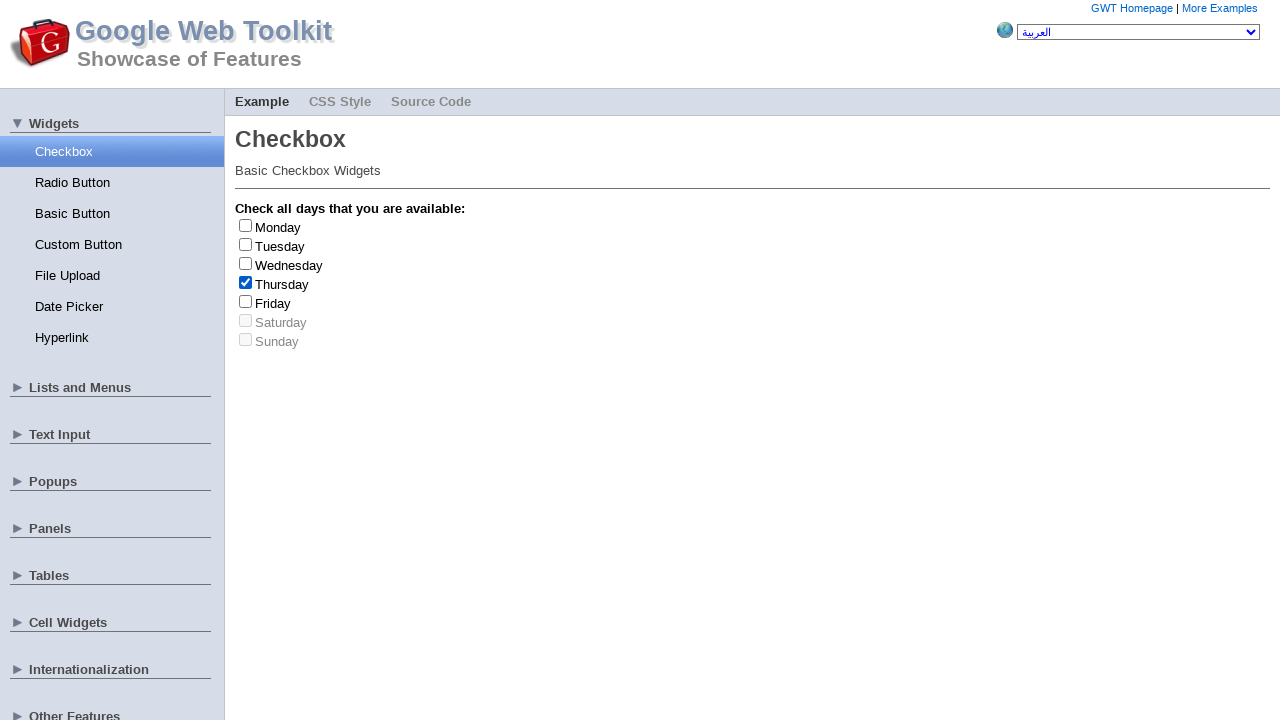

Clicked checkbox at index 3 to uncheck it at (282, 284) on .gwt-CheckBox label >> nth=3
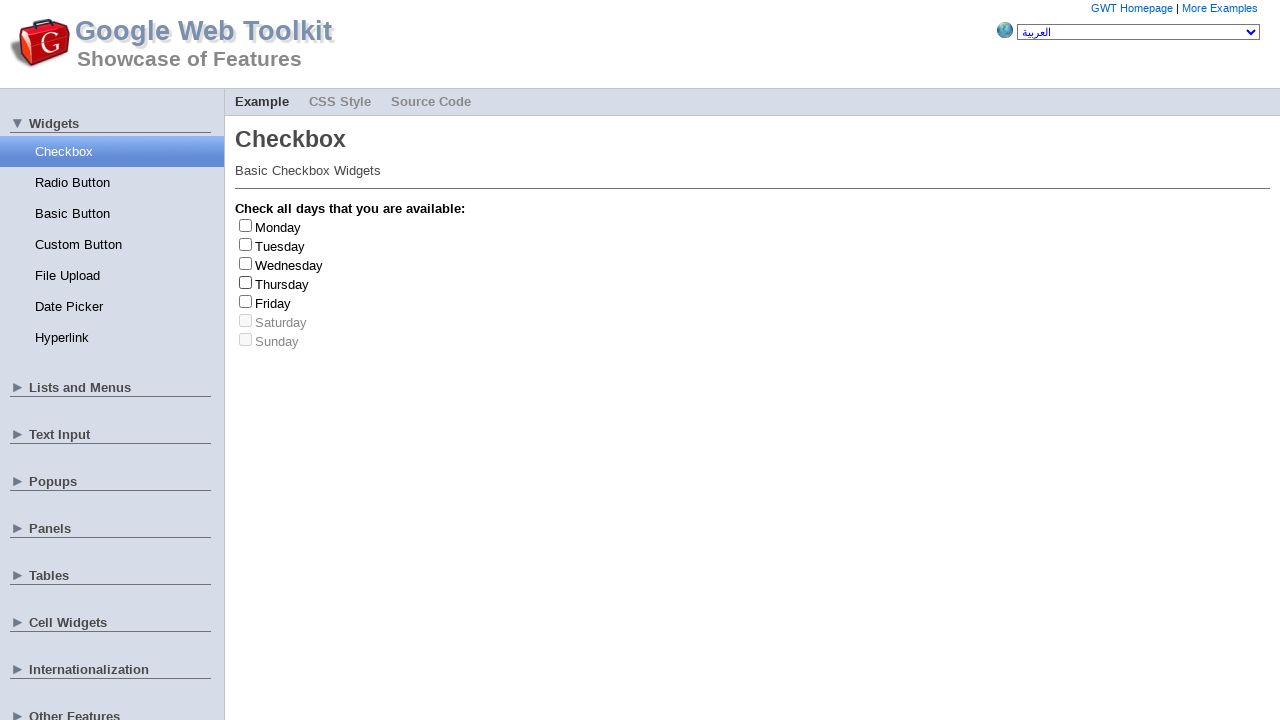

Retrieved all checkbox labels
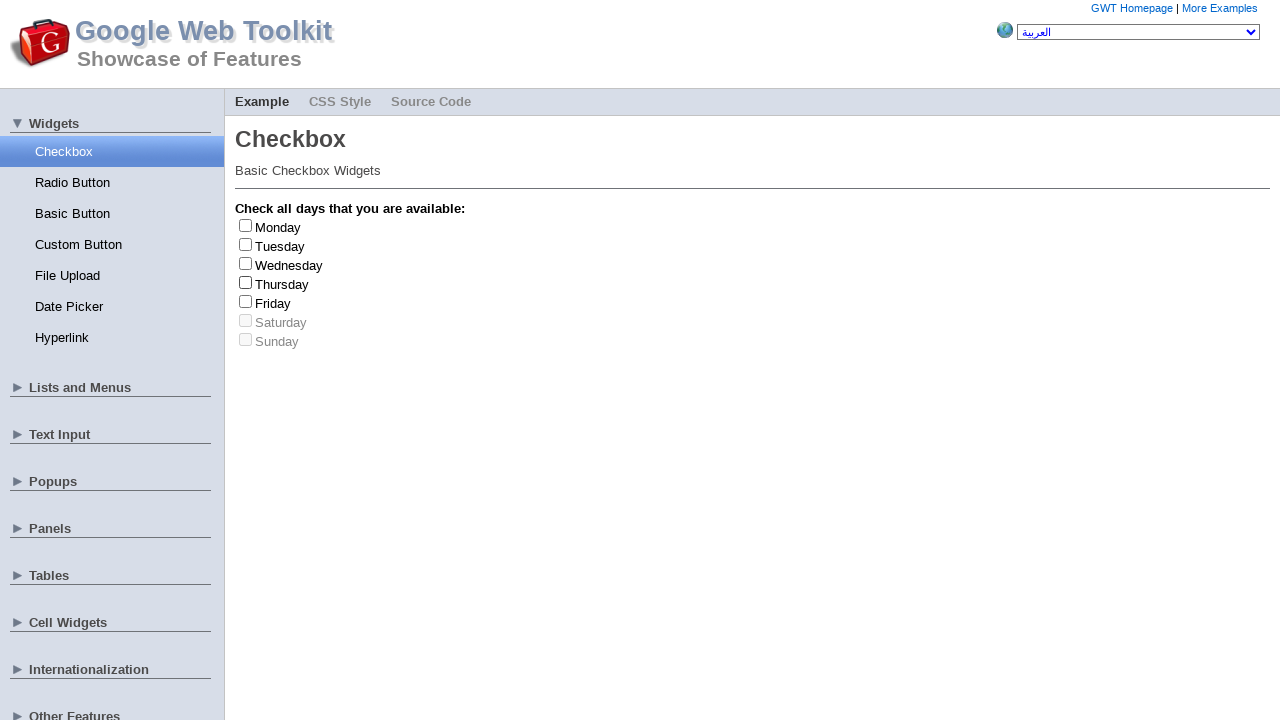

Retrieved all checkbox inputs
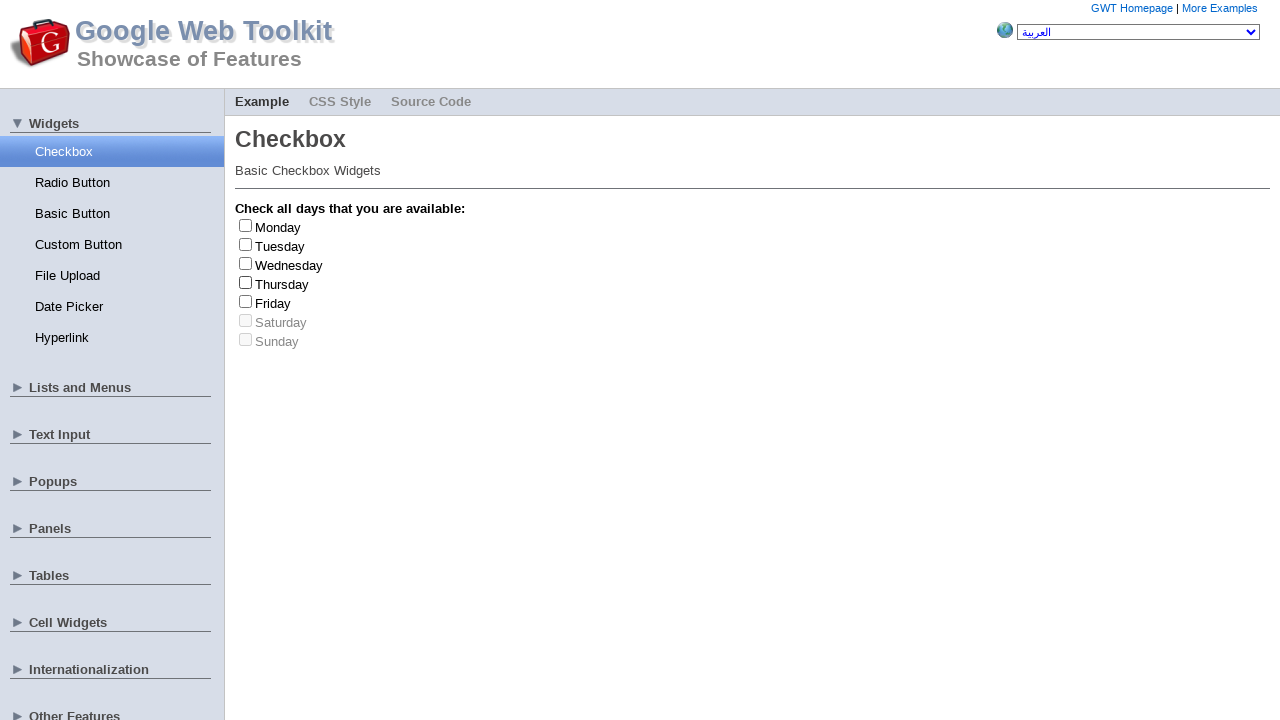

Randomly selected checkbox at index 5
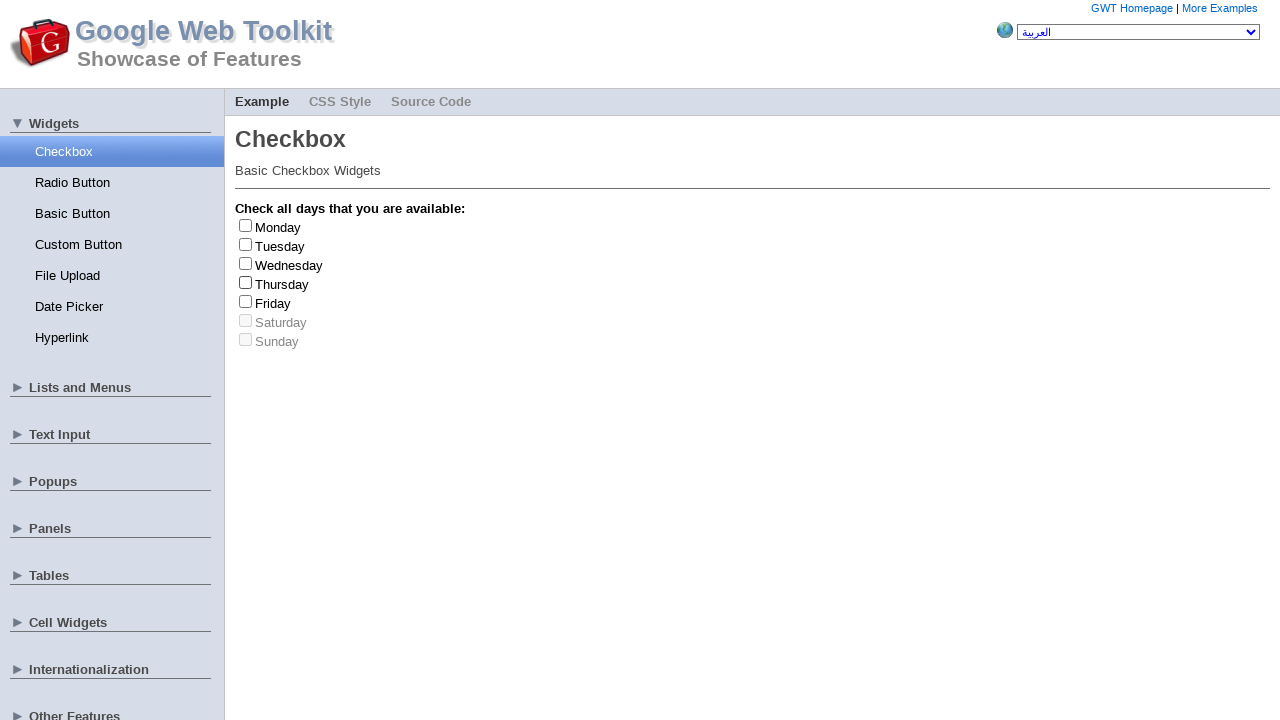

Retrieved all checkbox labels
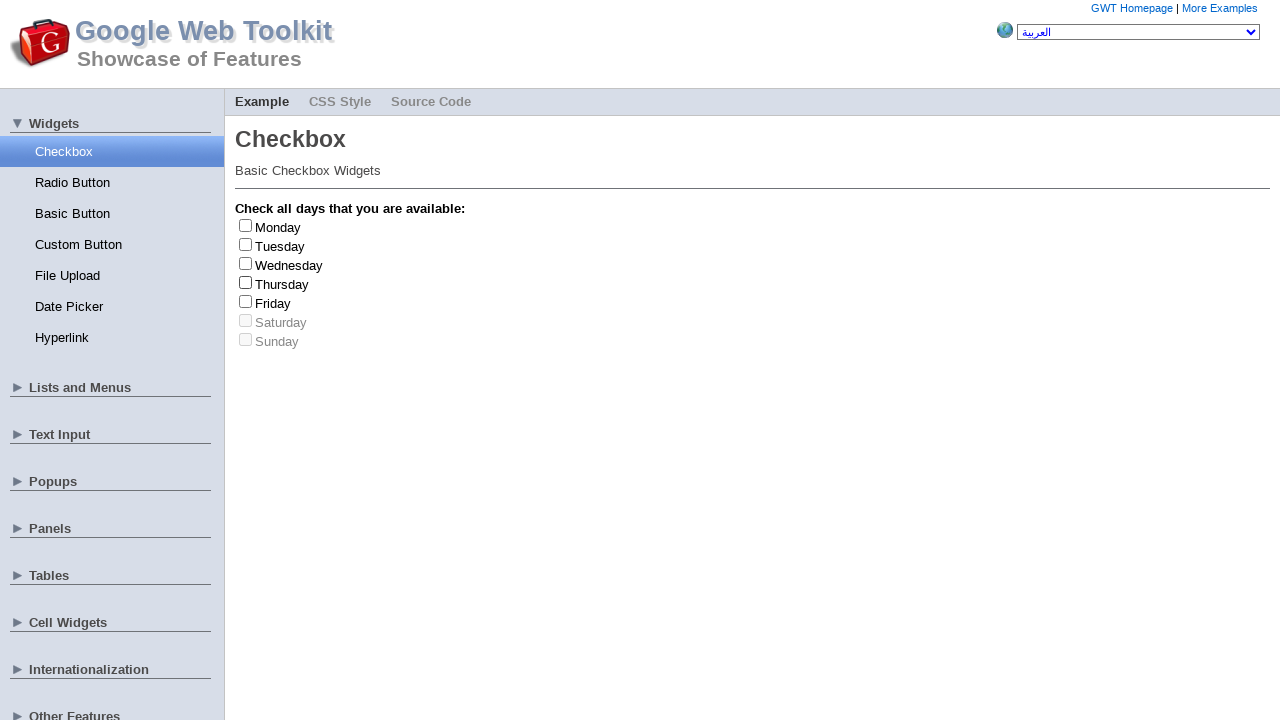

Retrieved all checkbox inputs
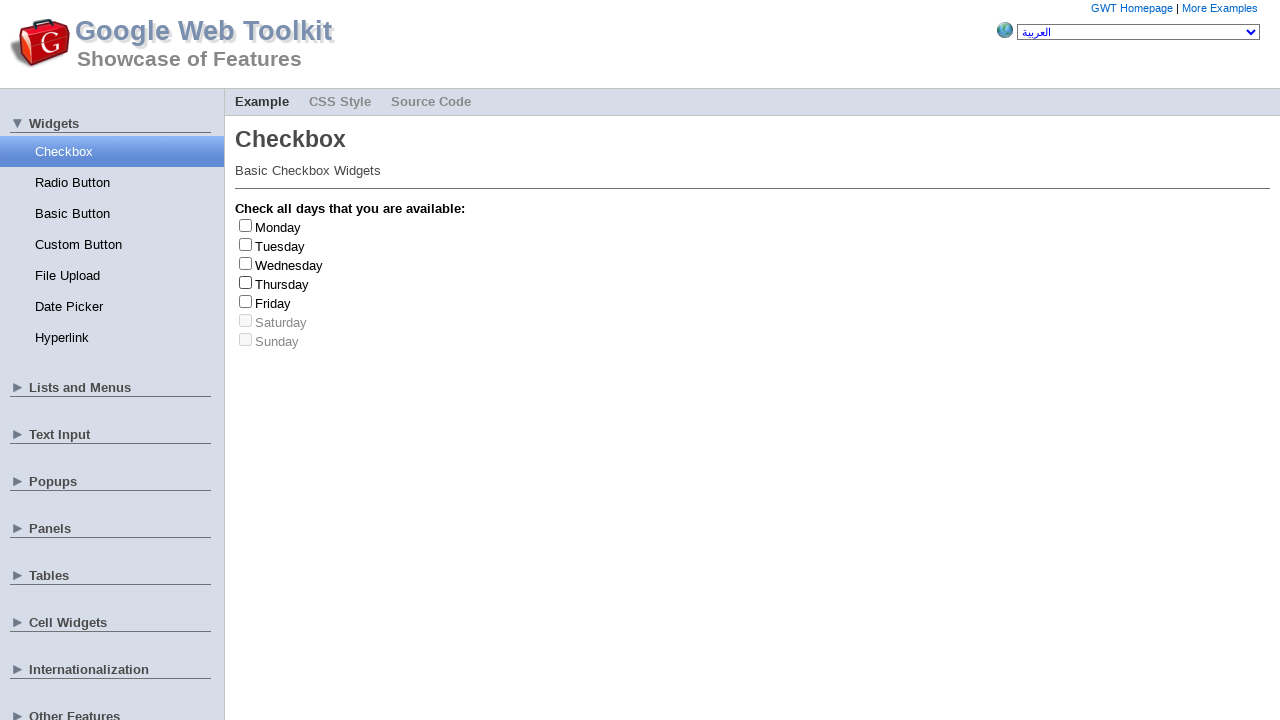

Randomly selected checkbox at index 4
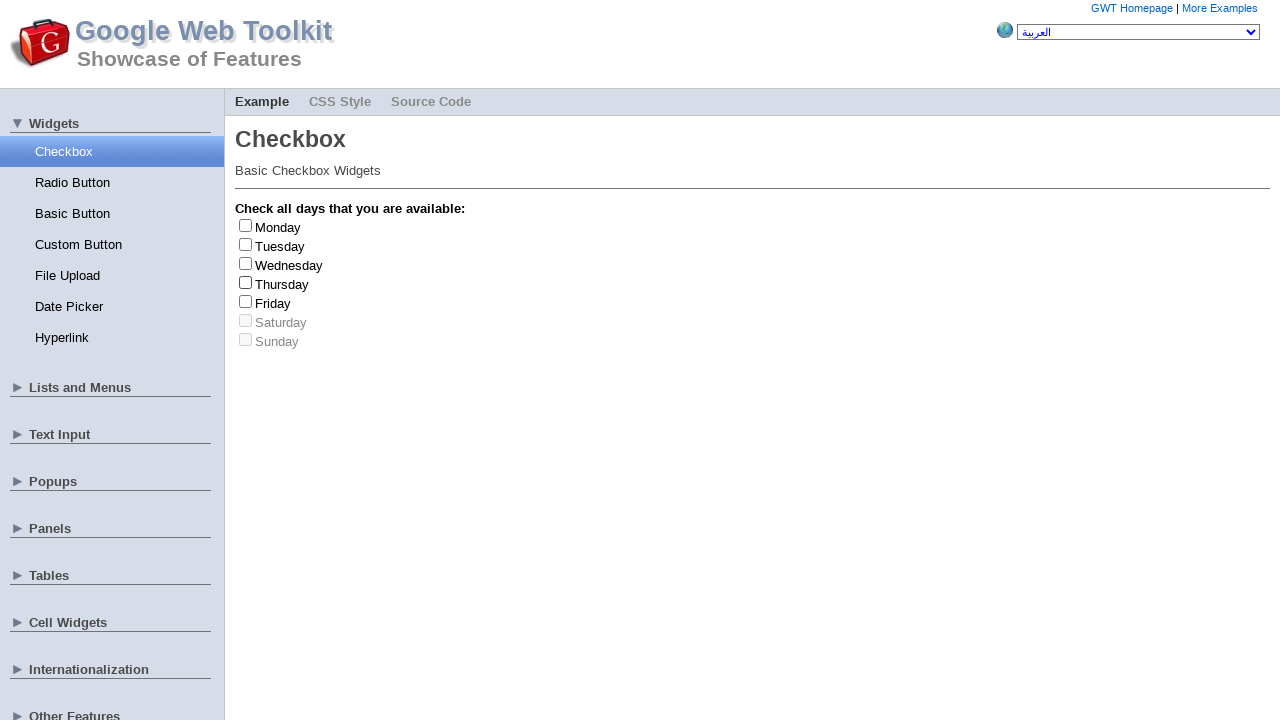

Clicked checkbox at index 4 to check it at (273, 303) on .gwt-CheckBox label >> nth=4
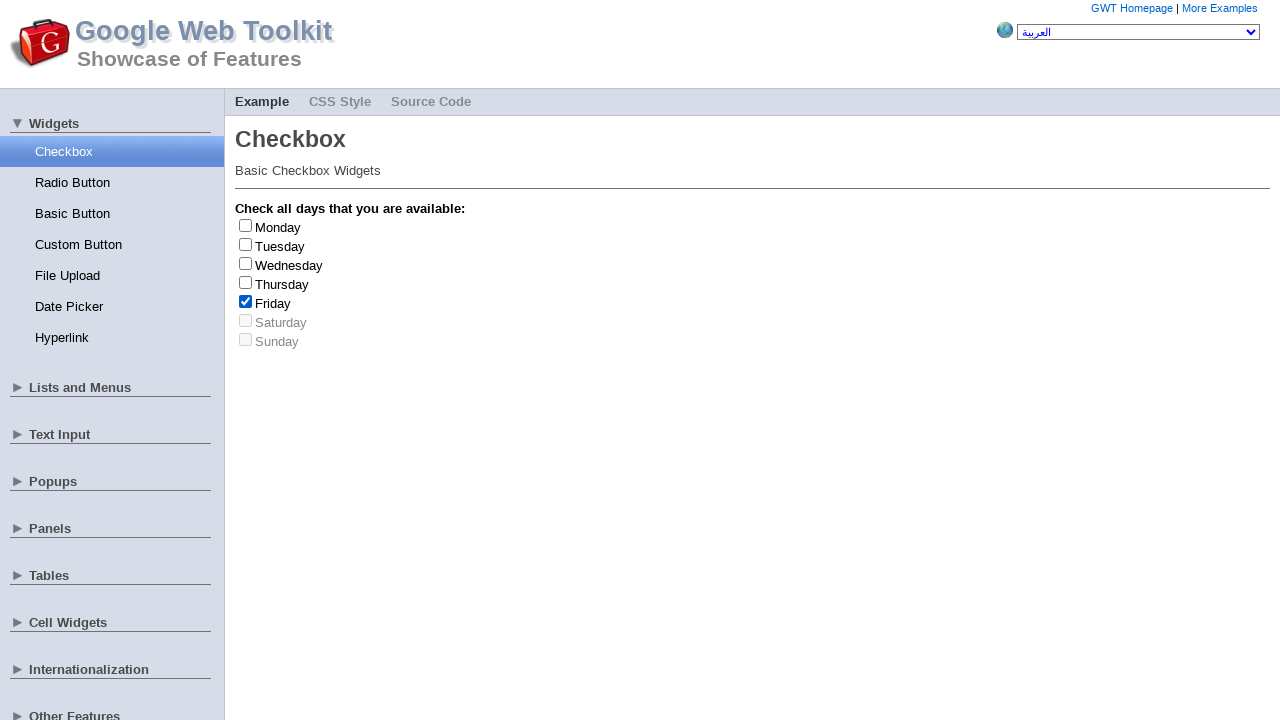

Retrieved day text: 'Friday'
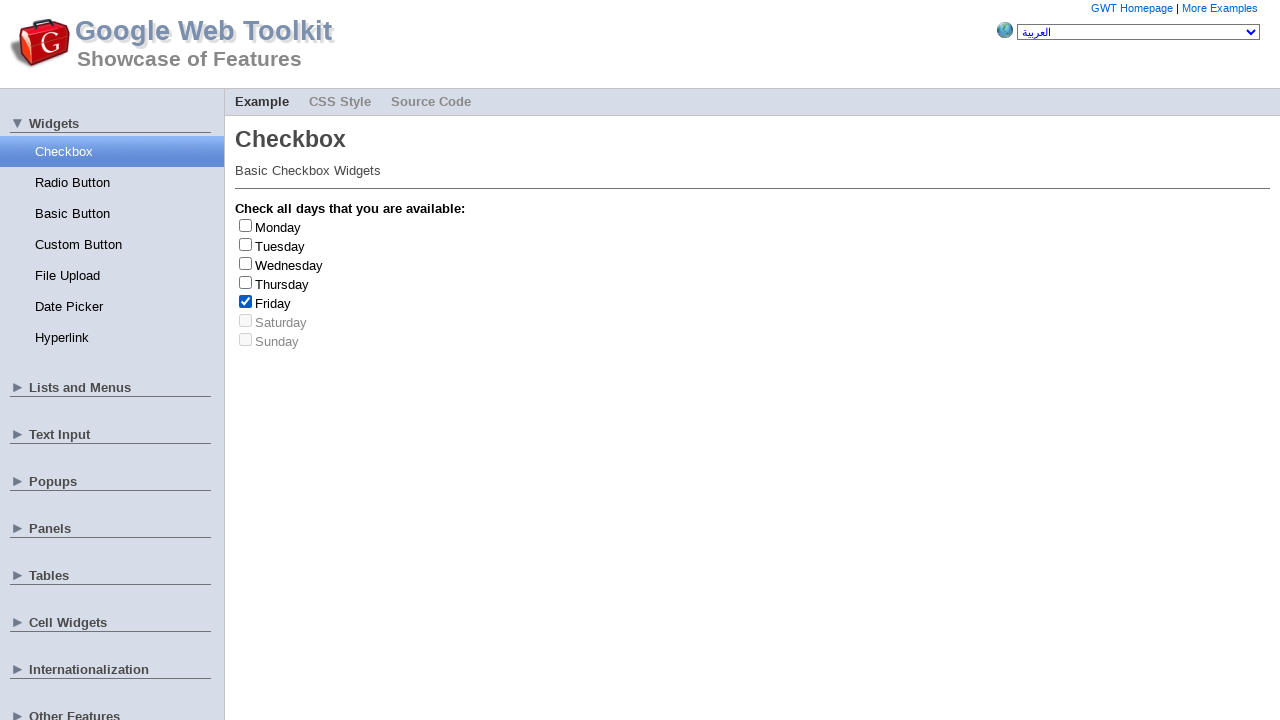

Friday checkbox checked and unchecked 3 time(s)
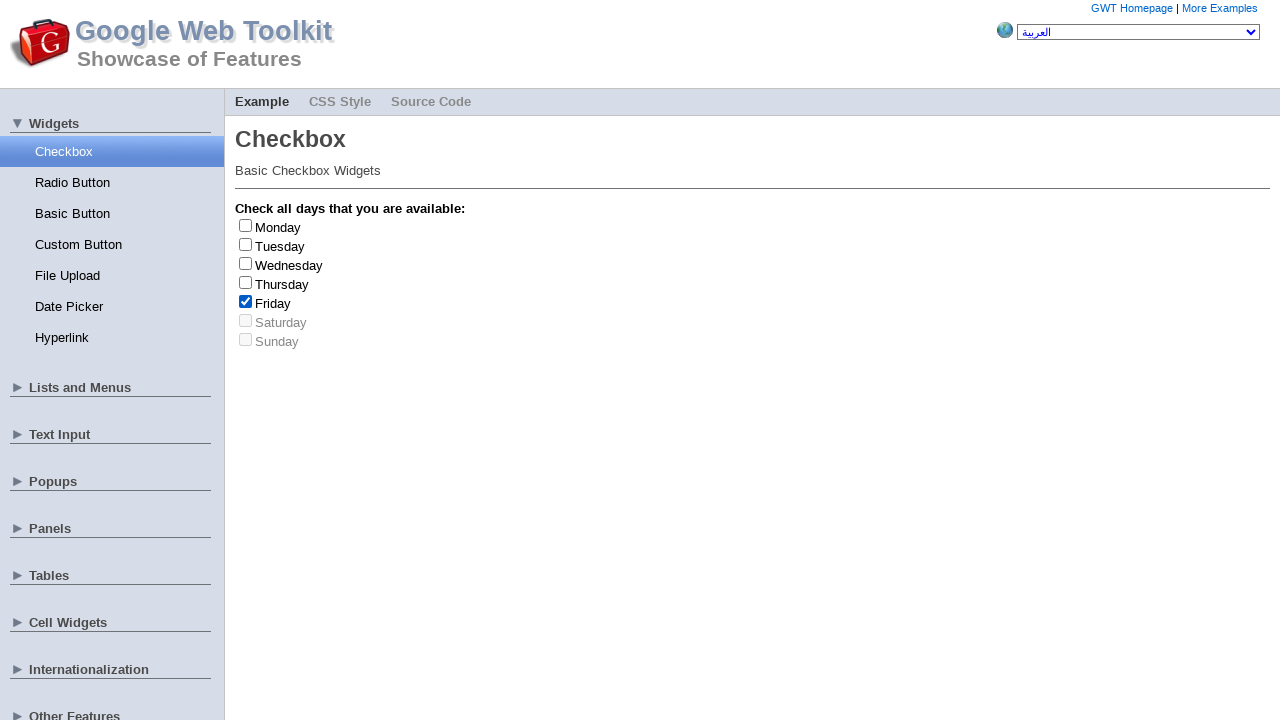

Clicked checkbox at index 4 to uncheck it at (273, 303) on .gwt-CheckBox label >> nth=4
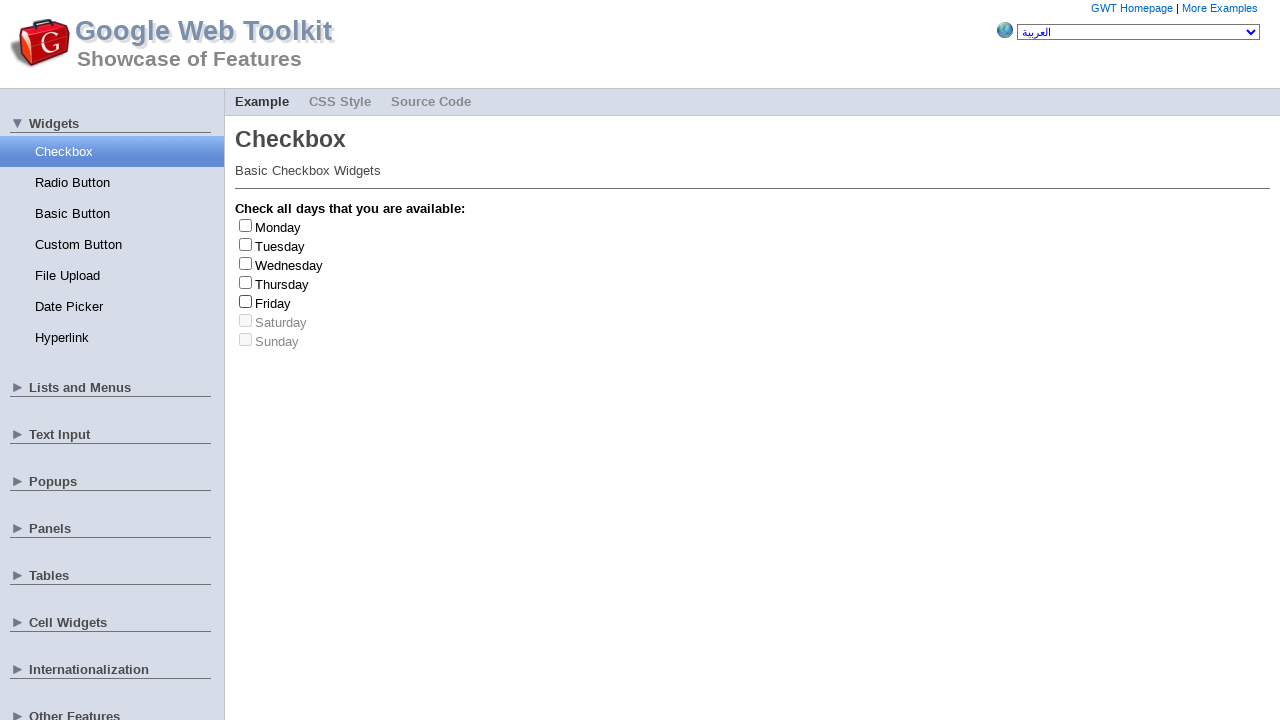

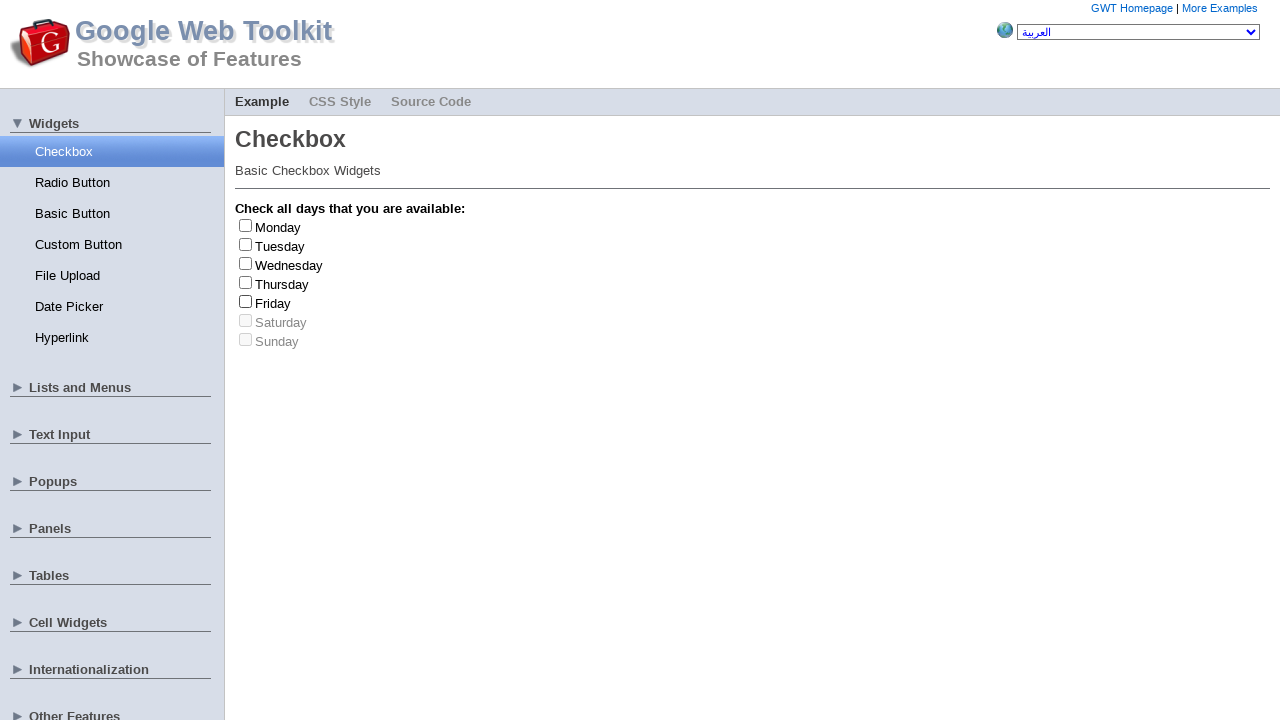